Tests filling a large form by entering text into all text input fields and clicking the submit button

Starting URL: http://suninjuly.github.io/huge_form.html

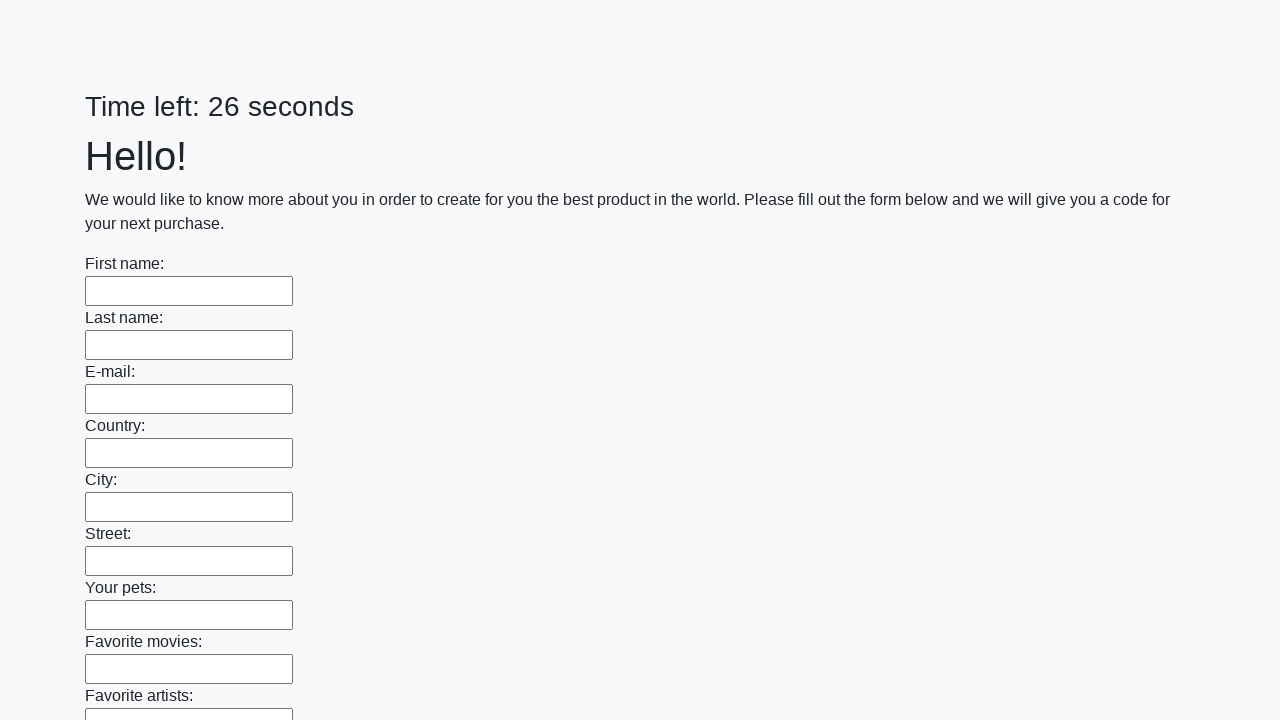

Located all text input fields on the huge form
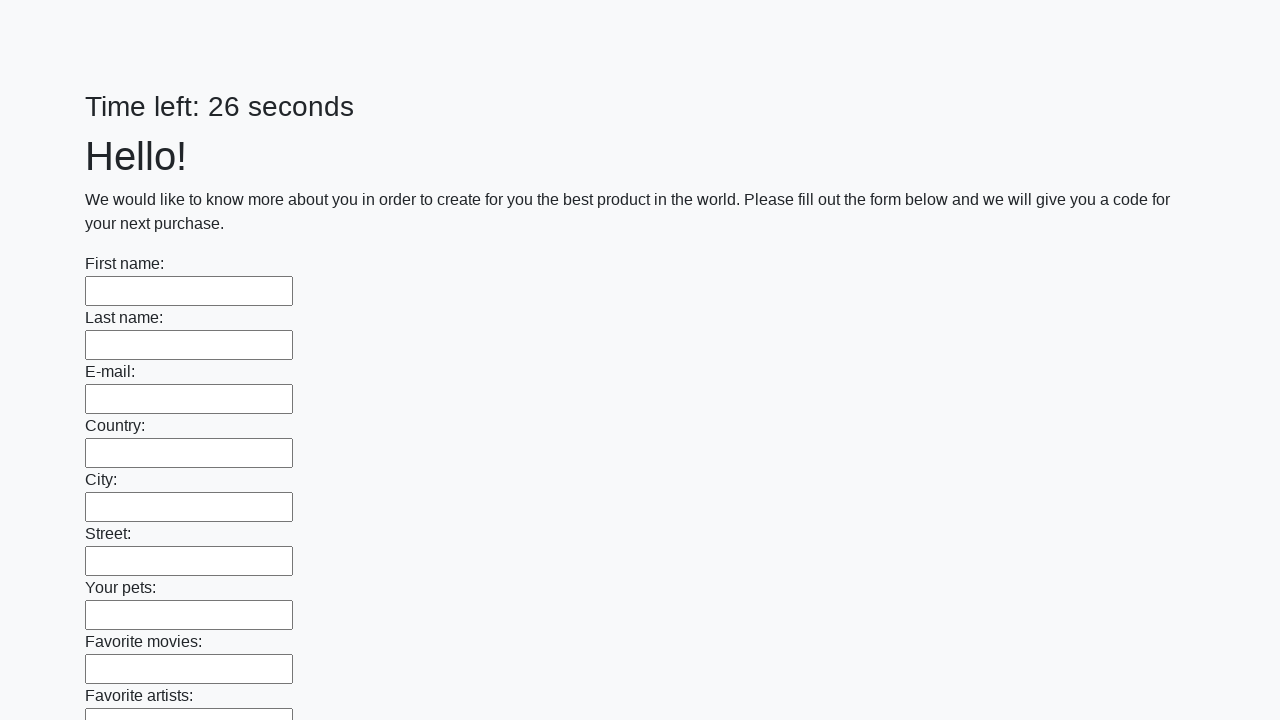

Found 100 text input fields to fill
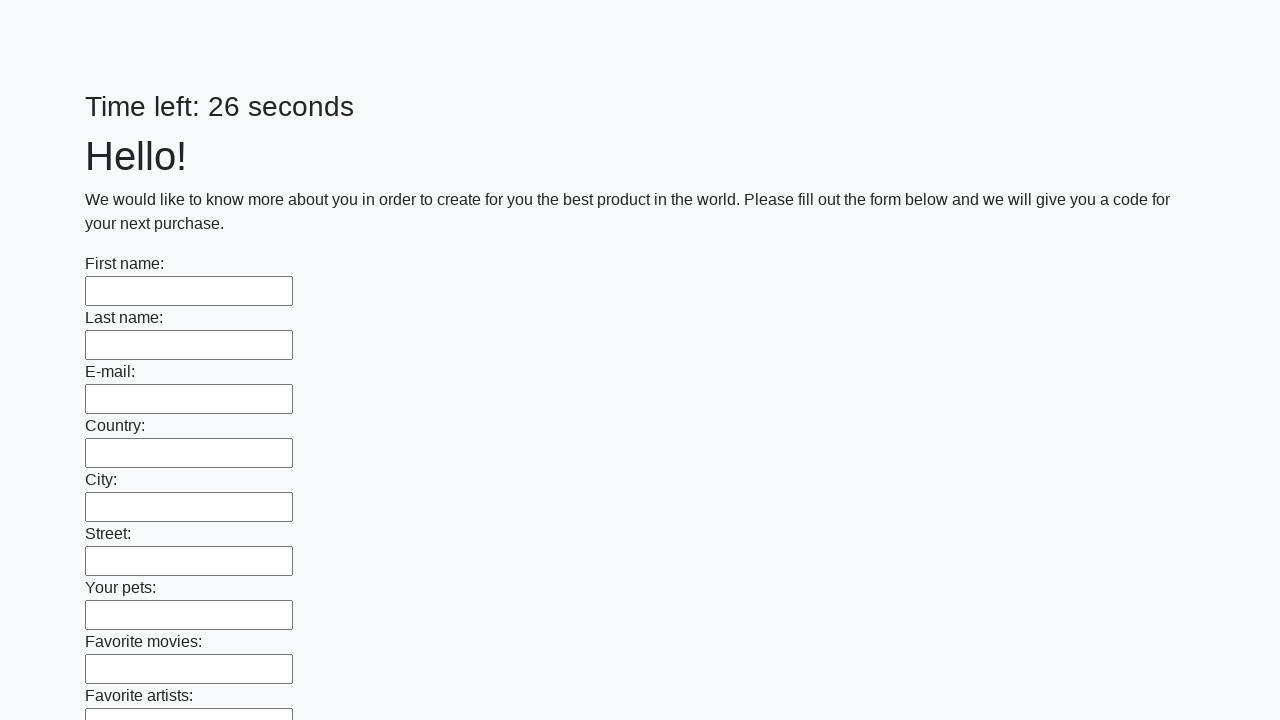

Filled text input field 1/100 with 'abc' on input[type="text"] >> nth=0
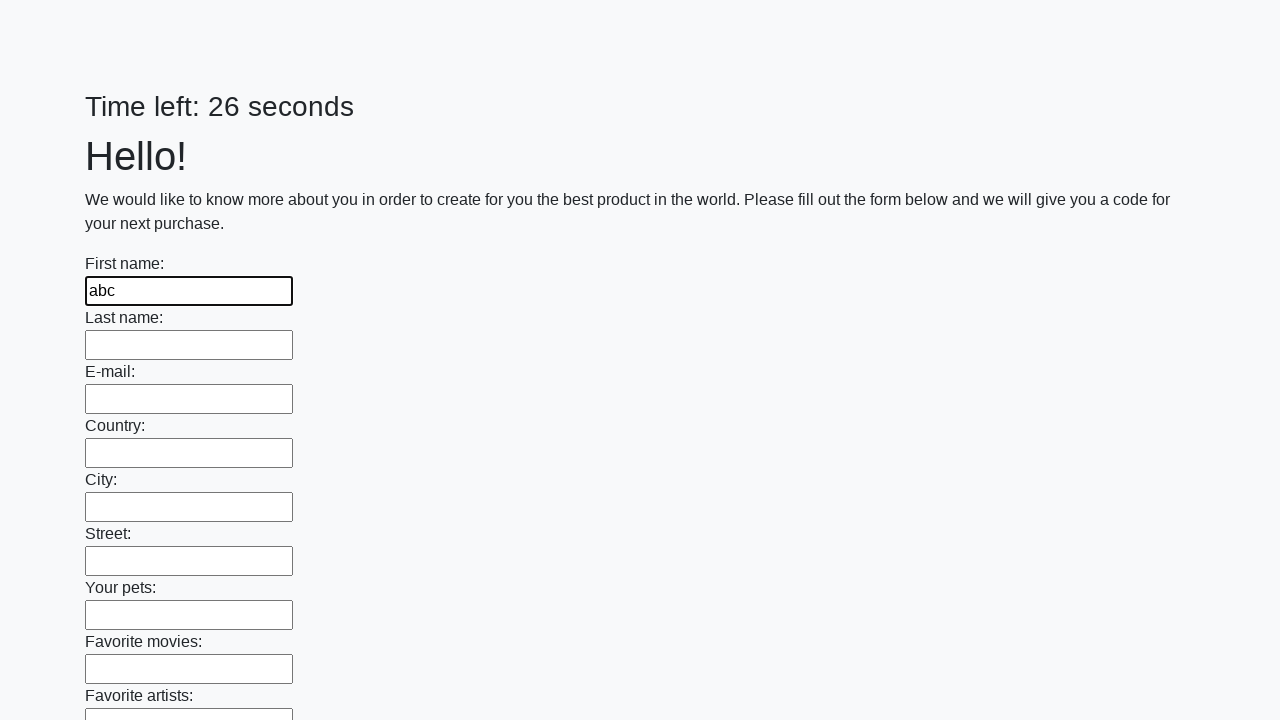

Filled text input field 2/100 with 'abc' on input[type="text"] >> nth=1
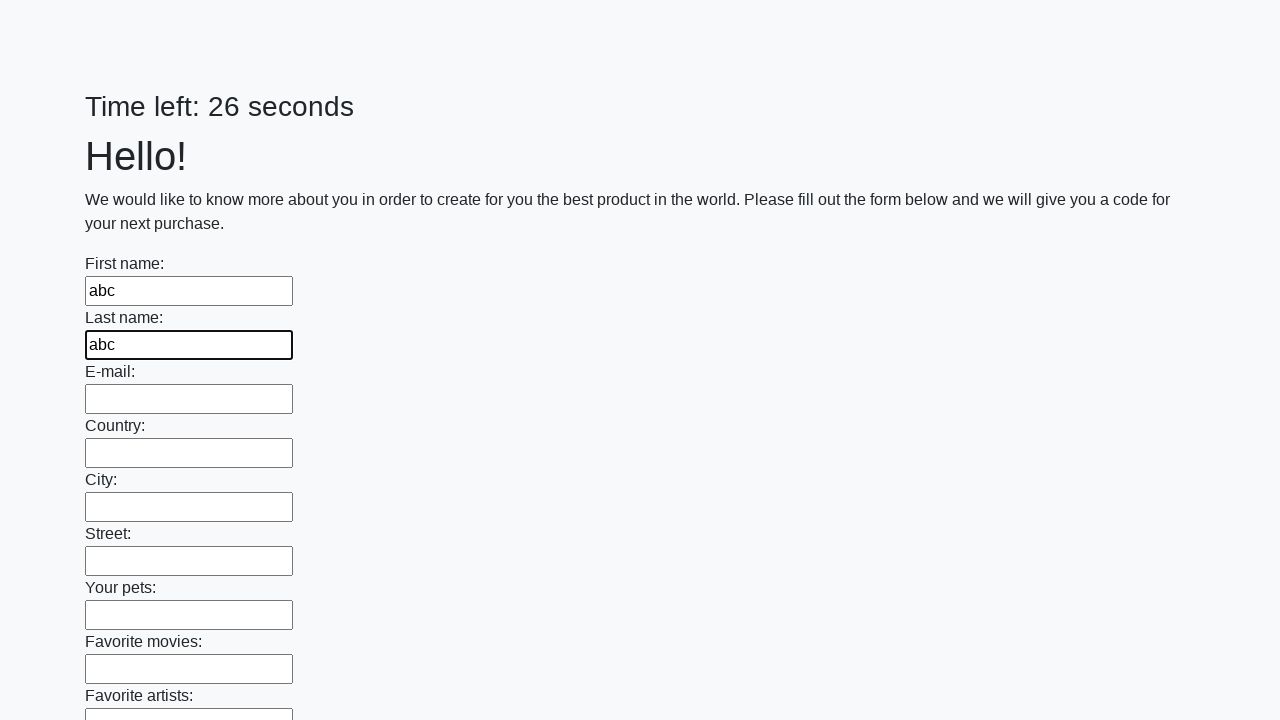

Filled text input field 3/100 with 'abc' on input[type="text"] >> nth=2
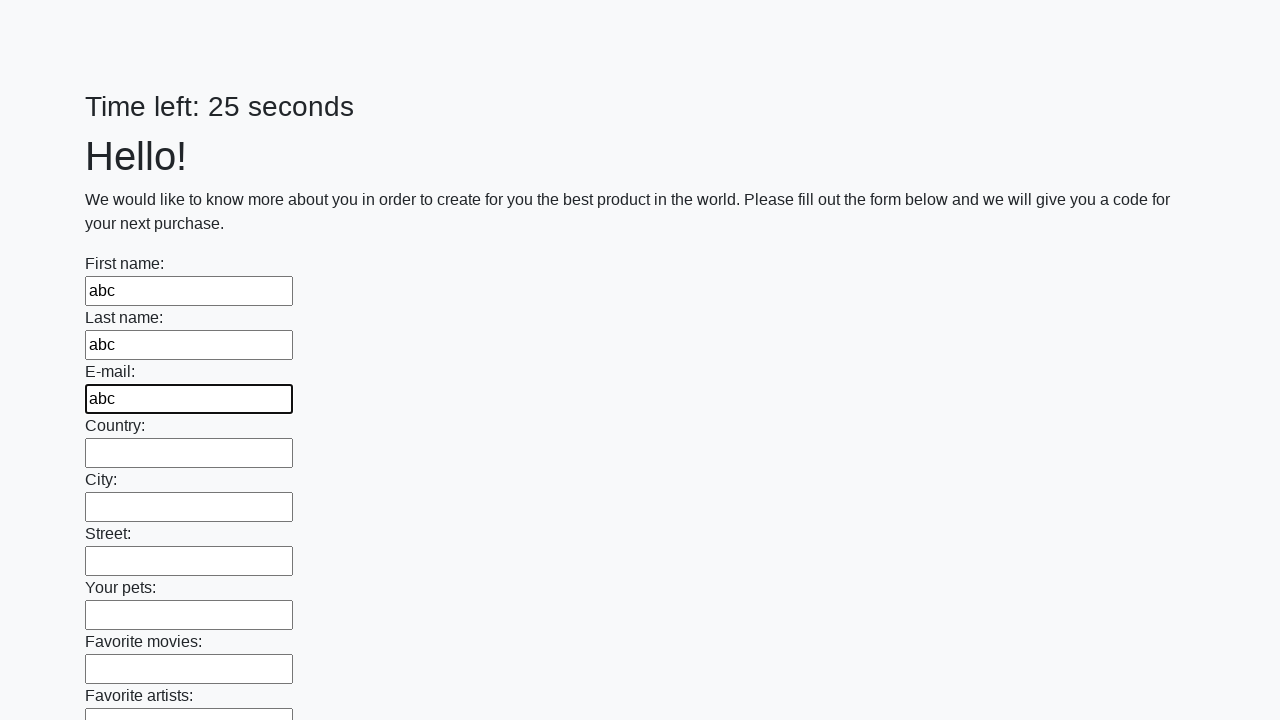

Filled text input field 4/100 with 'abc' on input[type="text"] >> nth=3
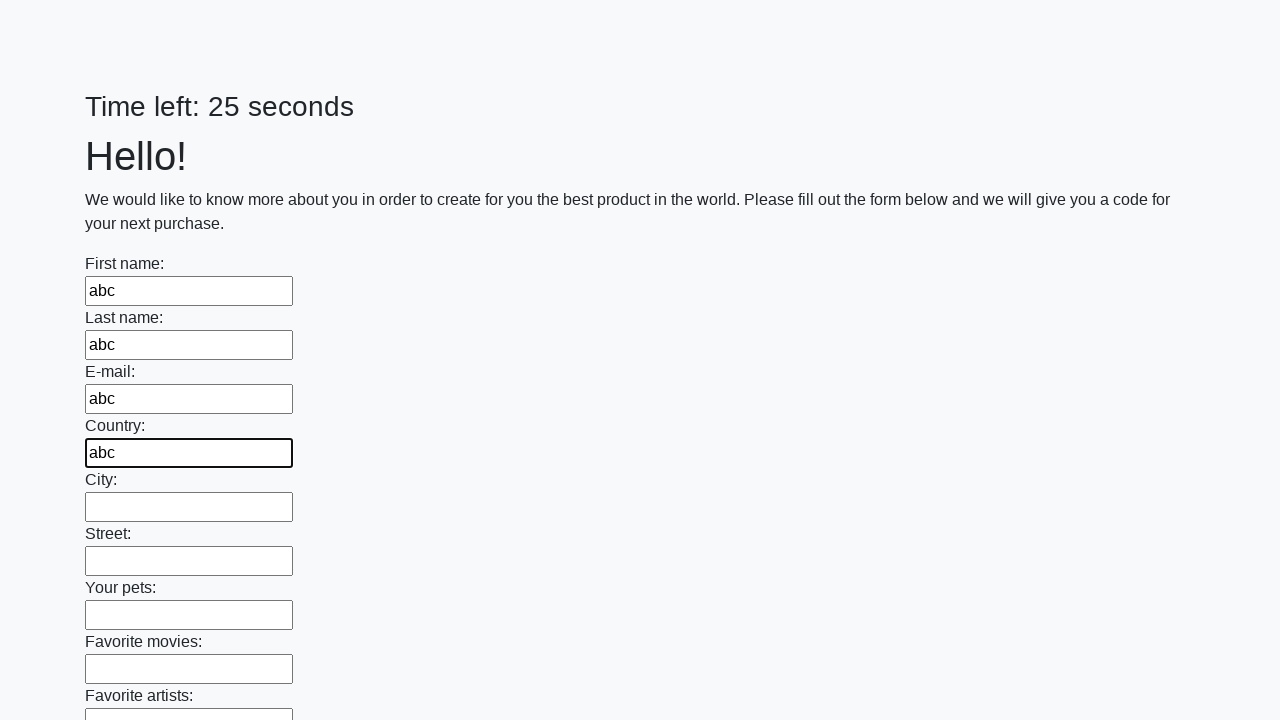

Filled text input field 5/100 with 'abc' on input[type="text"] >> nth=4
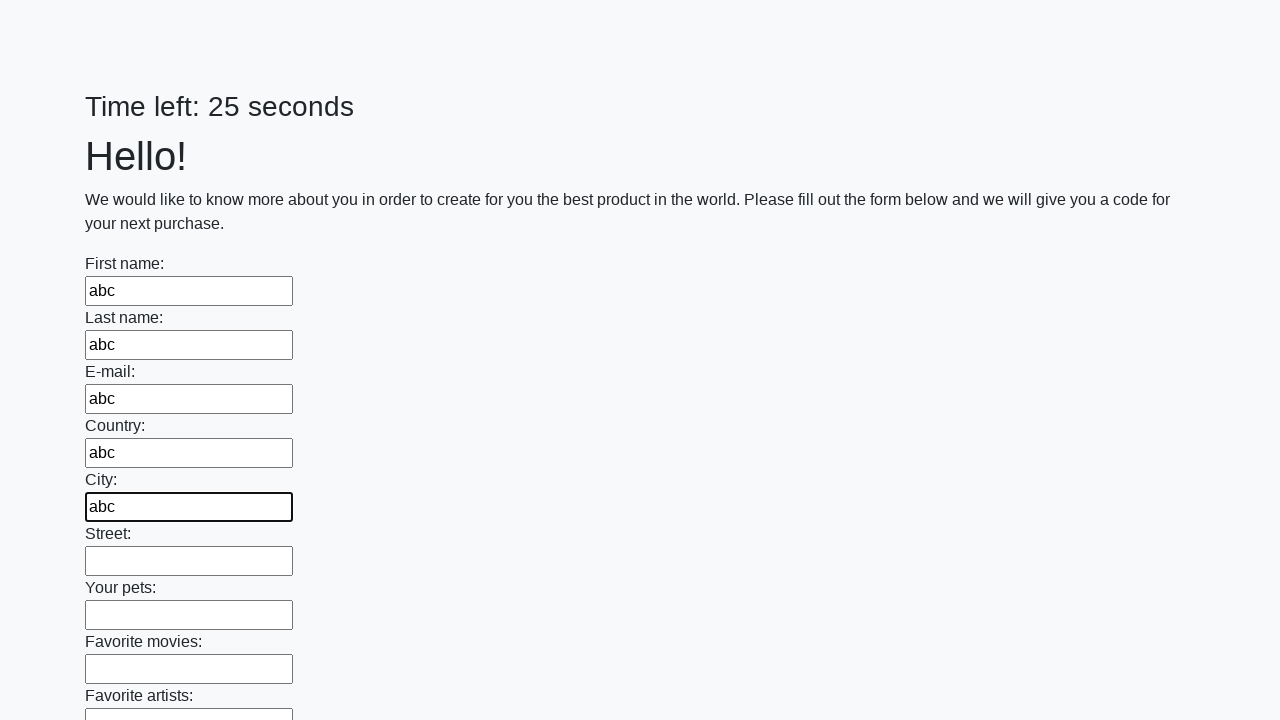

Filled text input field 6/100 with 'abc' on input[type="text"] >> nth=5
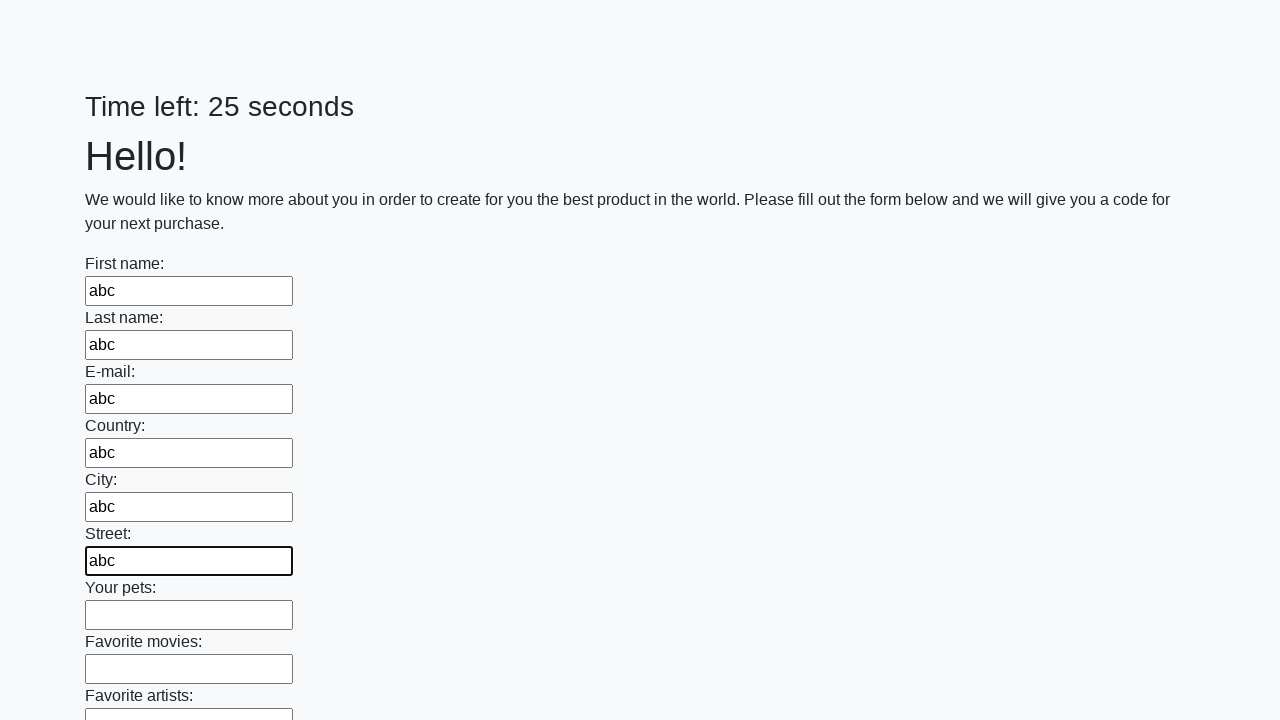

Filled text input field 7/100 with 'abc' on input[type="text"] >> nth=6
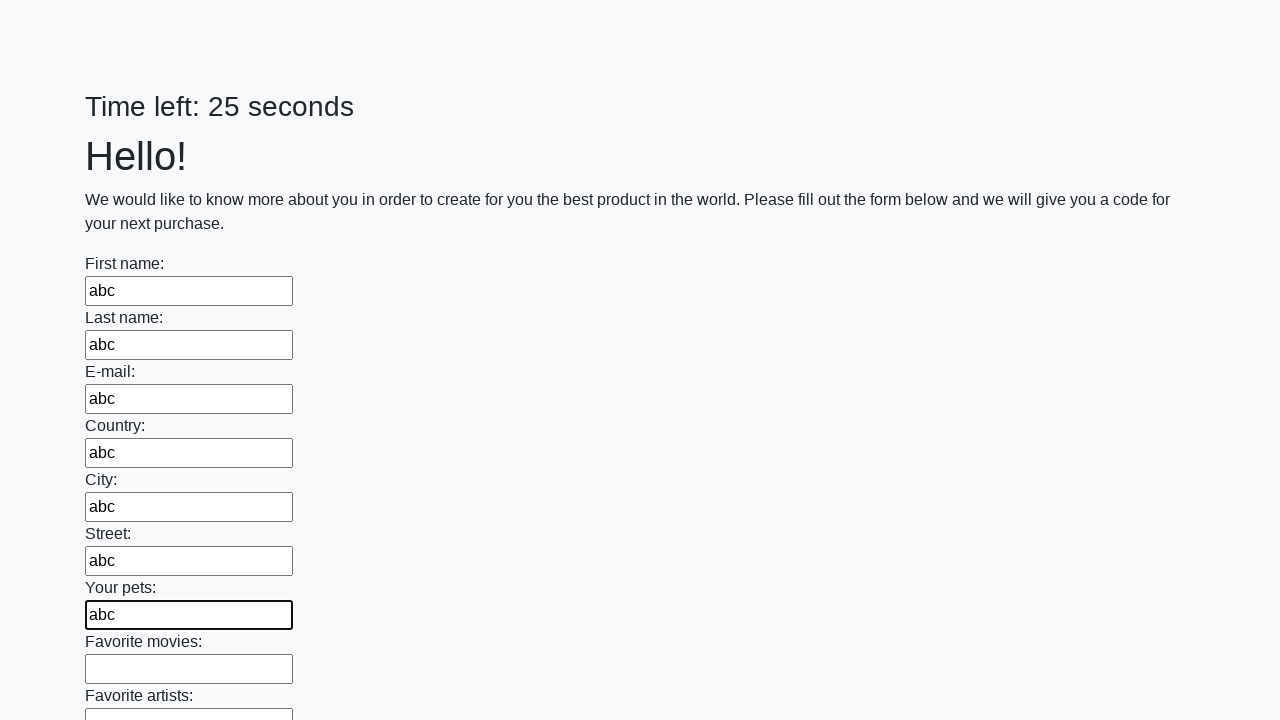

Filled text input field 8/100 with 'abc' on input[type="text"] >> nth=7
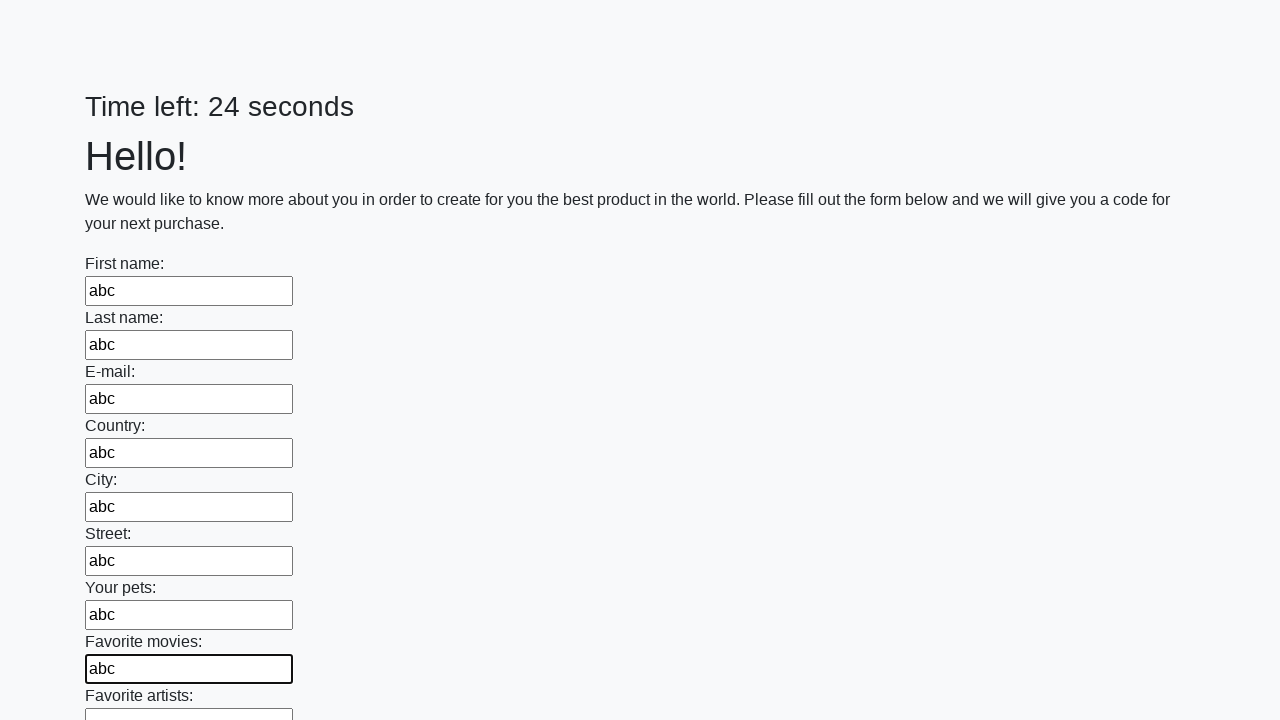

Filled text input field 9/100 with 'abc' on input[type="text"] >> nth=8
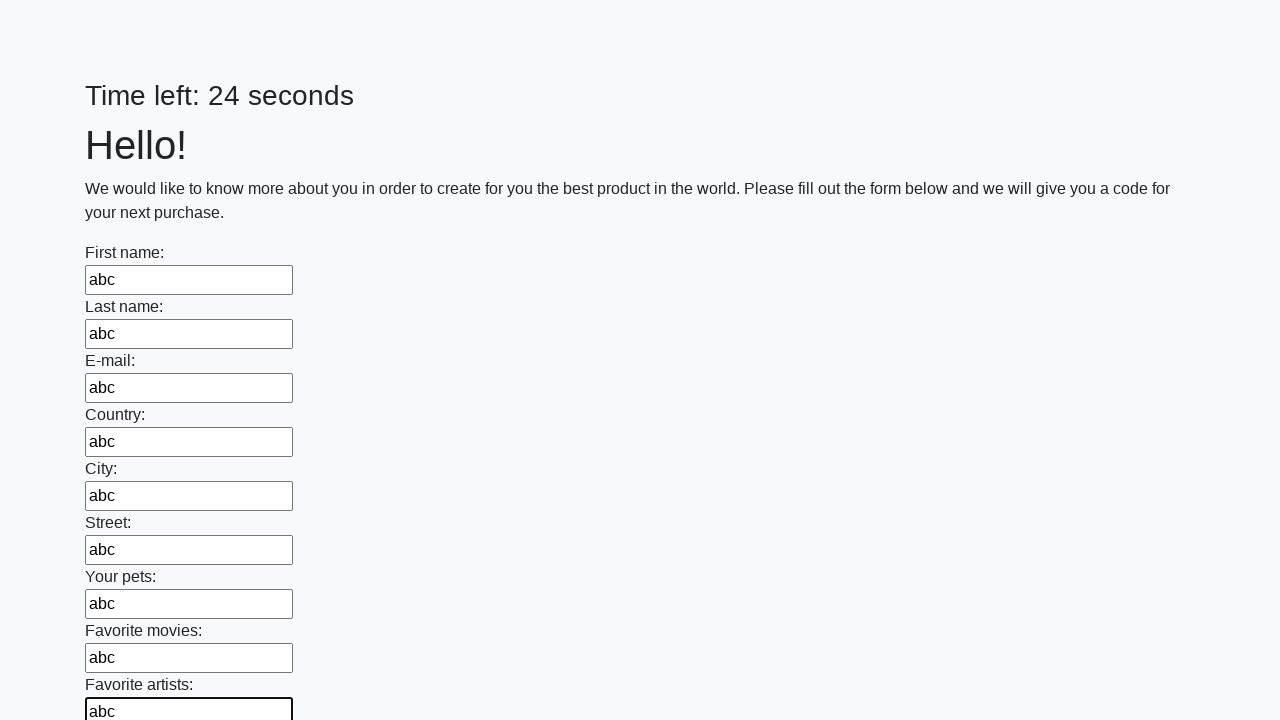

Filled text input field 10/100 with 'abc' on input[type="text"] >> nth=9
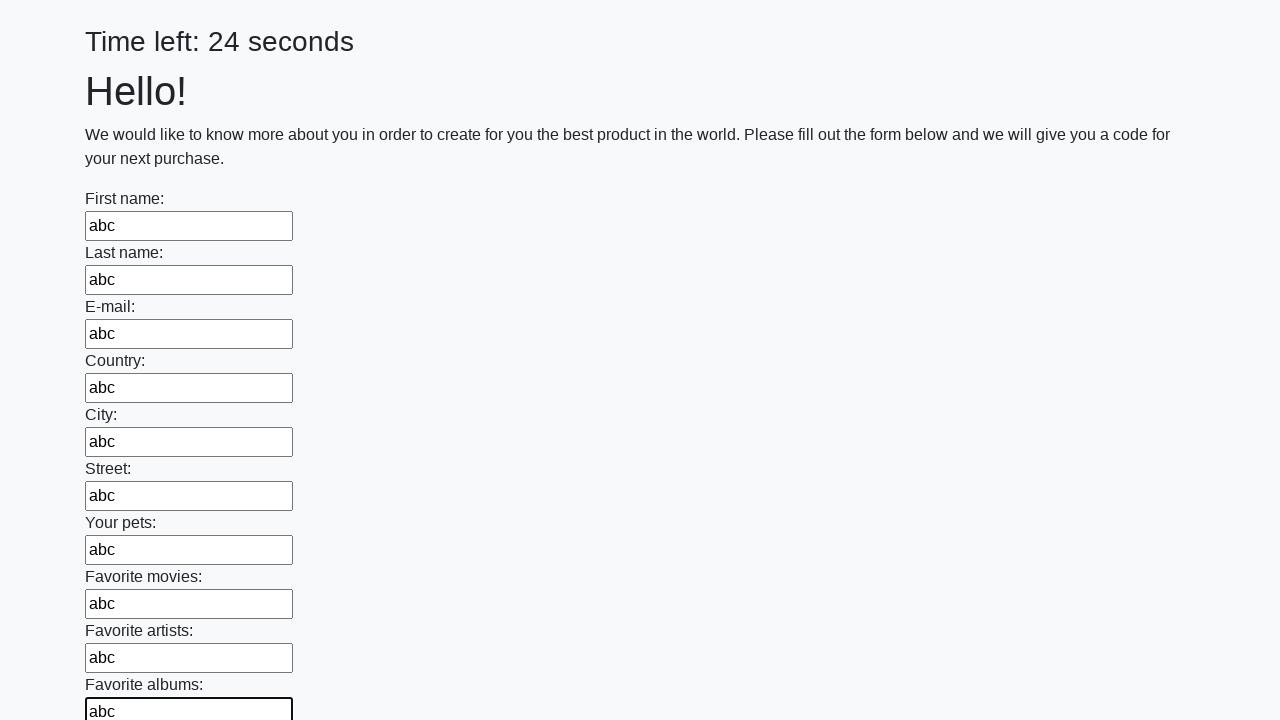

Filled text input field 11/100 with 'abc' on input[type="text"] >> nth=10
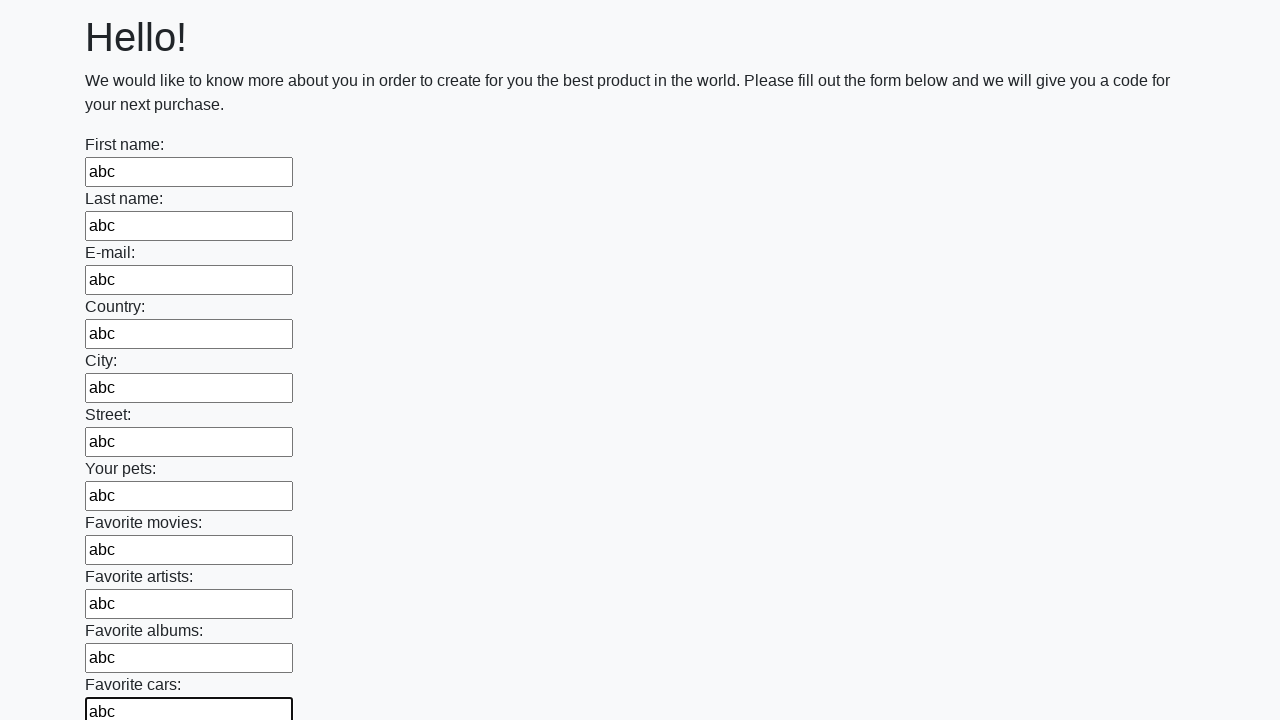

Filled text input field 12/100 with 'abc' on input[type="text"] >> nth=11
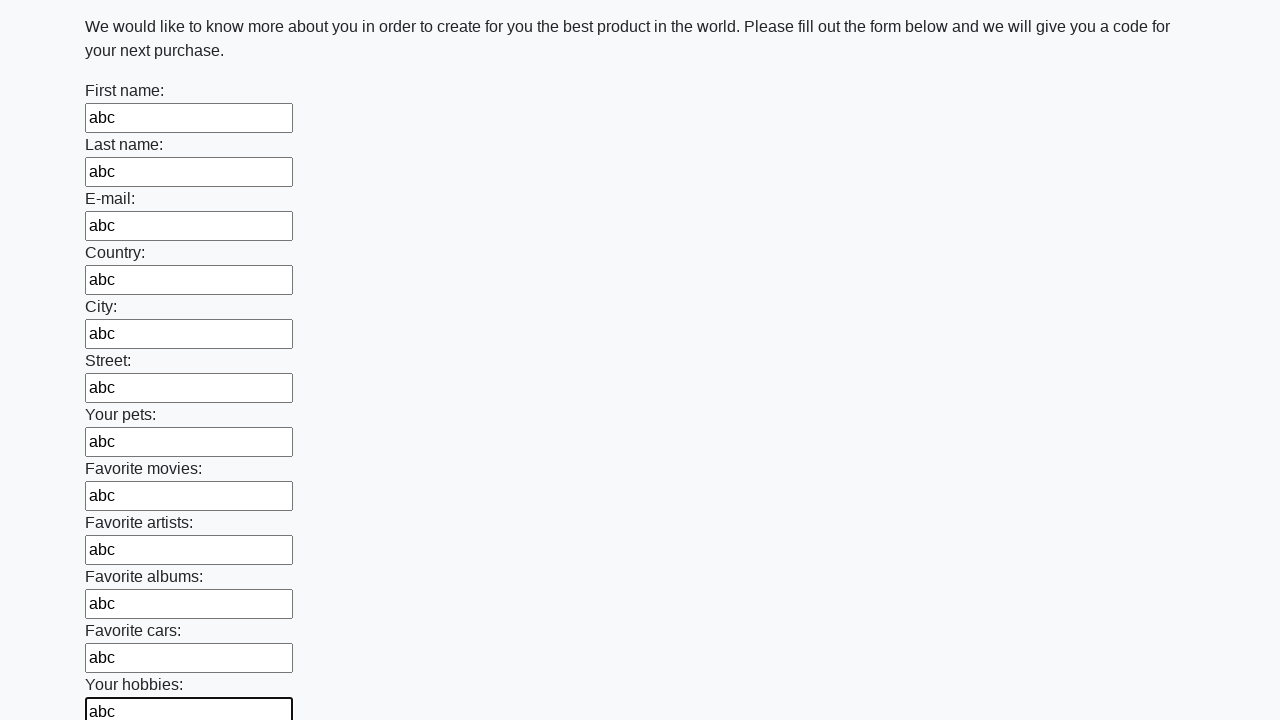

Filled text input field 13/100 with 'abc' on input[type="text"] >> nth=12
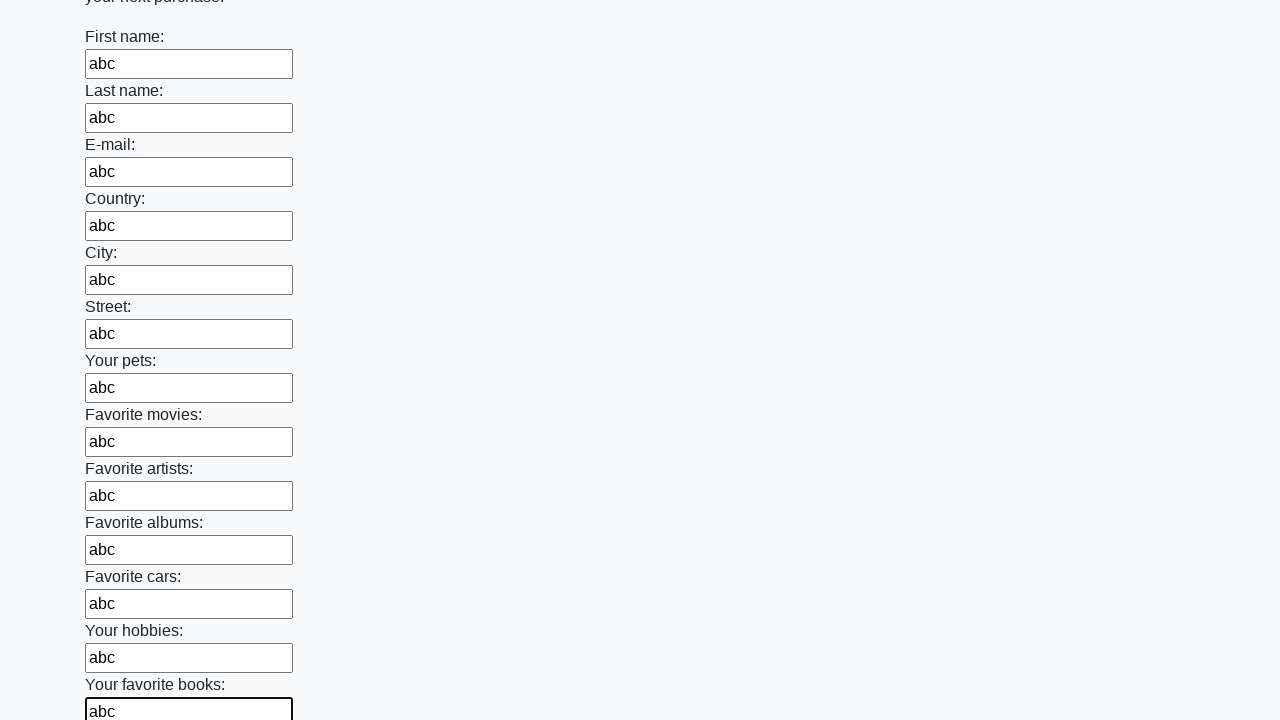

Filled text input field 14/100 with 'abc' on input[type="text"] >> nth=13
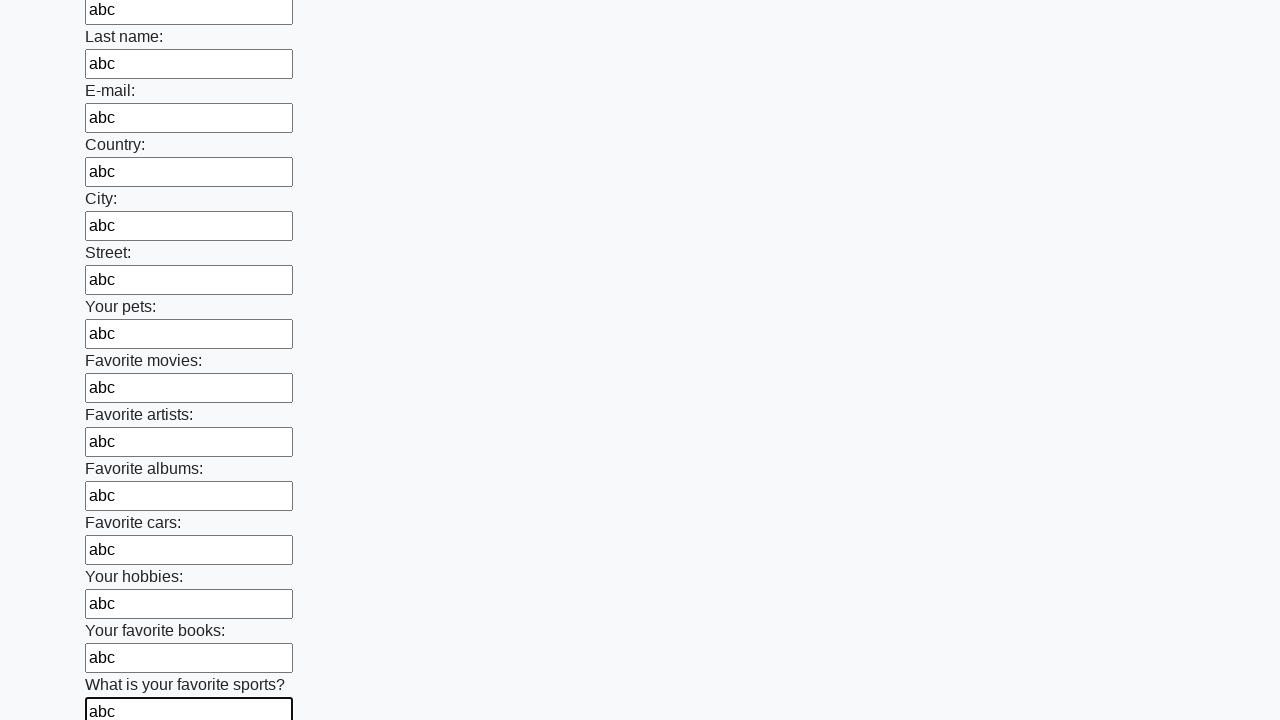

Filled text input field 15/100 with 'abc' on input[type="text"] >> nth=14
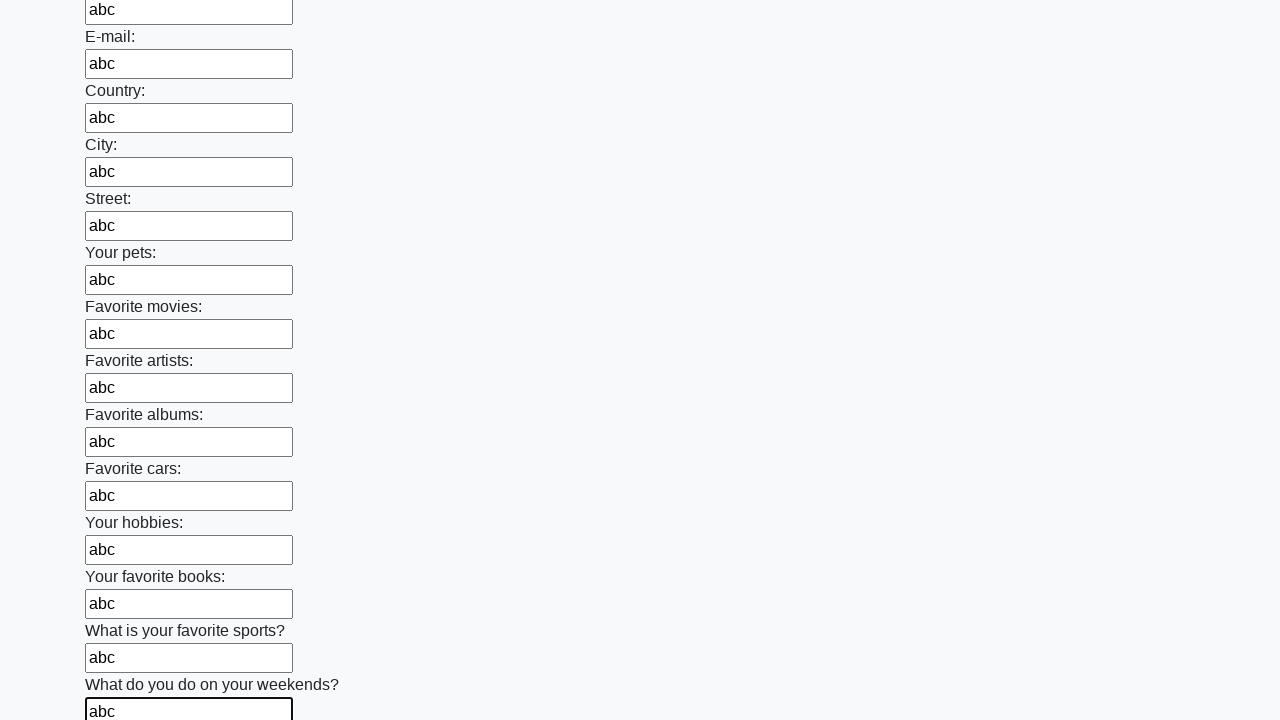

Filled text input field 16/100 with 'abc' on input[type="text"] >> nth=15
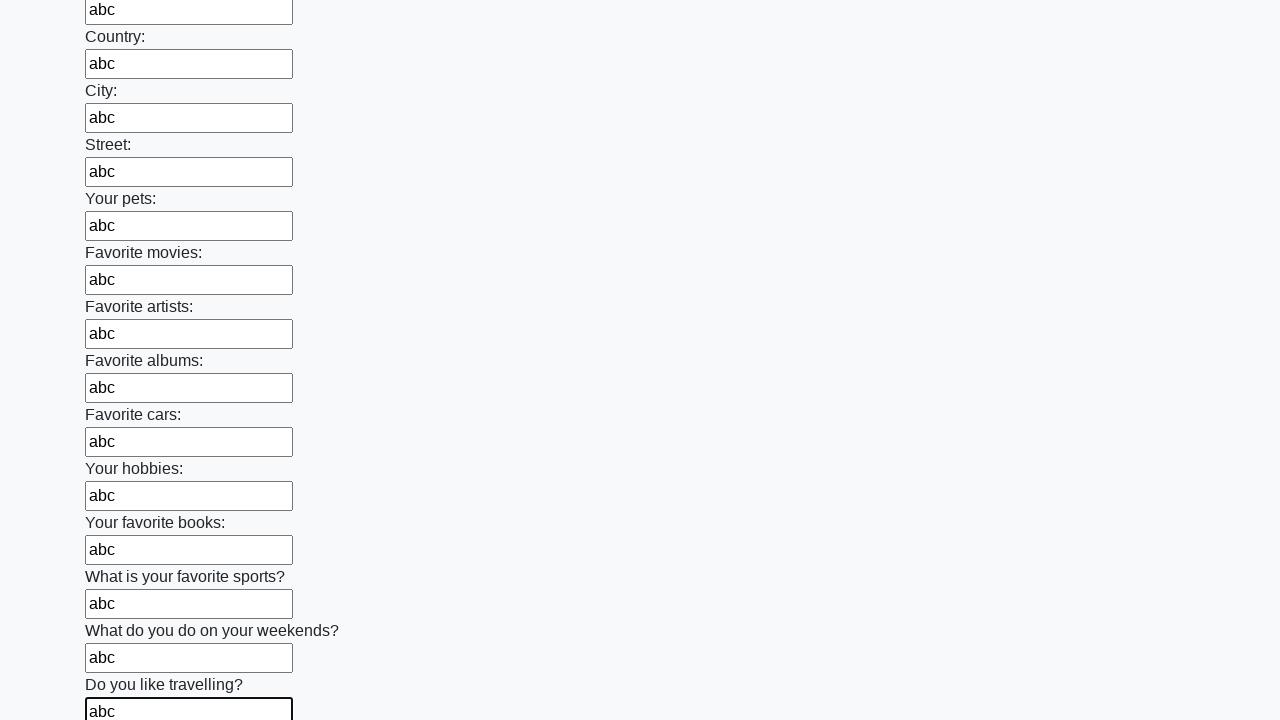

Filled text input field 17/100 with 'abc' on input[type="text"] >> nth=16
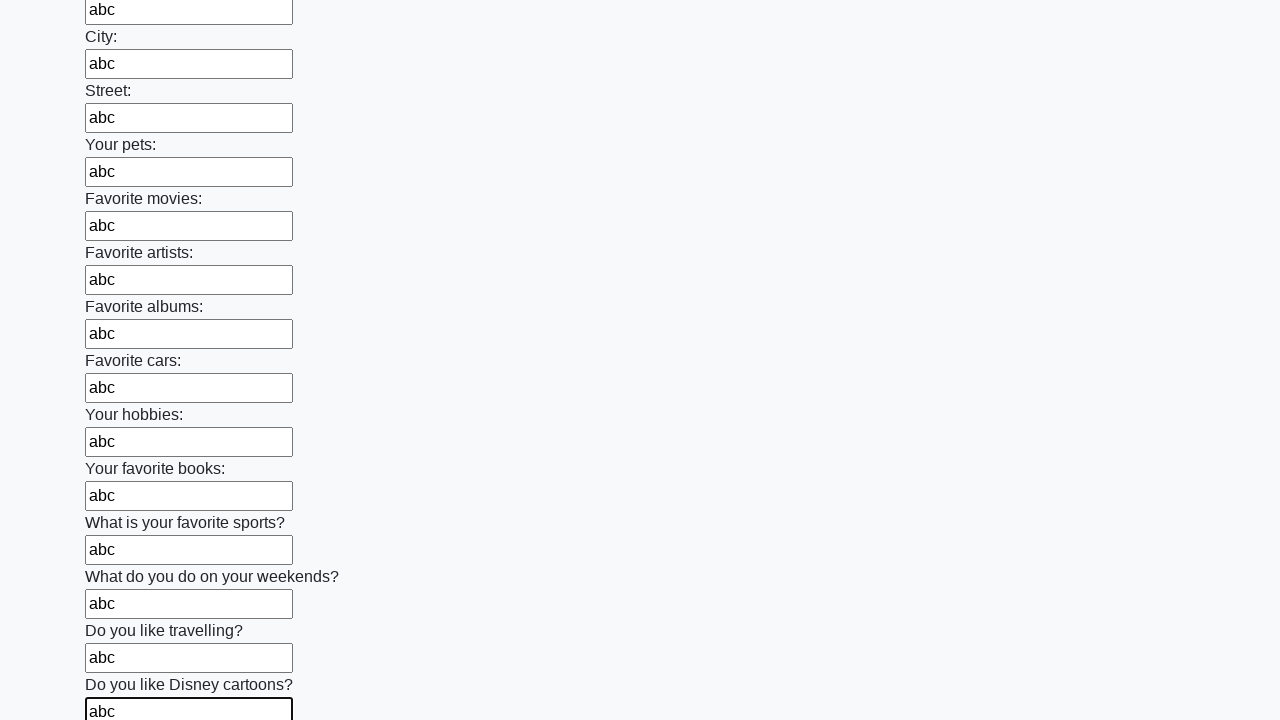

Filled text input field 18/100 with 'abc' on input[type="text"] >> nth=17
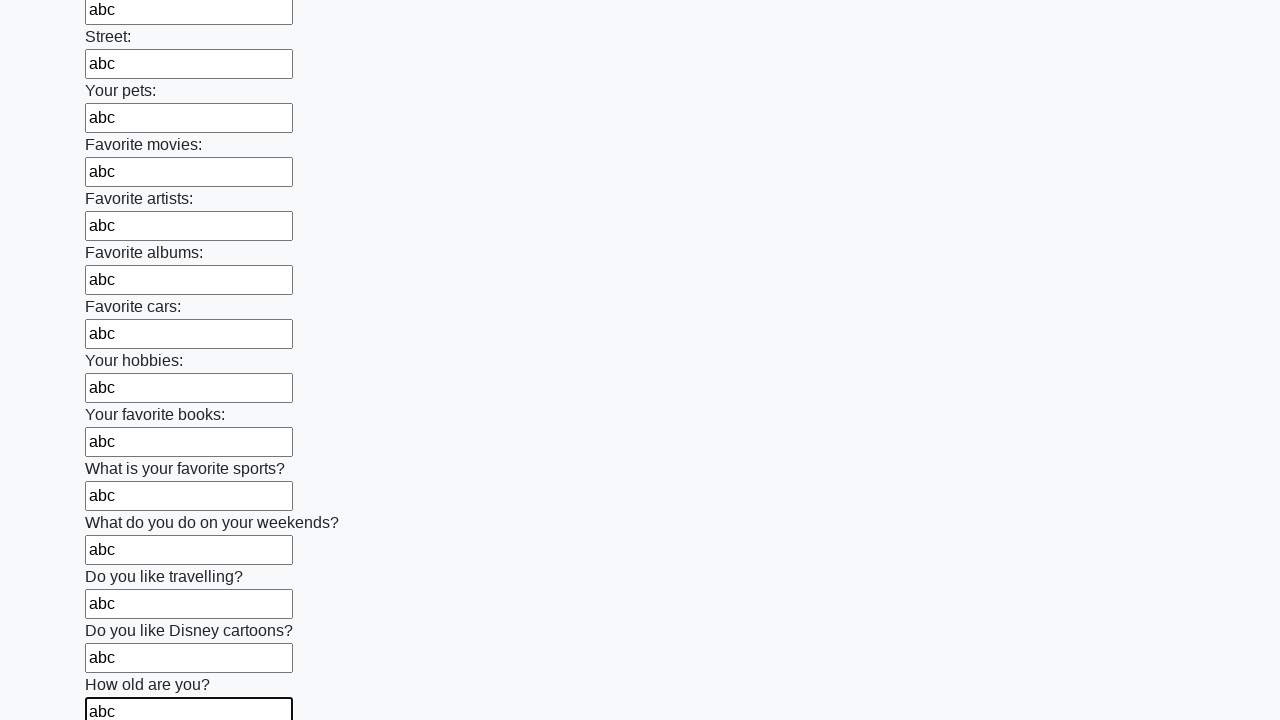

Filled text input field 19/100 with 'abc' on input[type="text"] >> nth=18
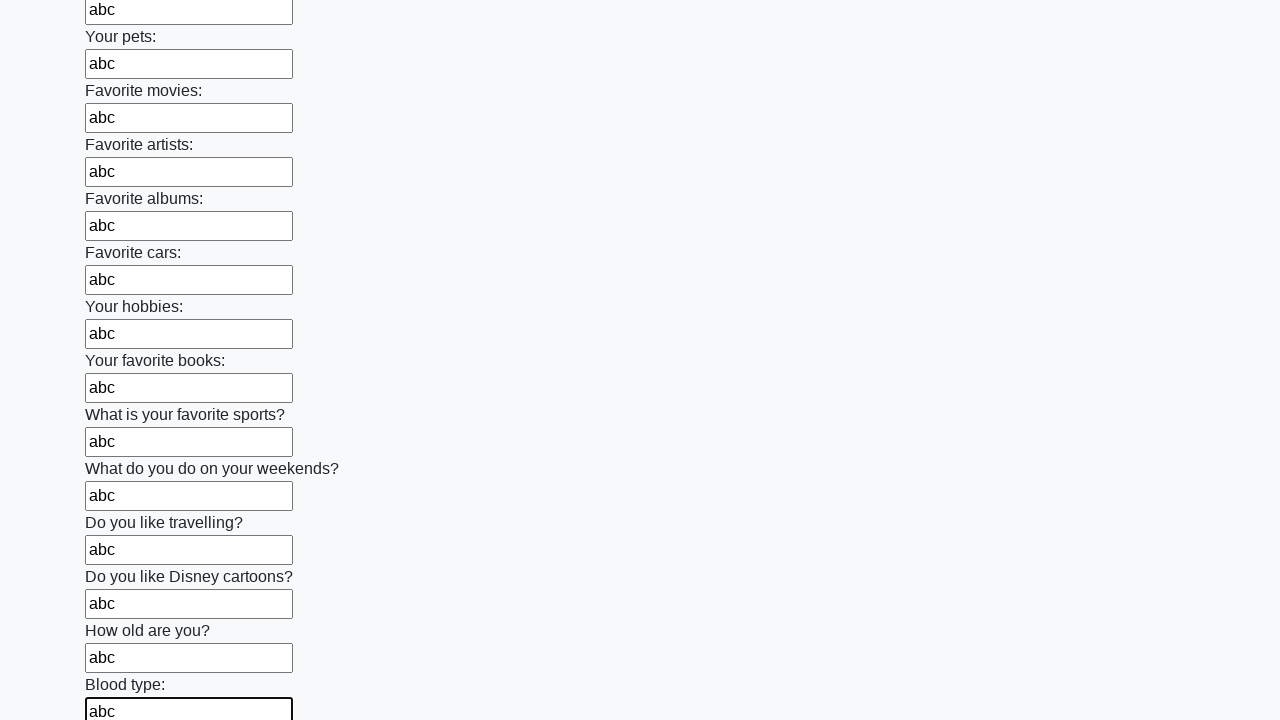

Filled text input field 20/100 with 'abc' on input[type="text"] >> nth=19
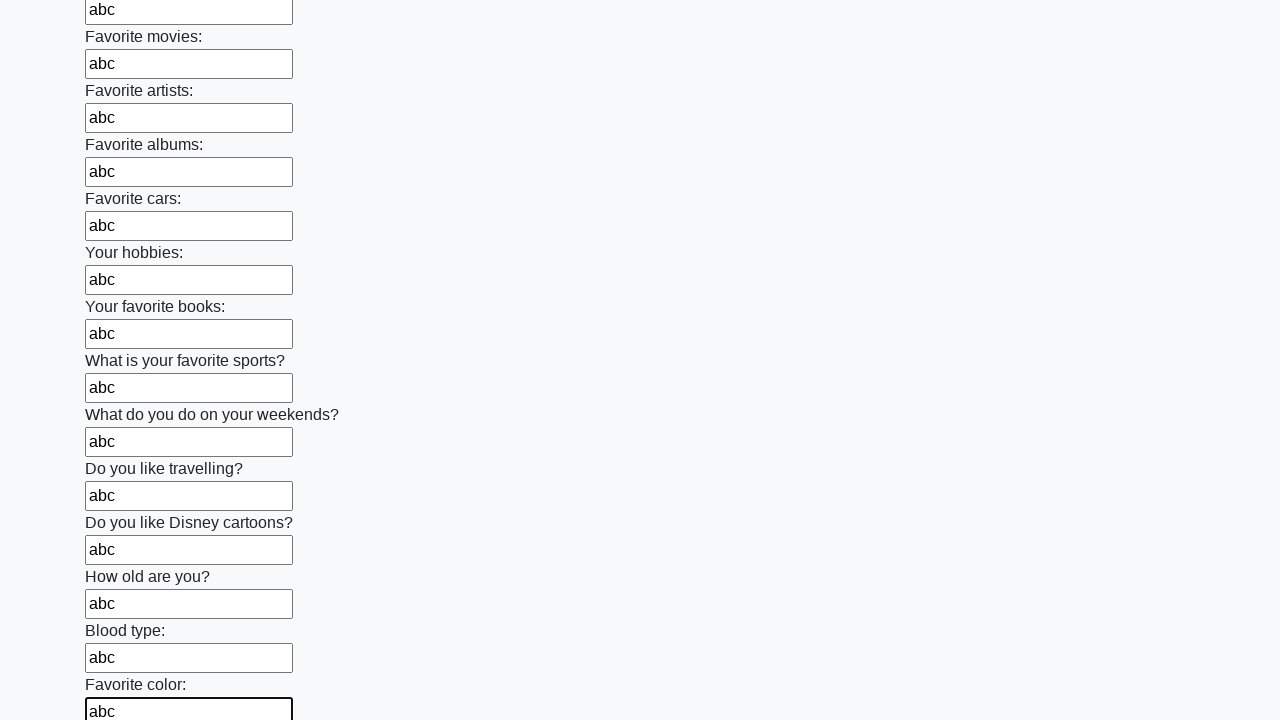

Filled text input field 21/100 with 'abc' on input[type="text"] >> nth=20
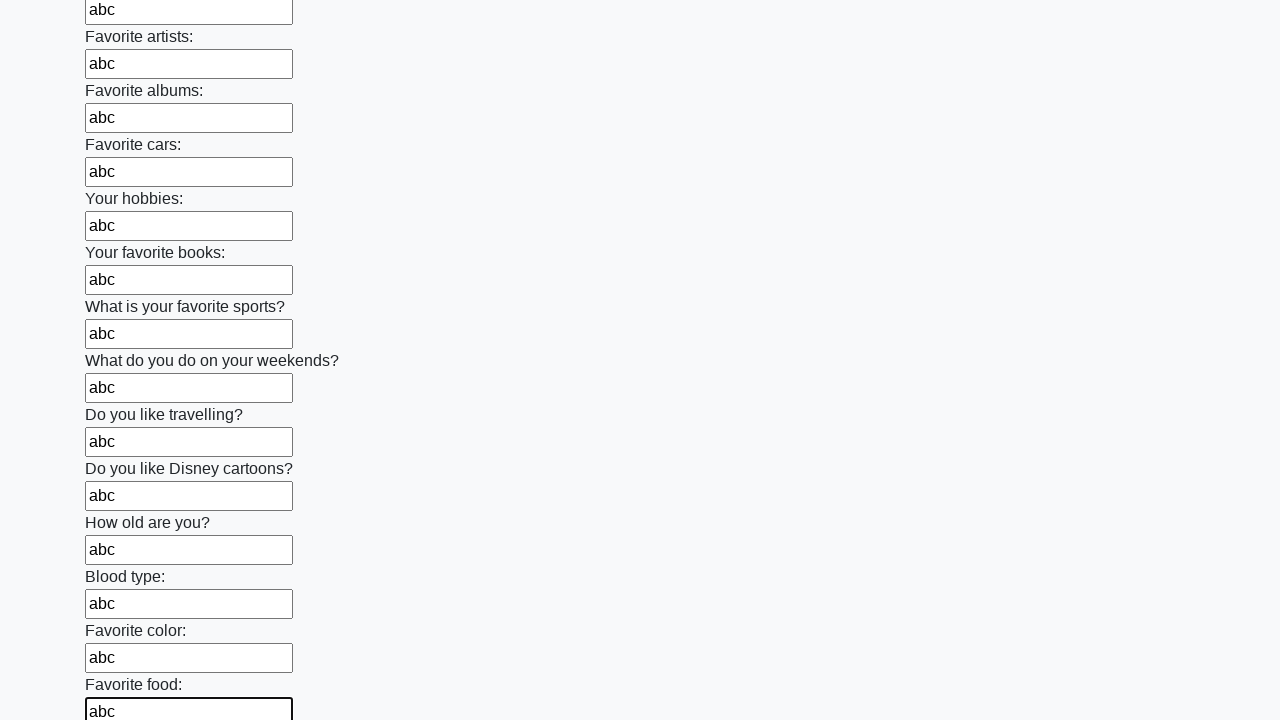

Filled text input field 22/100 with 'abc' on input[type="text"] >> nth=21
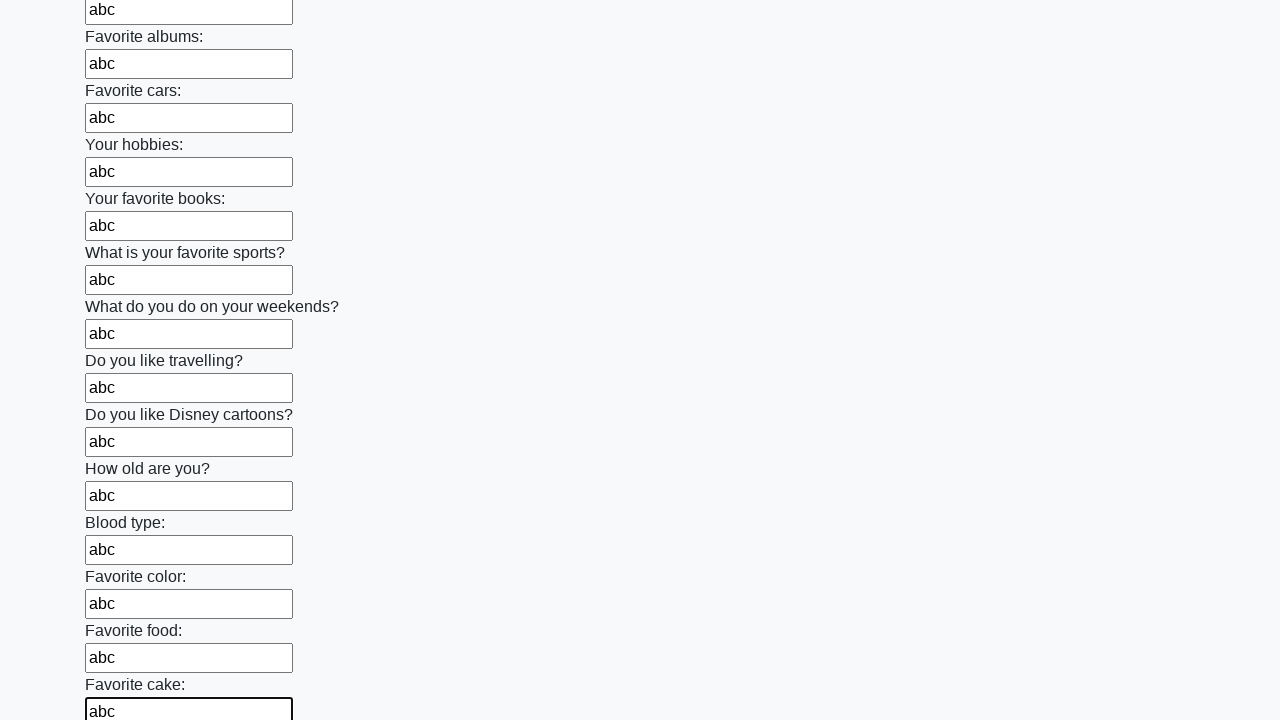

Filled text input field 23/100 with 'abc' on input[type="text"] >> nth=22
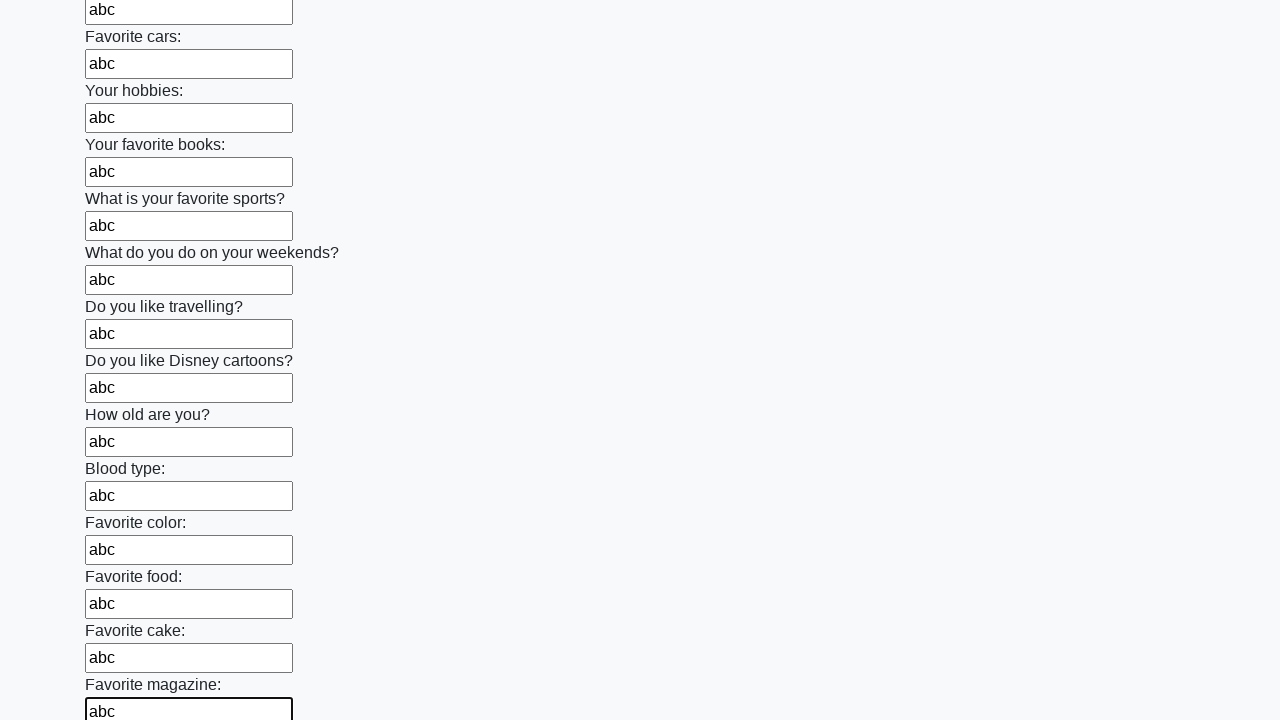

Filled text input field 24/100 with 'abc' on input[type="text"] >> nth=23
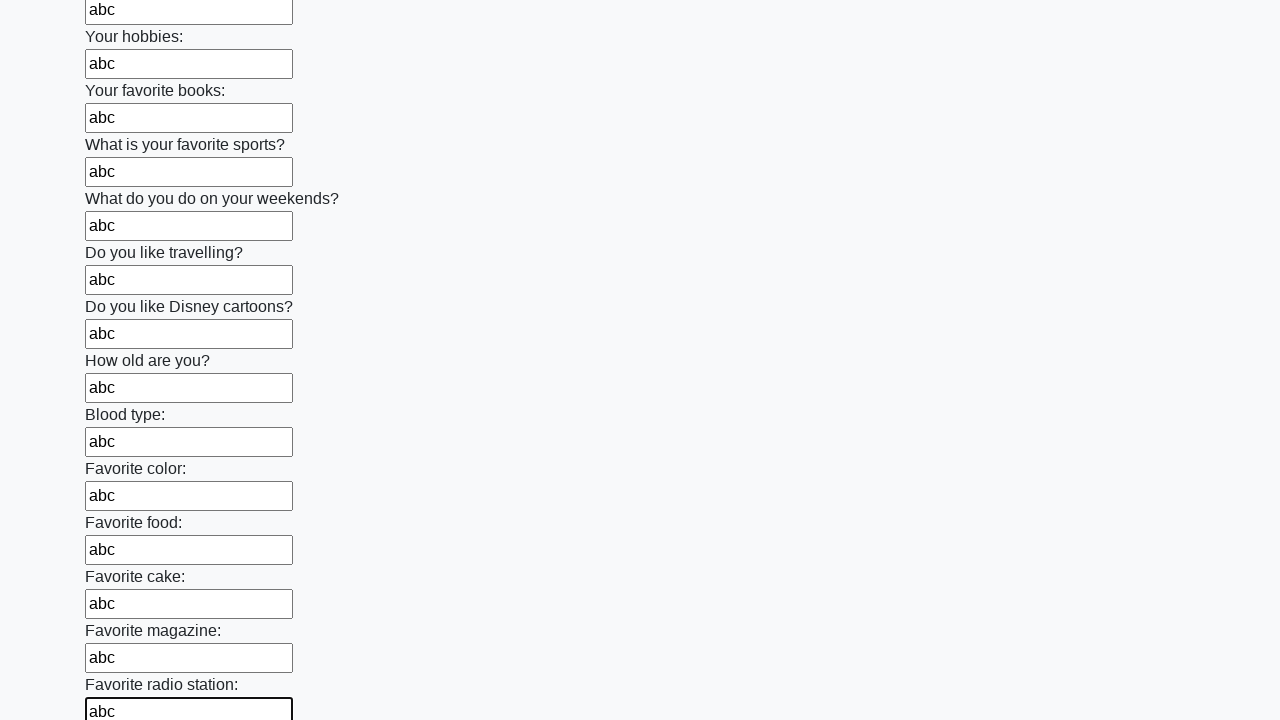

Filled text input field 25/100 with 'abc' on input[type="text"] >> nth=24
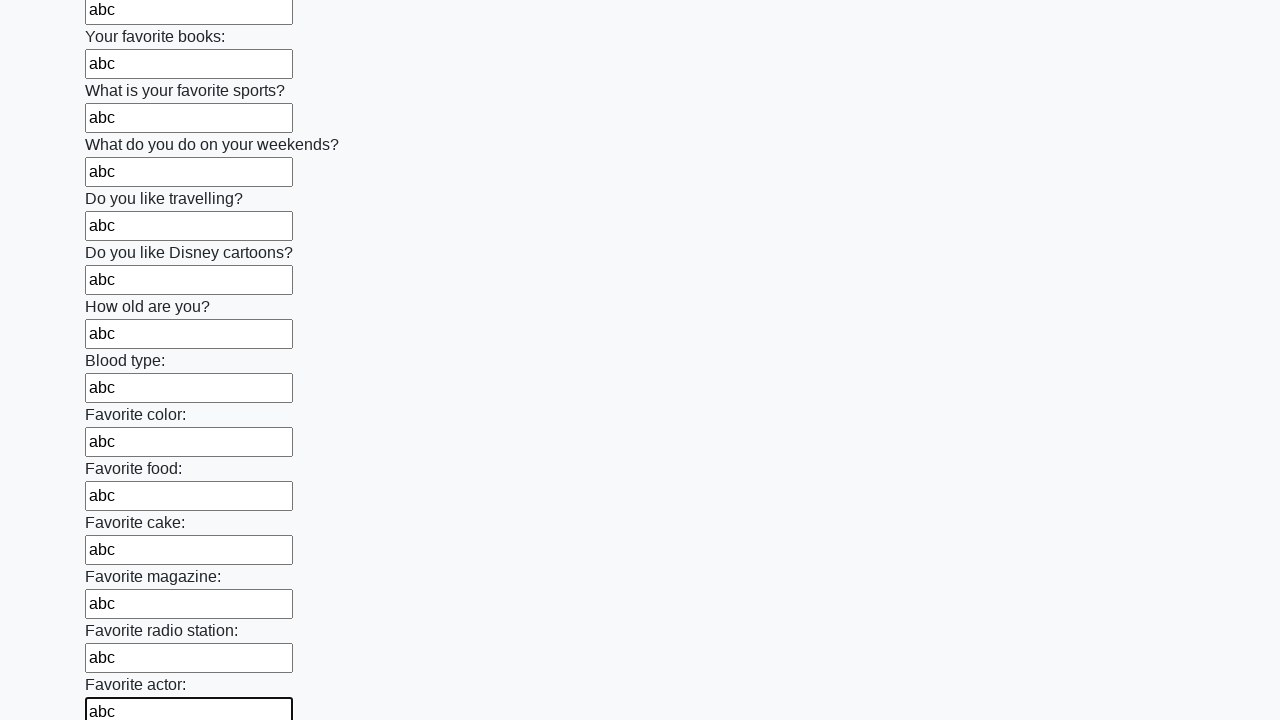

Filled text input field 26/100 with 'abc' on input[type="text"] >> nth=25
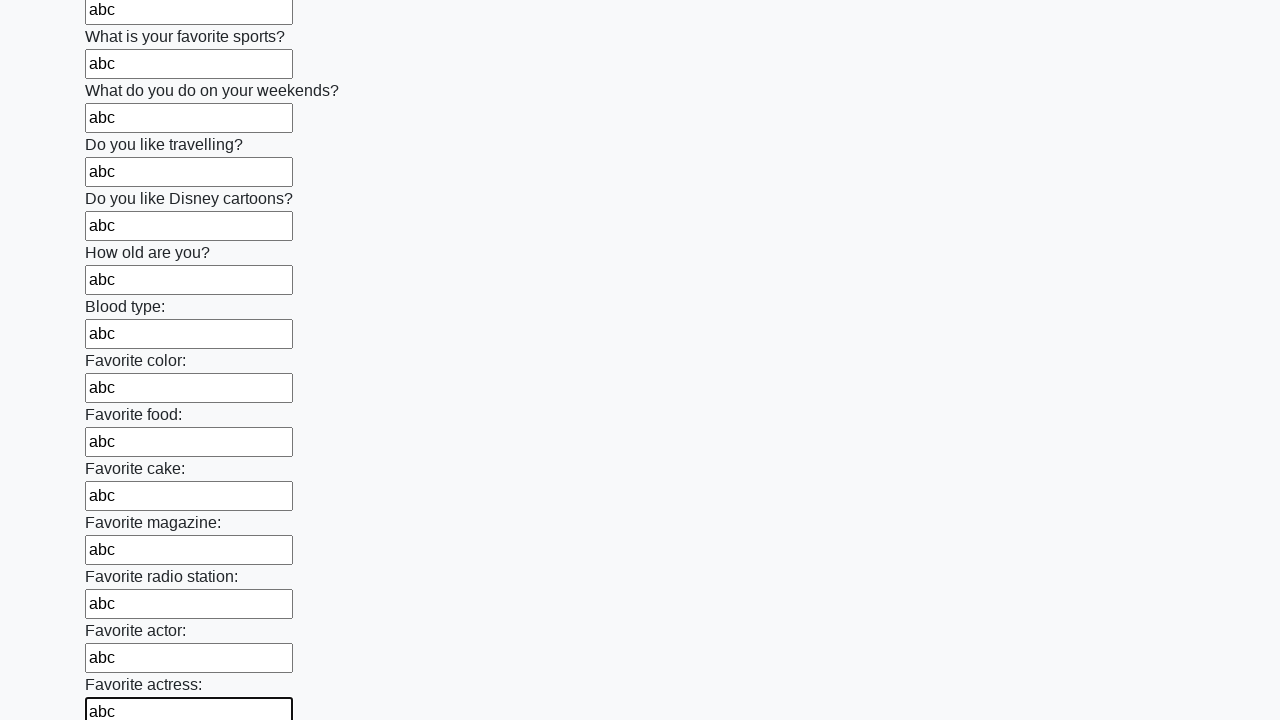

Filled text input field 27/100 with 'abc' on input[type="text"] >> nth=26
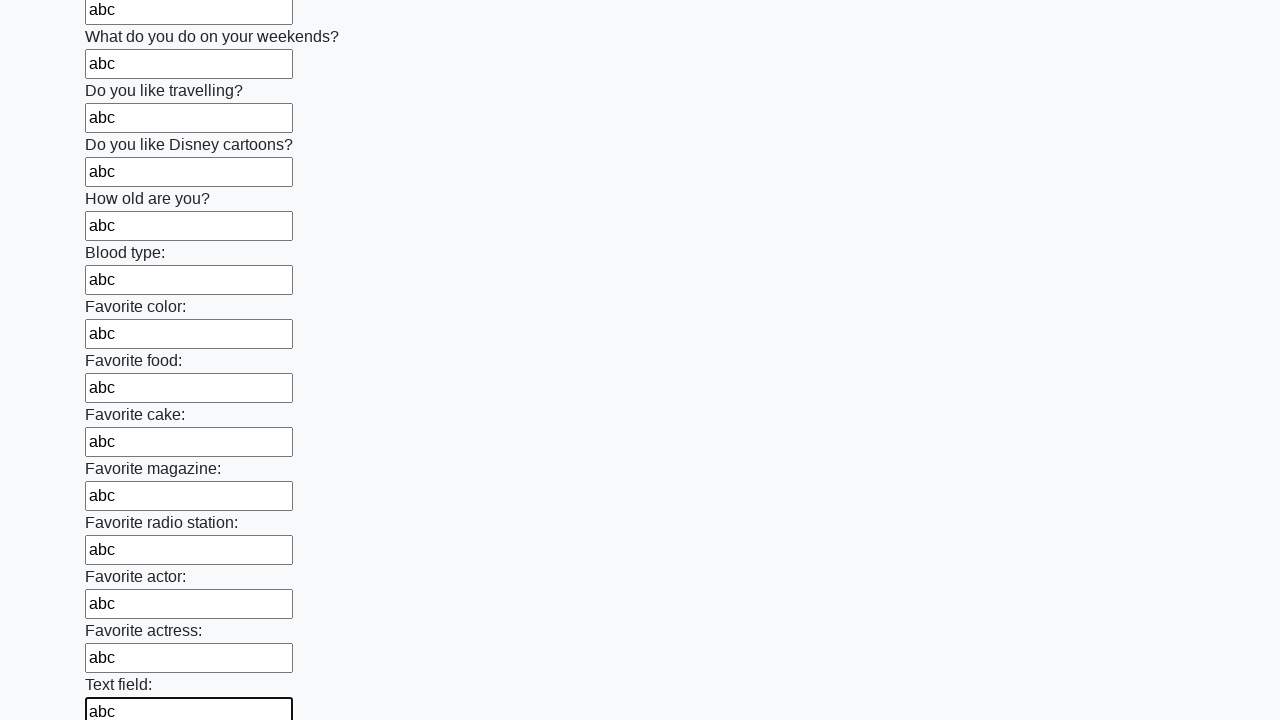

Filled text input field 28/100 with 'abc' on input[type="text"] >> nth=27
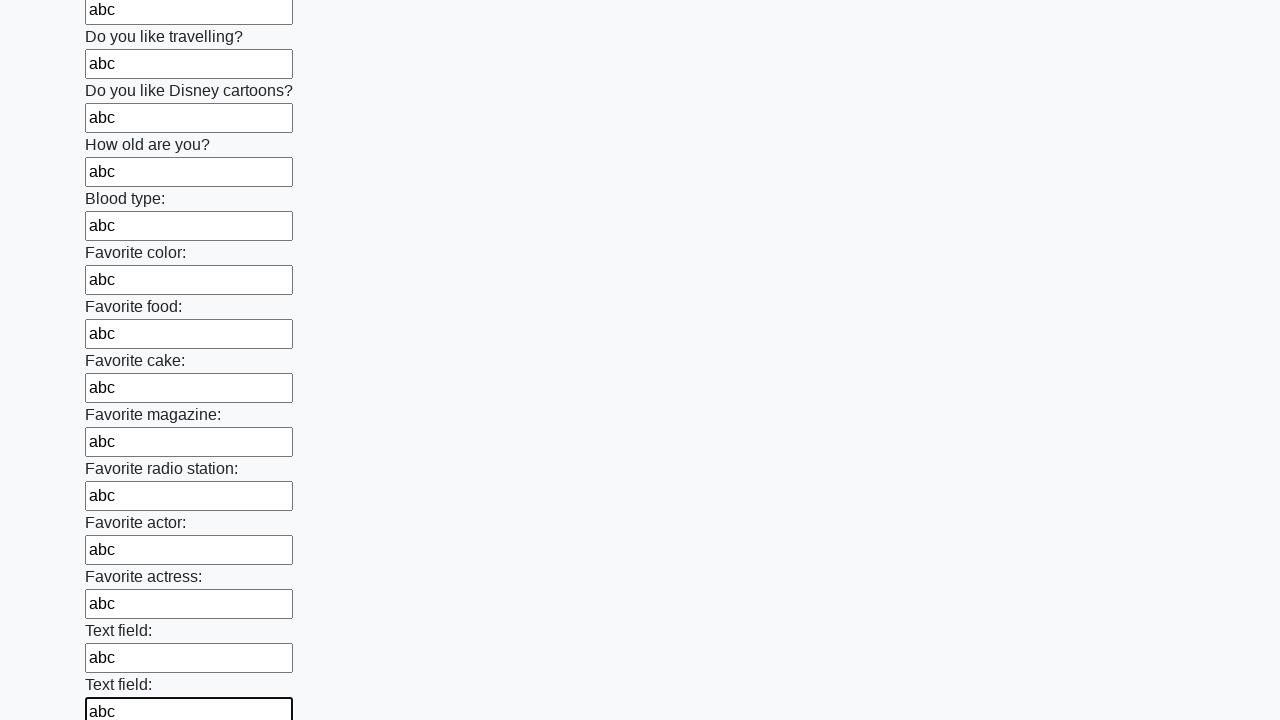

Filled text input field 29/100 with 'abc' on input[type="text"] >> nth=28
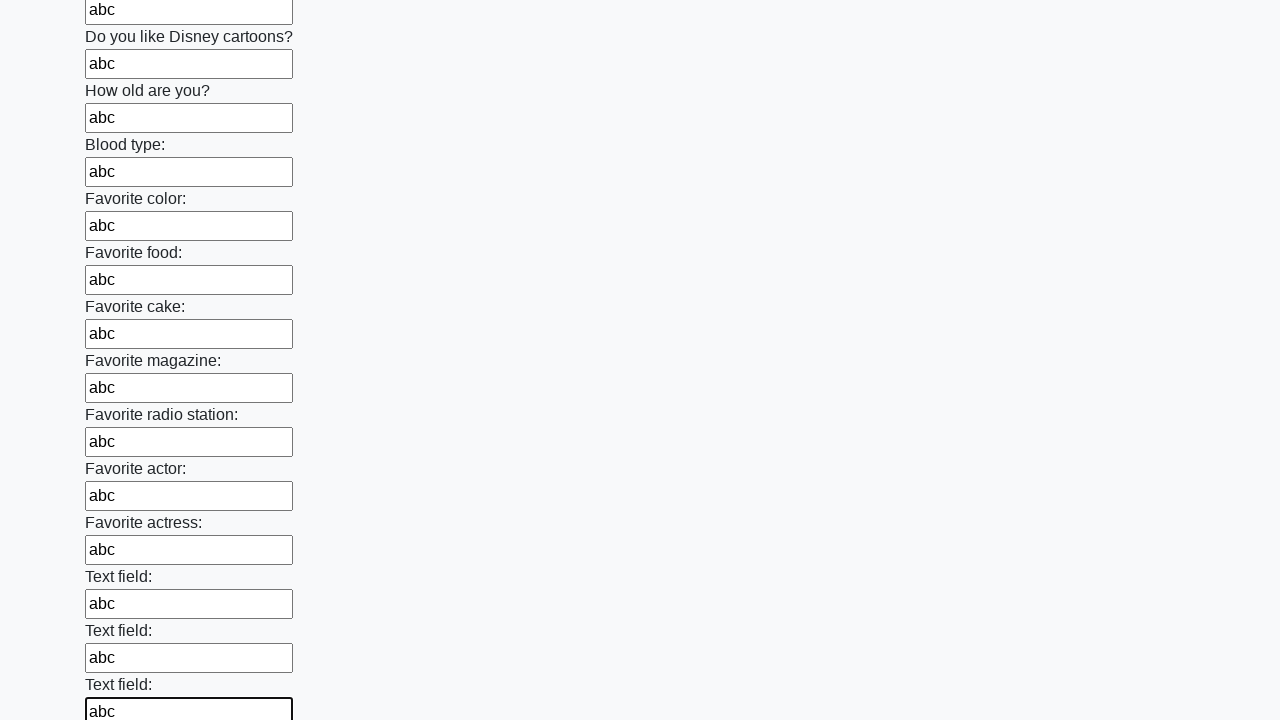

Filled text input field 30/100 with 'abc' on input[type="text"] >> nth=29
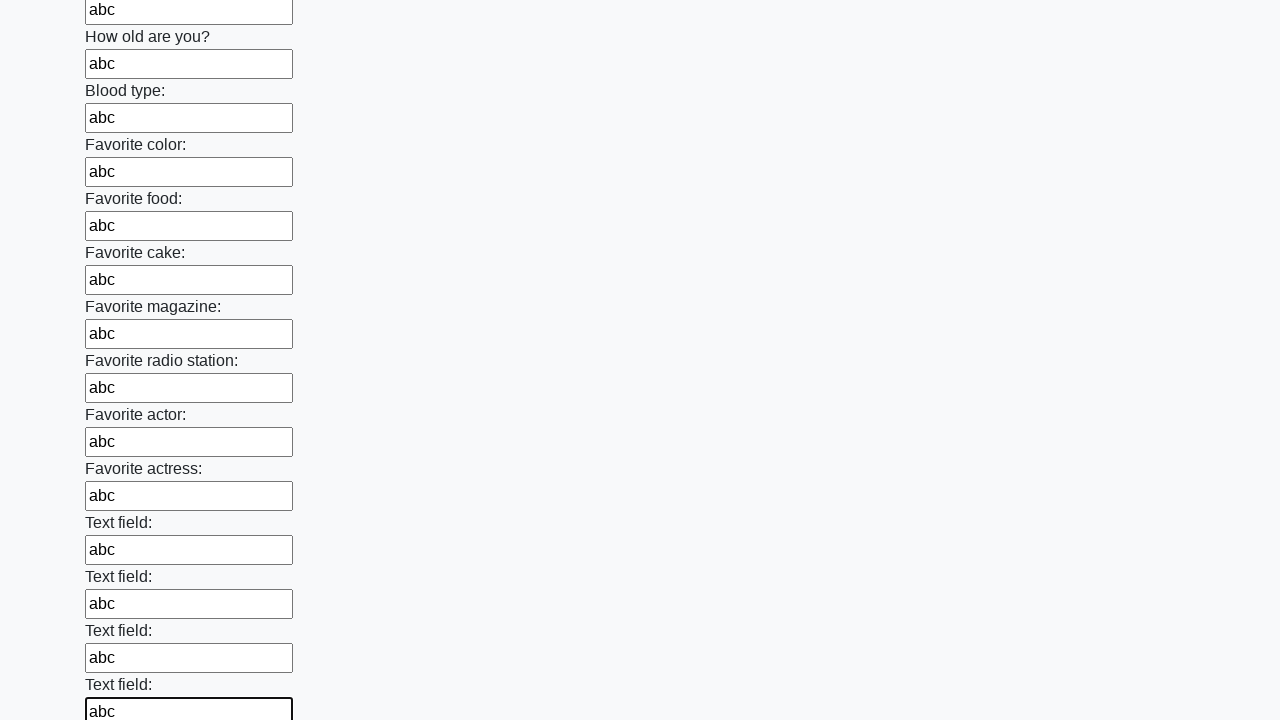

Filled text input field 31/100 with 'abc' on input[type="text"] >> nth=30
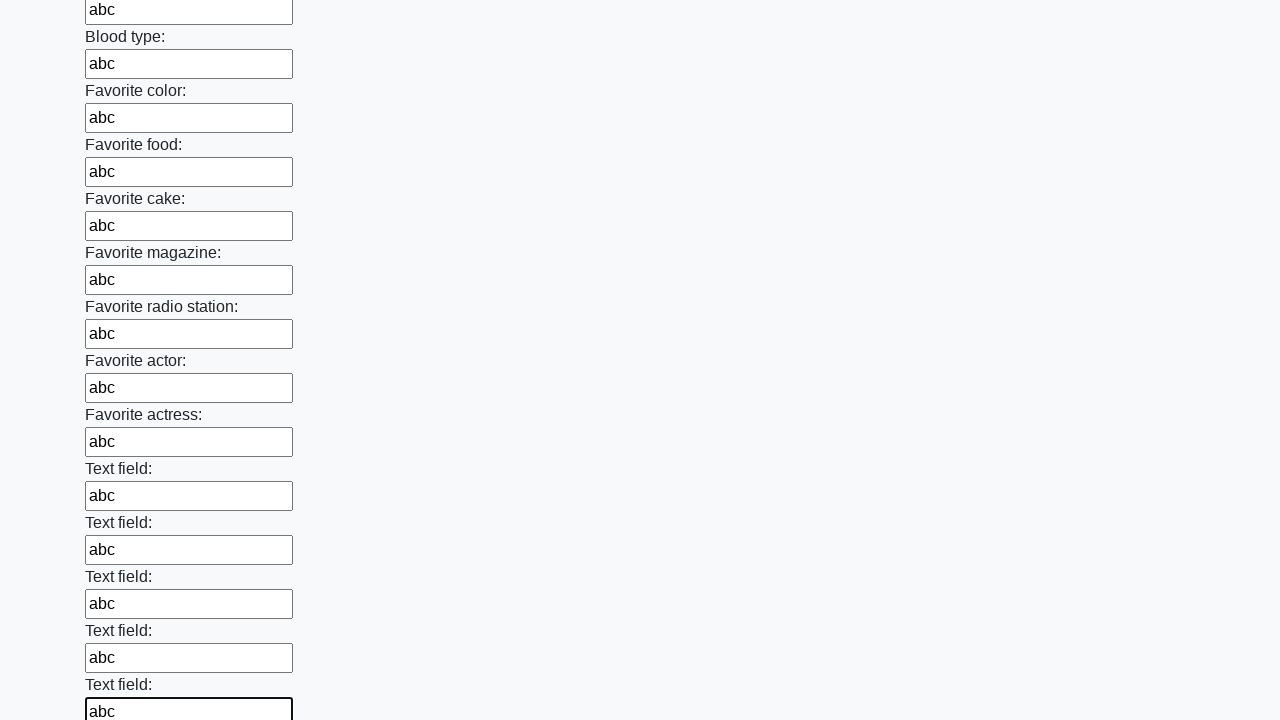

Filled text input field 32/100 with 'abc' on input[type="text"] >> nth=31
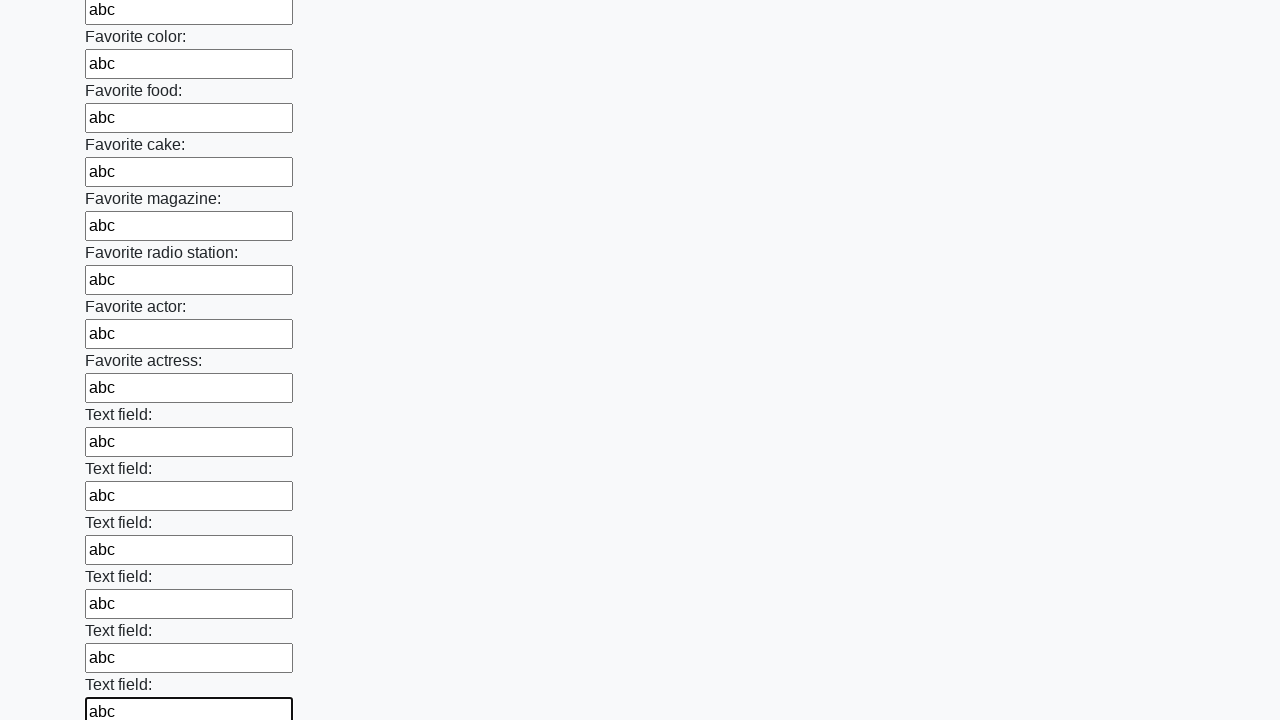

Filled text input field 33/100 with 'abc' on input[type="text"] >> nth=32
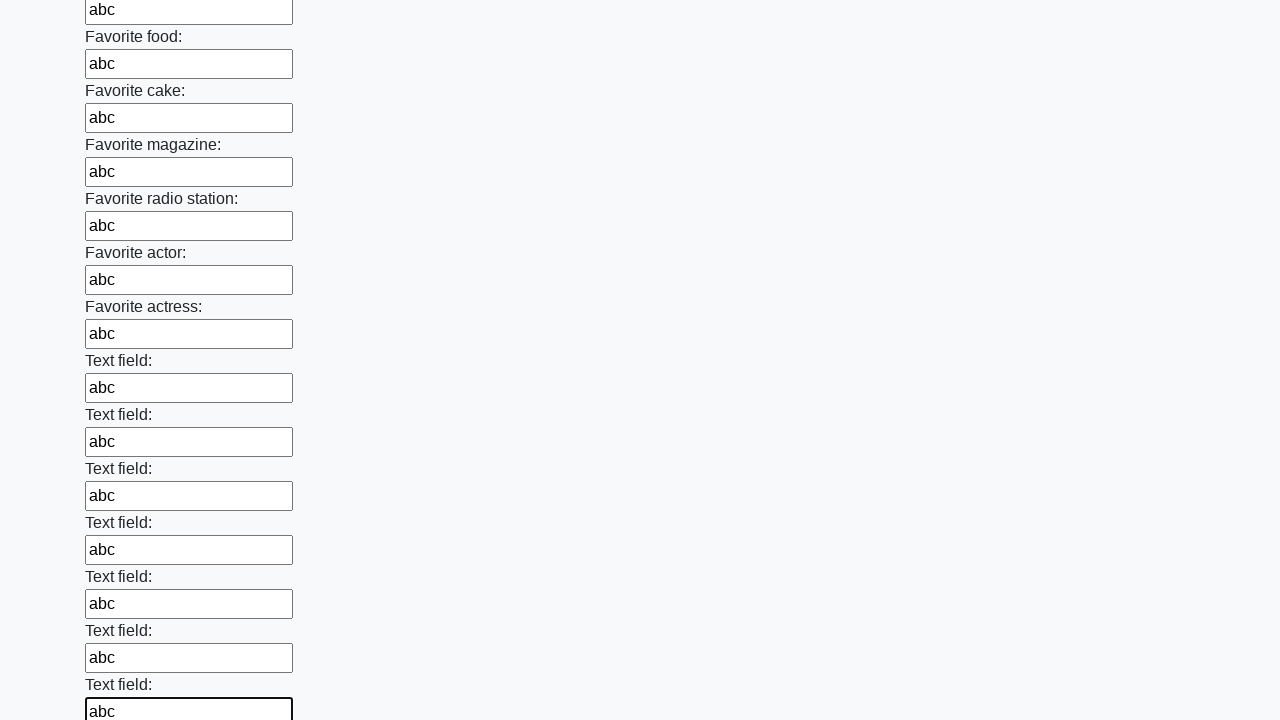

Filled text input field 34/100 with 'abc' on input[type="text"] >> nth=33
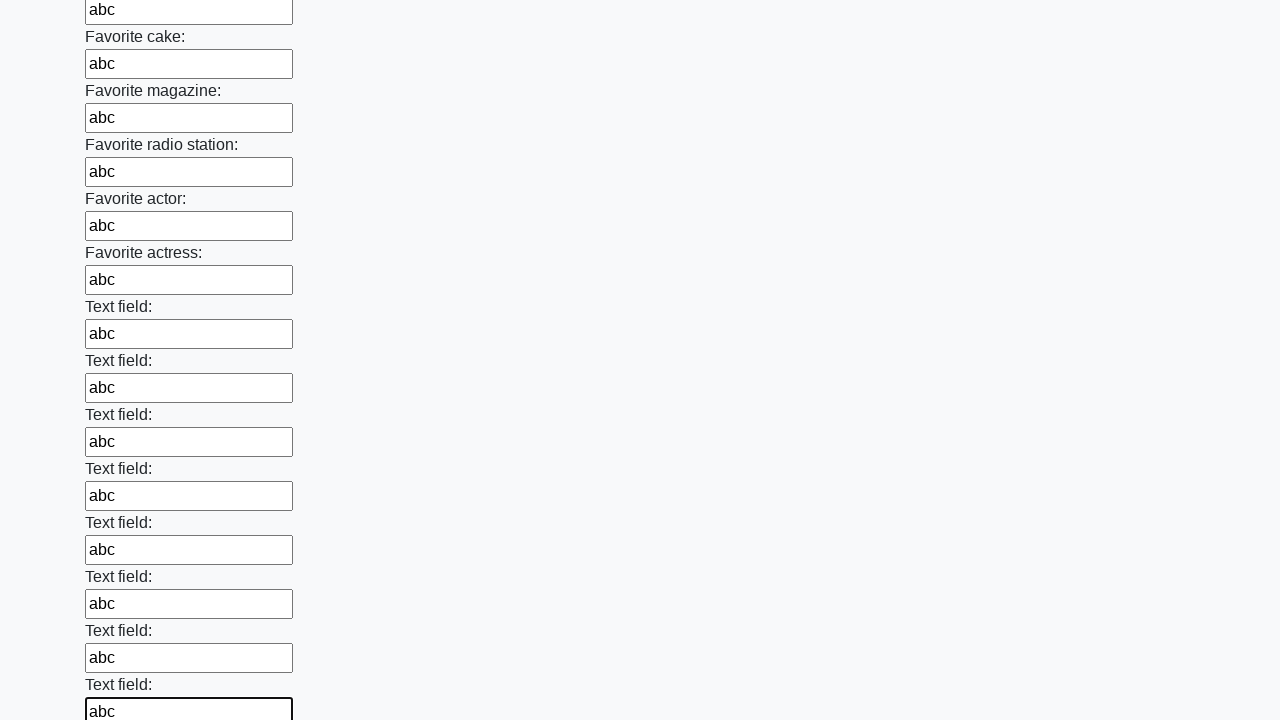

Filled text input field 35/100 with 'abc' on input[type="text"] >> nth=34
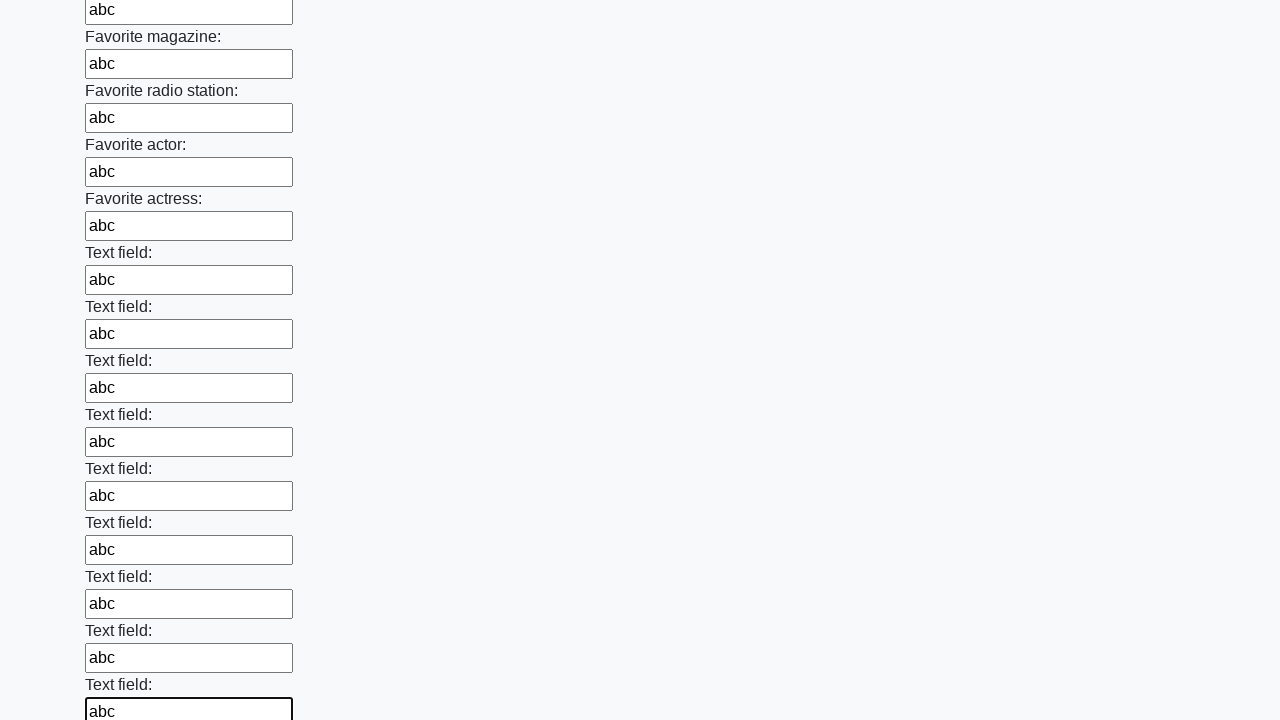

Filled text input field 36/100 with 'abc' on input[type="text"] >> nth=35
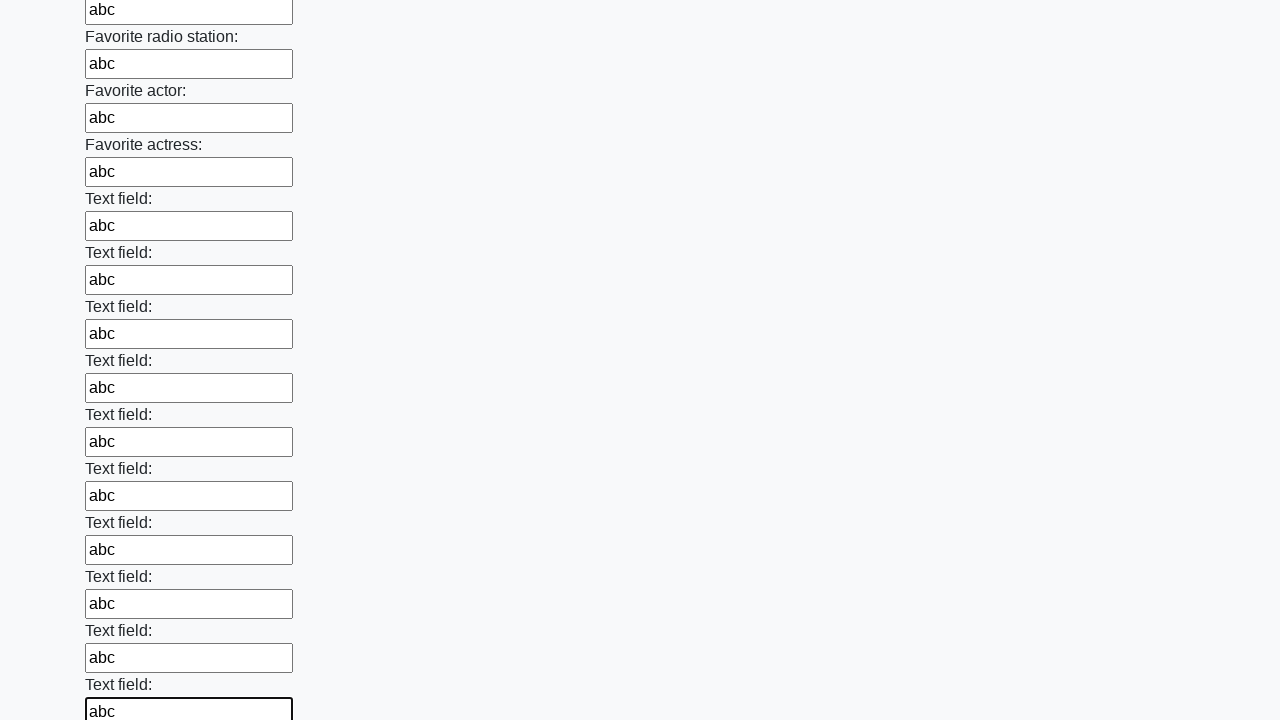

Filled text input field 37/100 with 'abc' on input[type="text"] >> nth=36
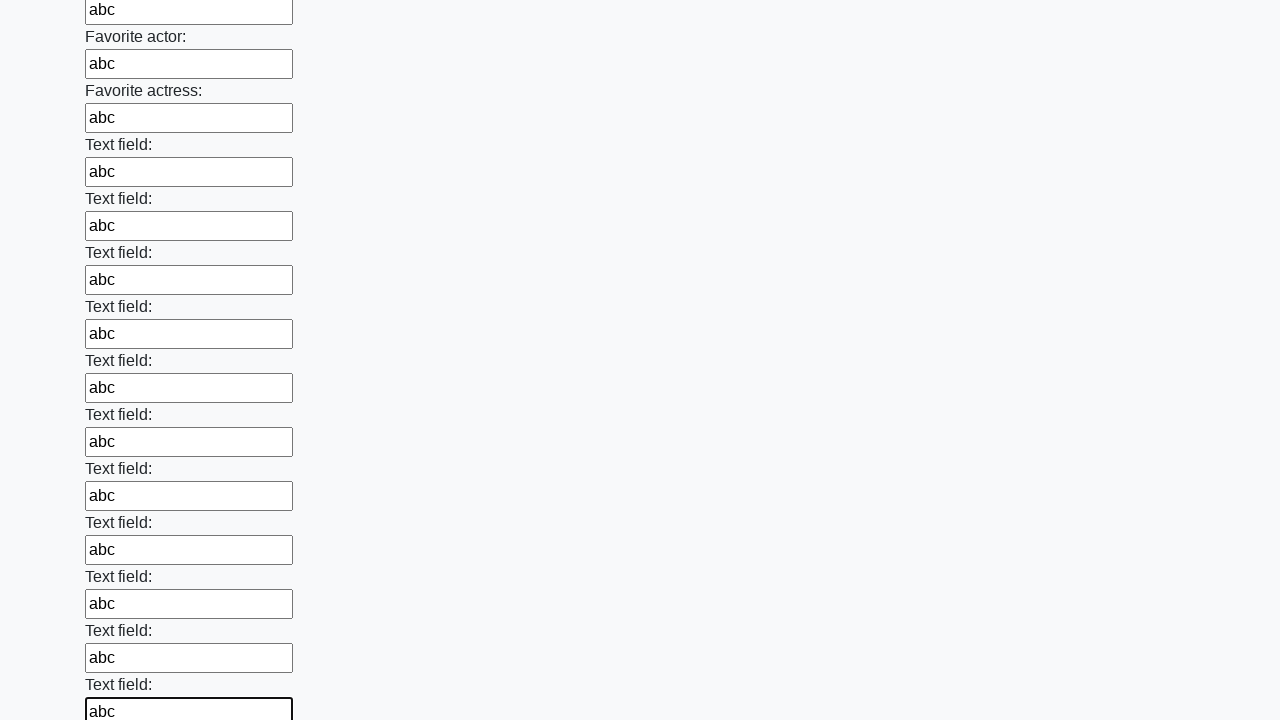

Filled text input field 38/100 with 'abc' on input[type="text"] >> nth=37
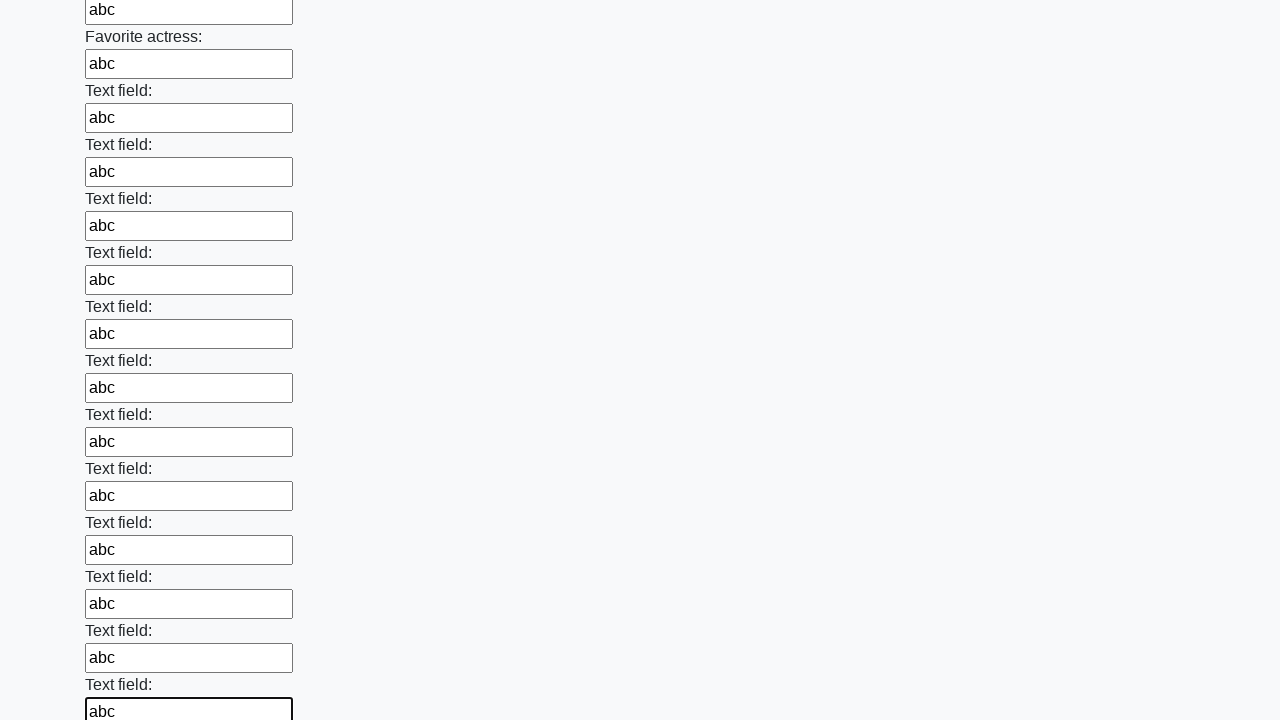

Filled text input field 39/100 with 'abc' on input[type="text"] >> nth=38
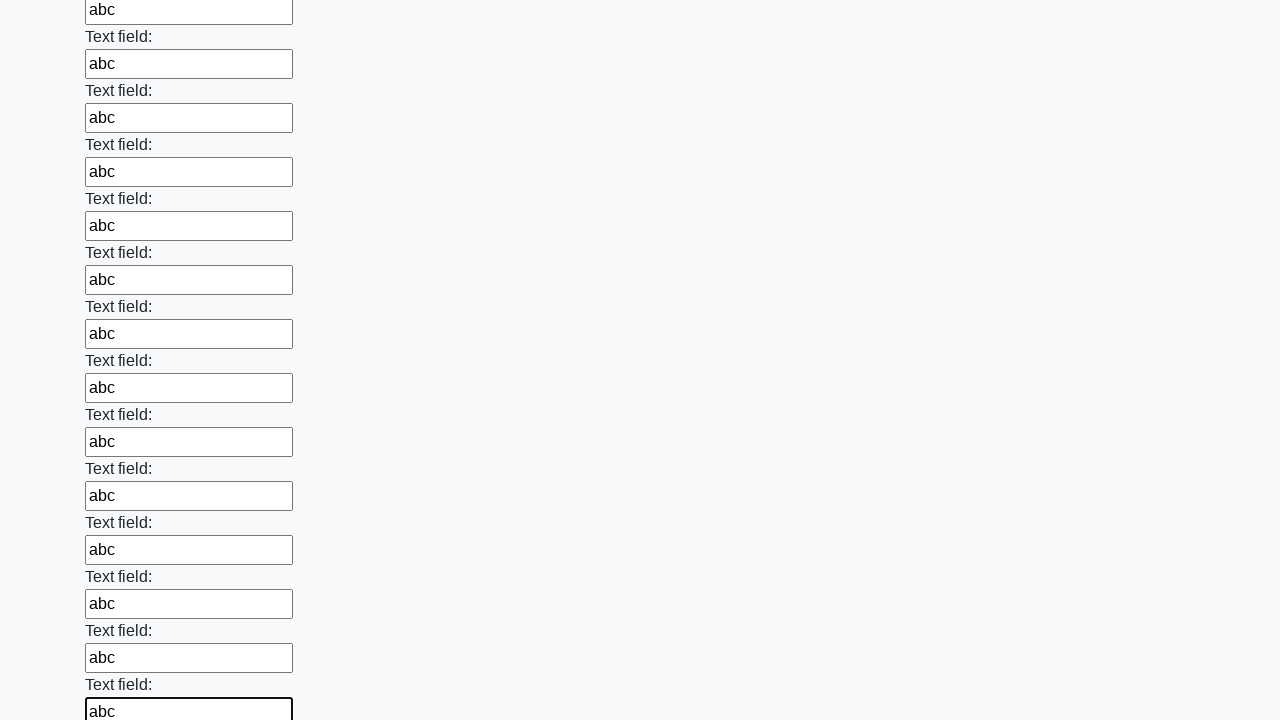

Filled text input field 40/100 with 'abc' on input[type="text"] >> nth=39
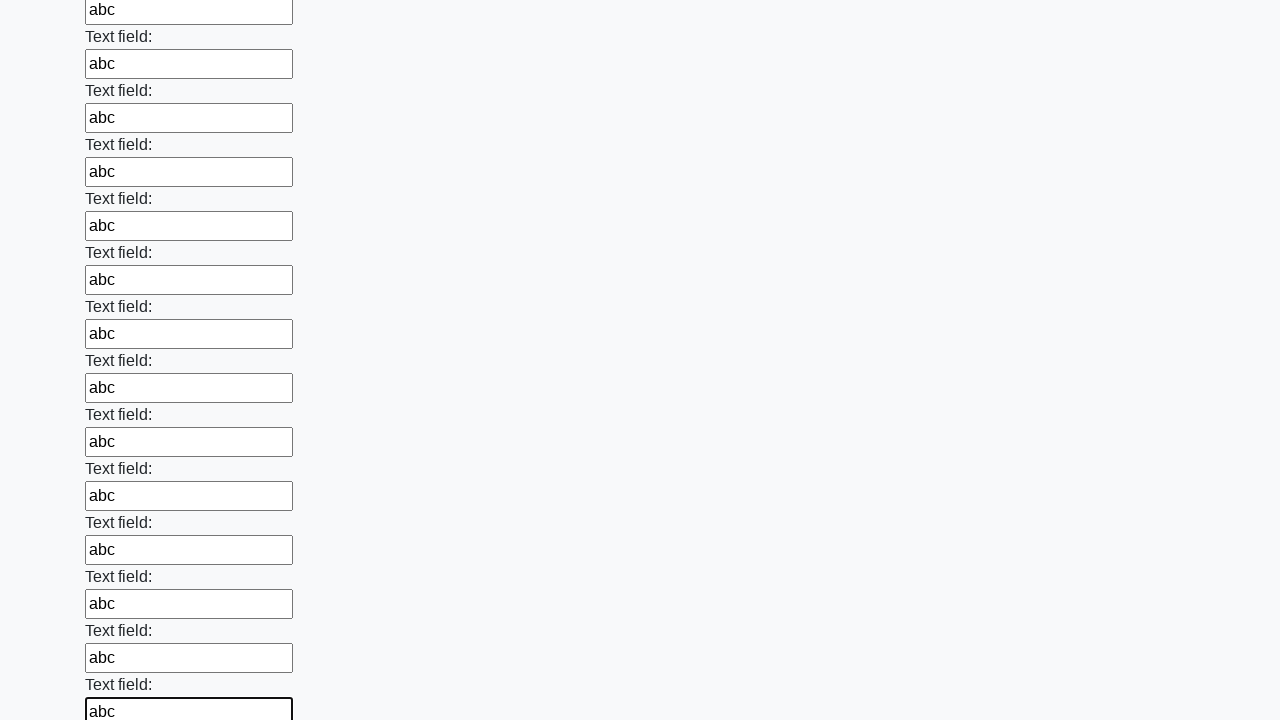

Filled text input field 41/100 with 'abc' on input[type="text"] >> nth=40
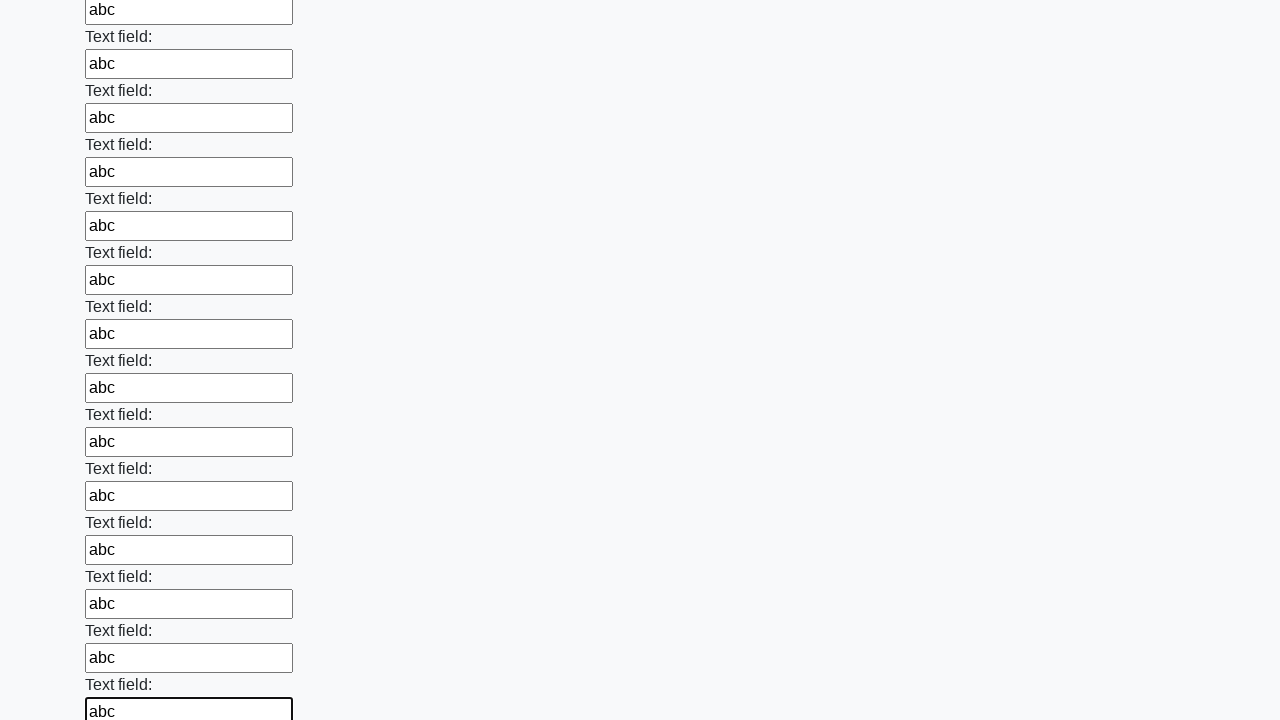

Filled text input field 42/100 with 'abc' on input[type="text"] >> nth=41
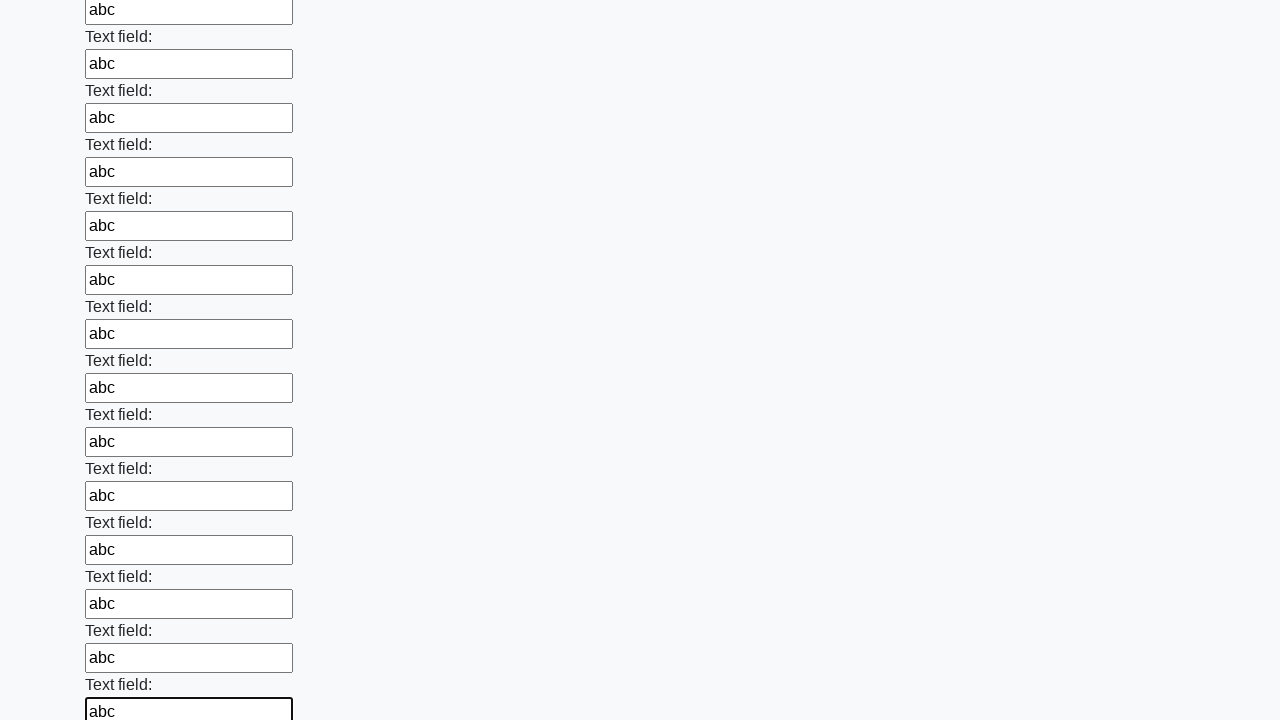

Filled text input field 43/100 with 'abc' on input[type="text"] >> nth=42
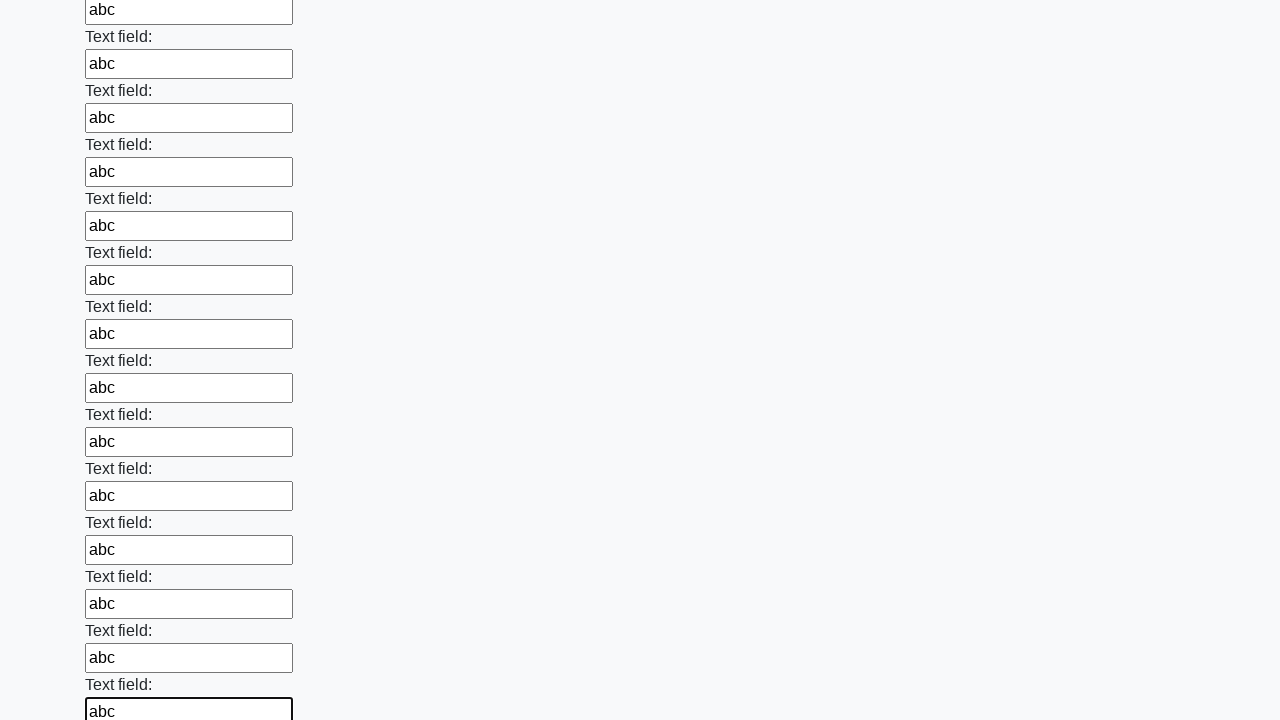

Filled text input field 44/100 with 'abc' on input[type="text"] >> nth=43
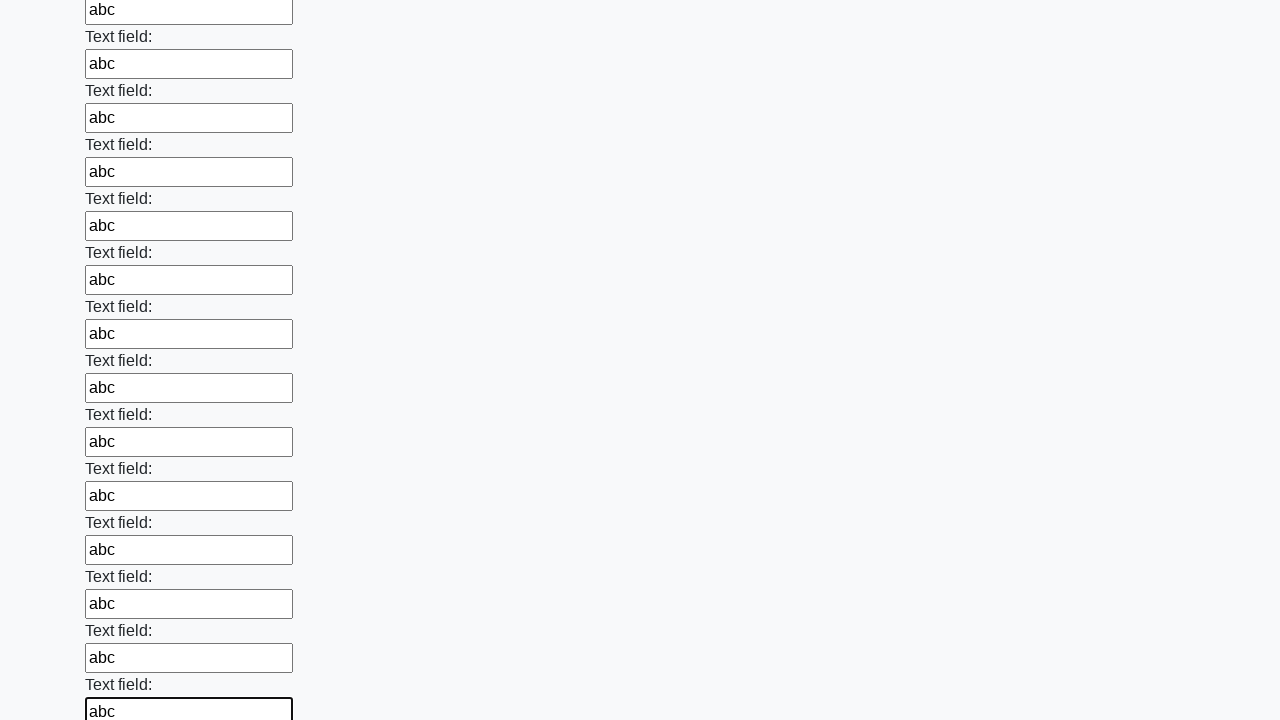

Filled text input field 45/100 with 'abc' on input[type="text"] >> nth=44
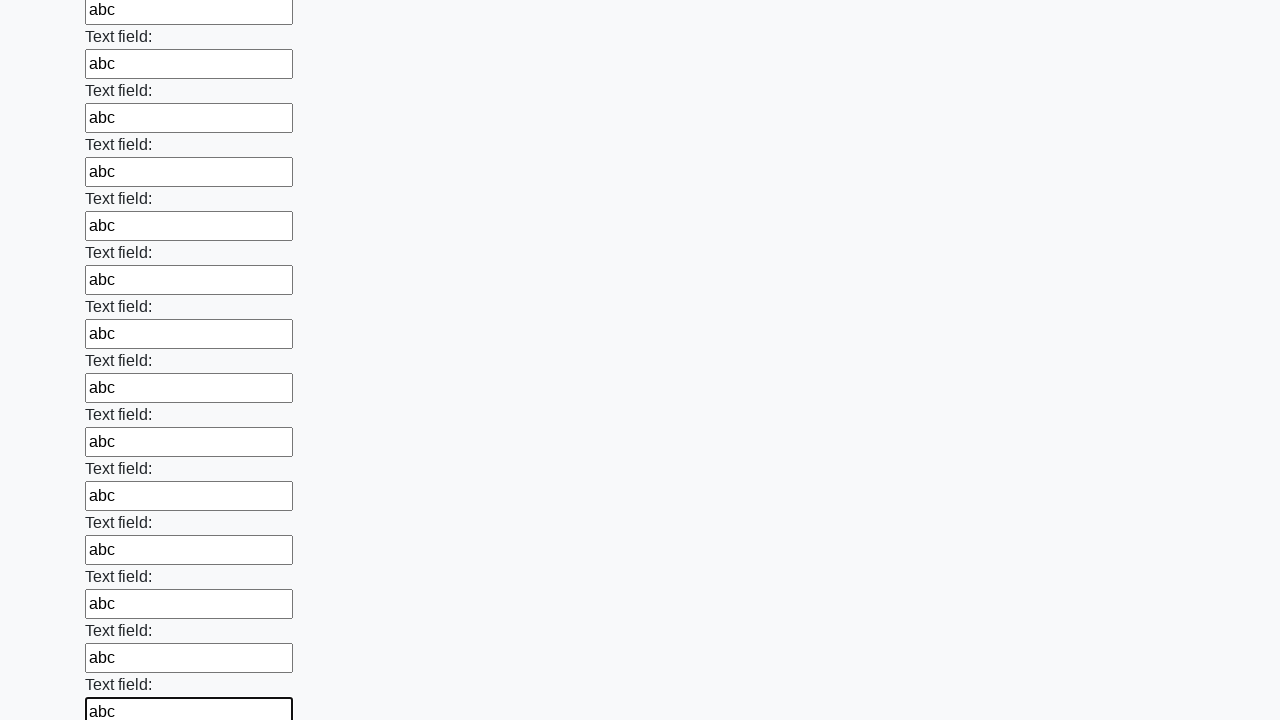

Filled text input field 46/100 with 'abc' on input[type="text"] >> nth=45
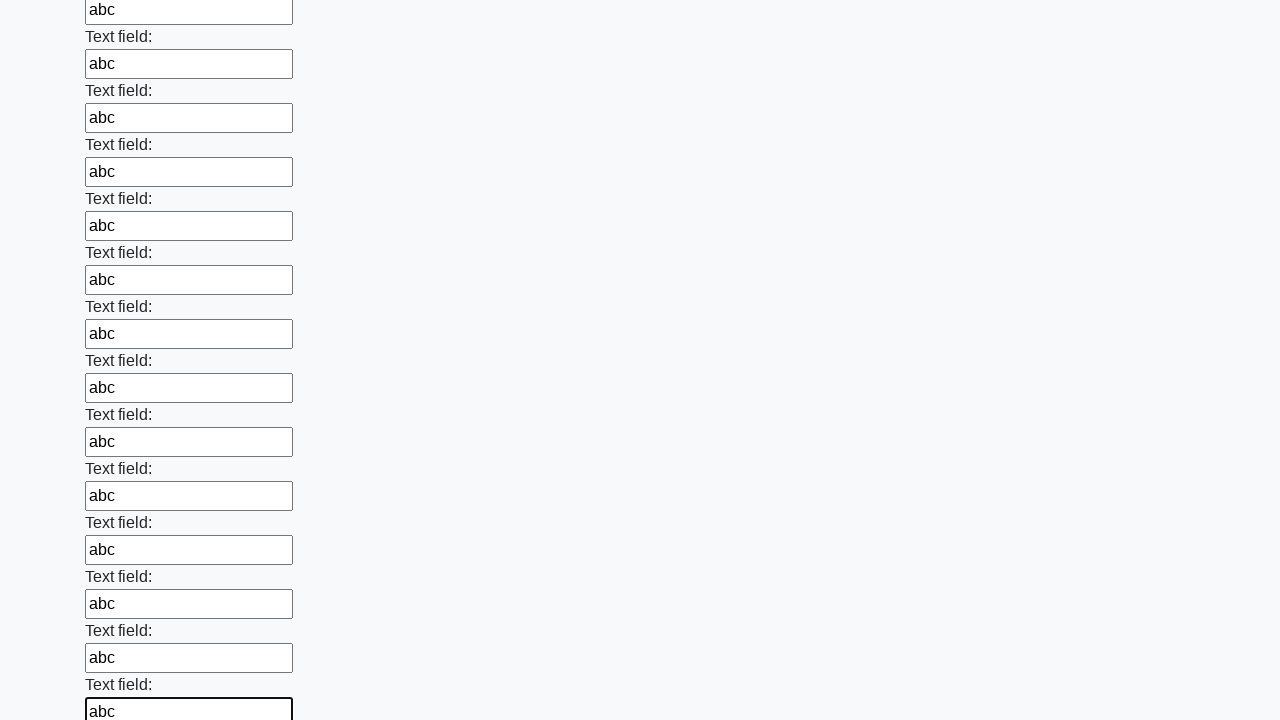

Filled text input field 47/100 with 'abc' on input[type="text"] >> nth=46
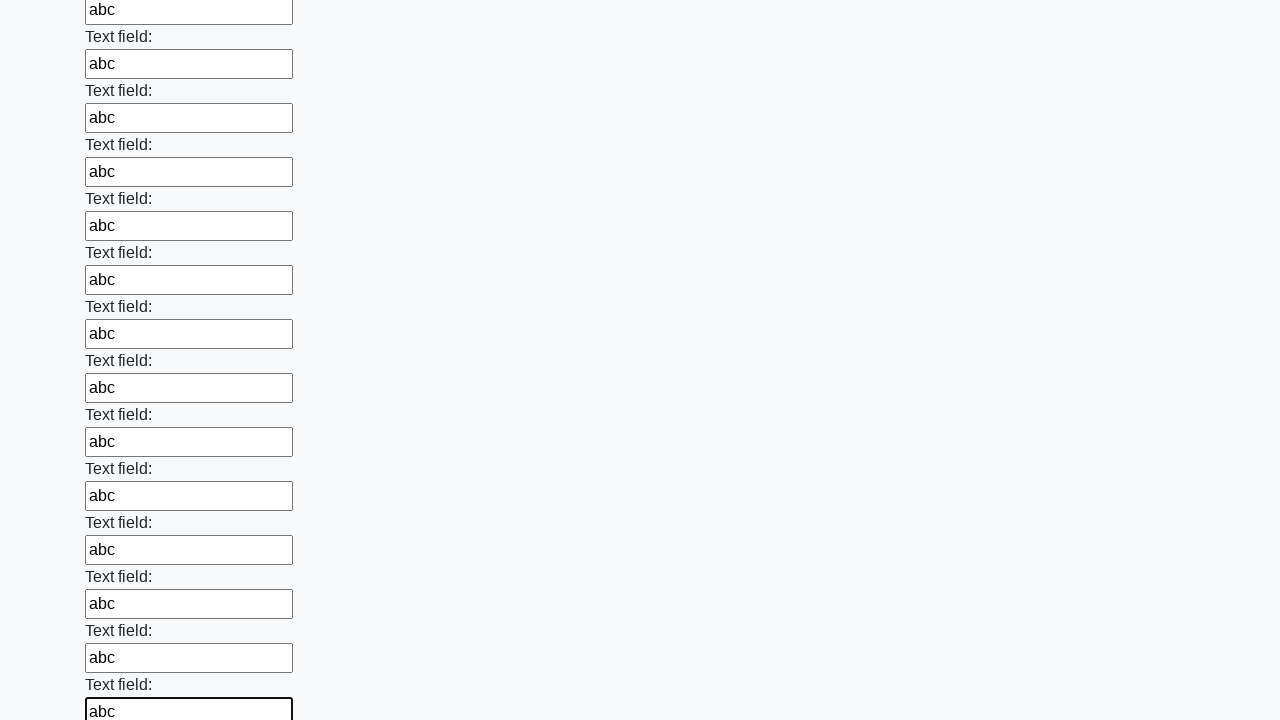

Filled text input field 48/100 with 'abc' on input[type="text"] >> nth=47
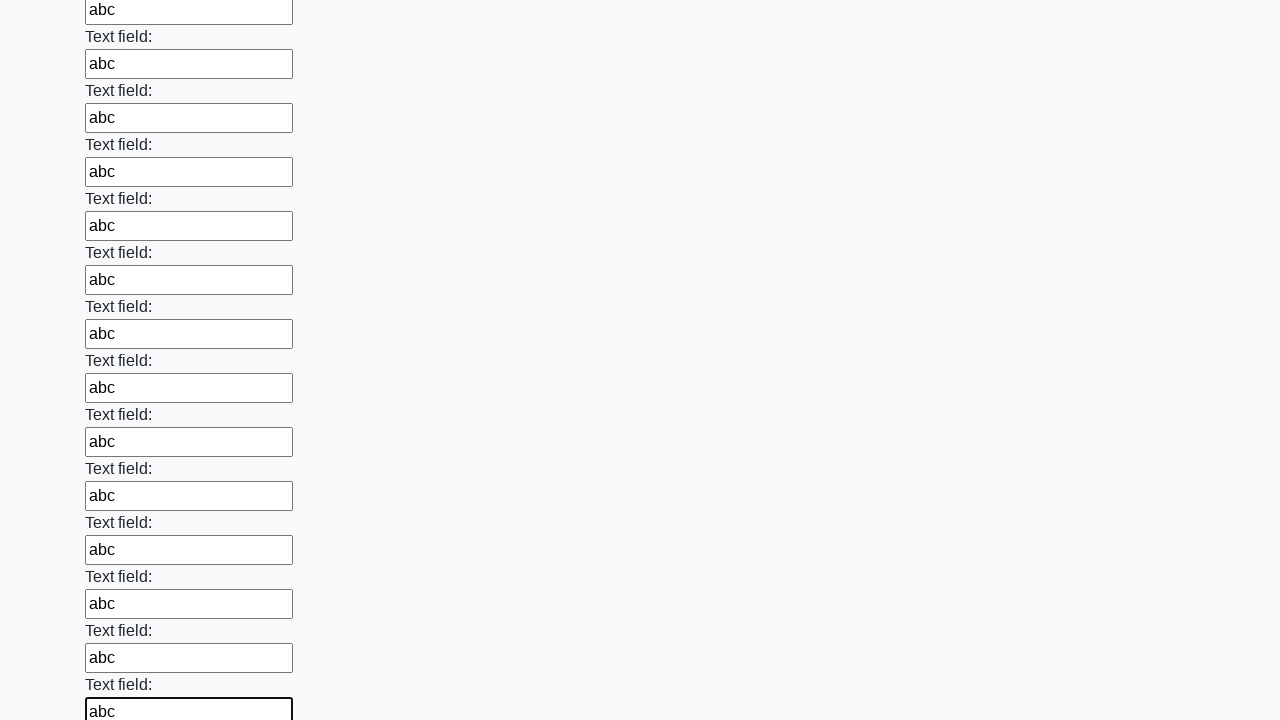

Filled text input field 49/100 with 'abc' on input[type="text"] >> nth=48
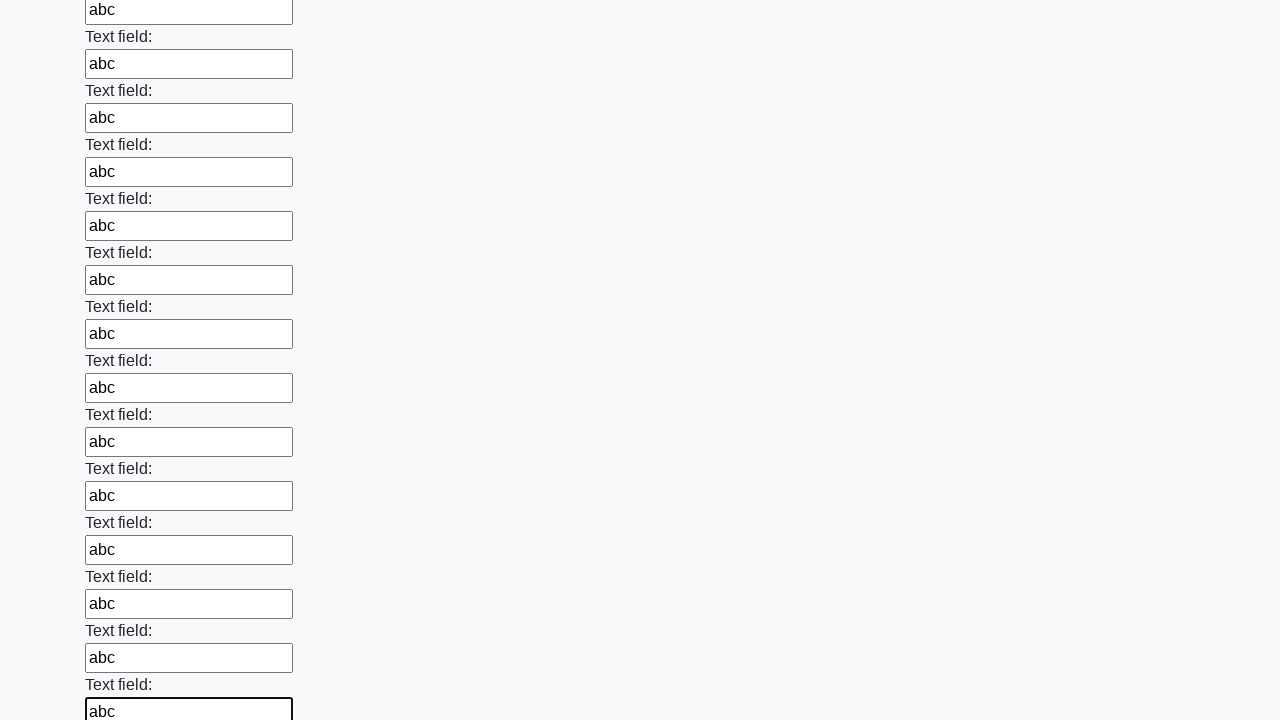

Filled text input field 50/100 with 'abc' on input[type="text"] >> nth=49
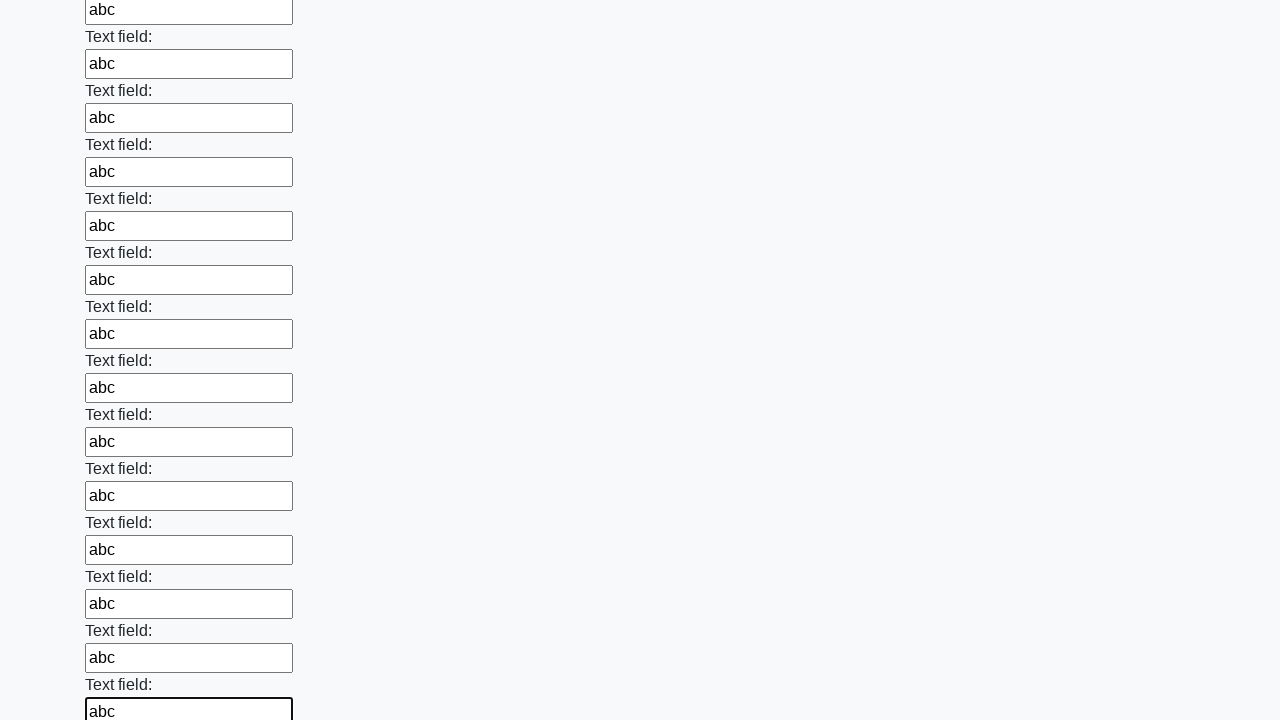

Filled text input field 51/100 with 'abc' on input[type="text"] >> nth=50
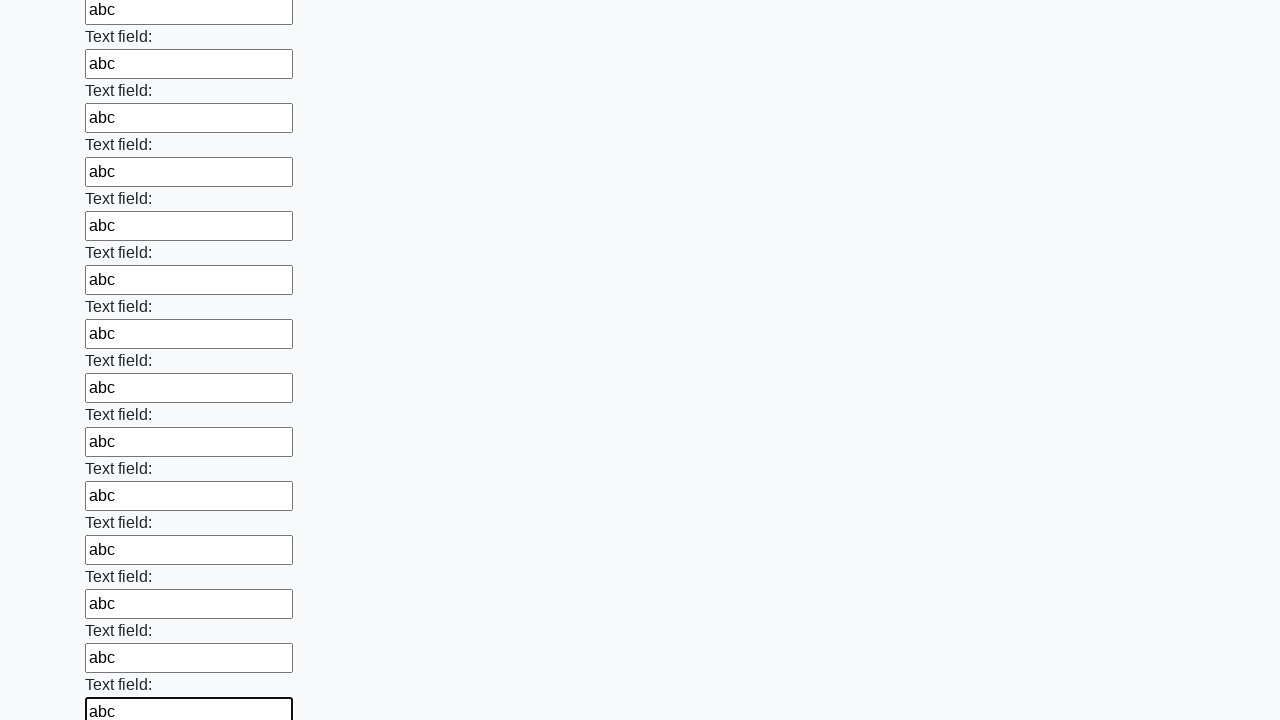

Filled text input field 52/100 with 'abc' on input[type="text"] >> nth=51
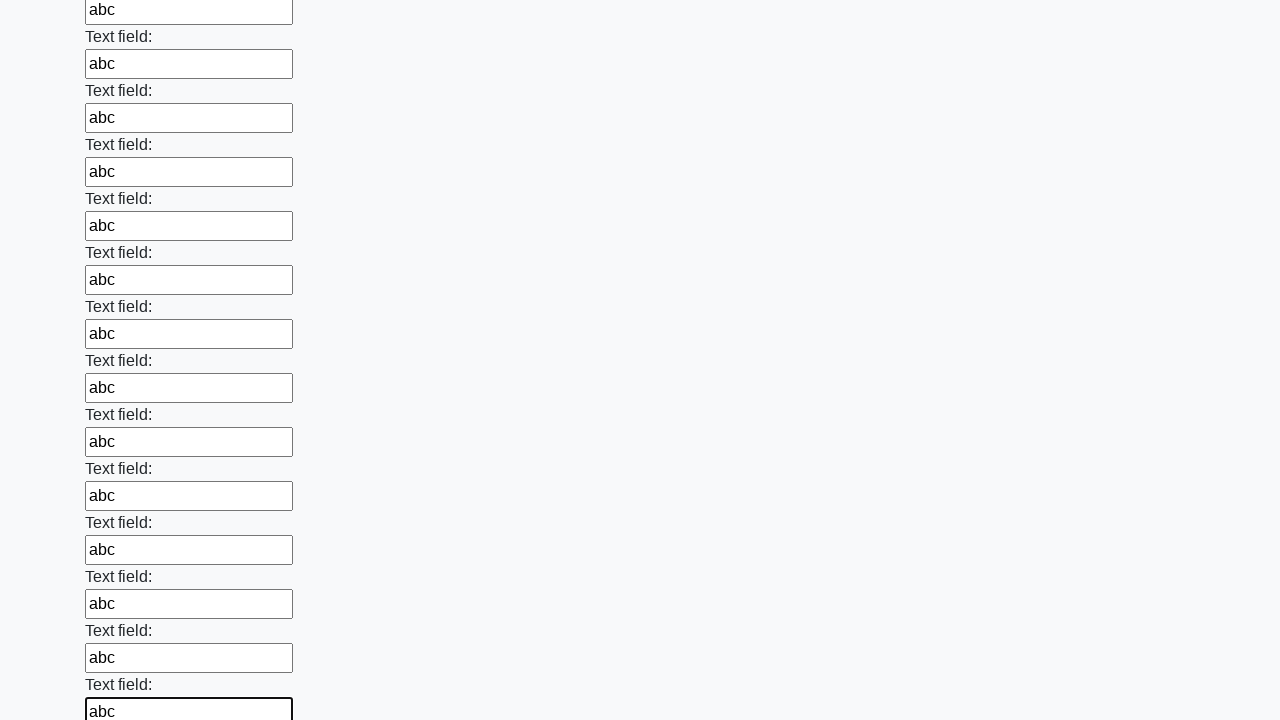

Filled text input field 53/100 with 'abc' on input[type="text"] >> nth=52
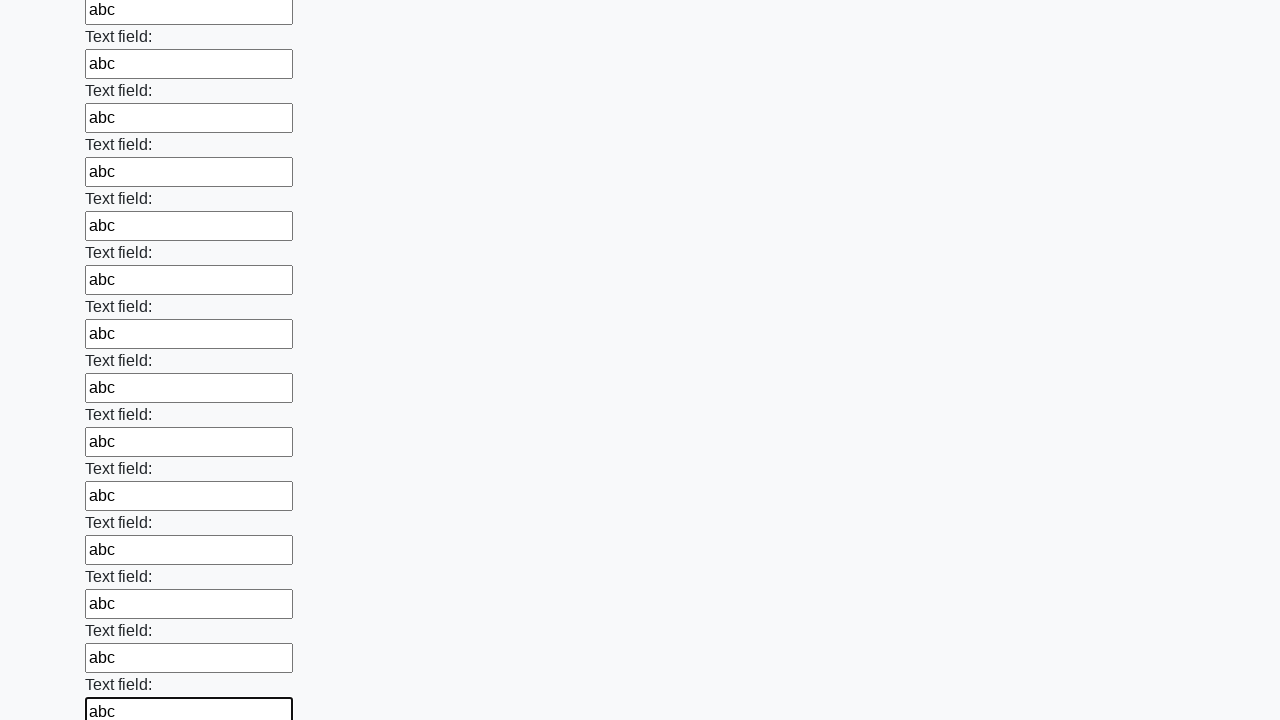

Filled text input field 54/100 with 'abc' on input[type="text"] >> nth=53
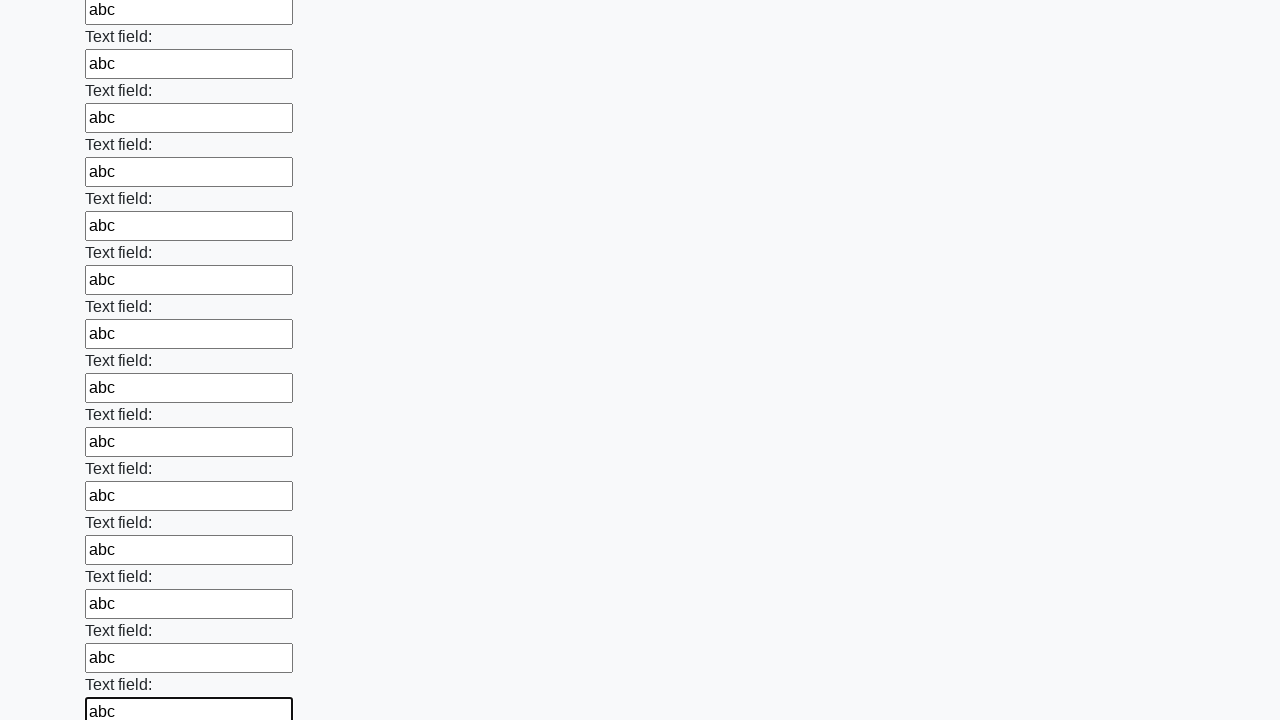

Filled text input field 55/100 with 'abc' on input[type="text"] >> nth=54
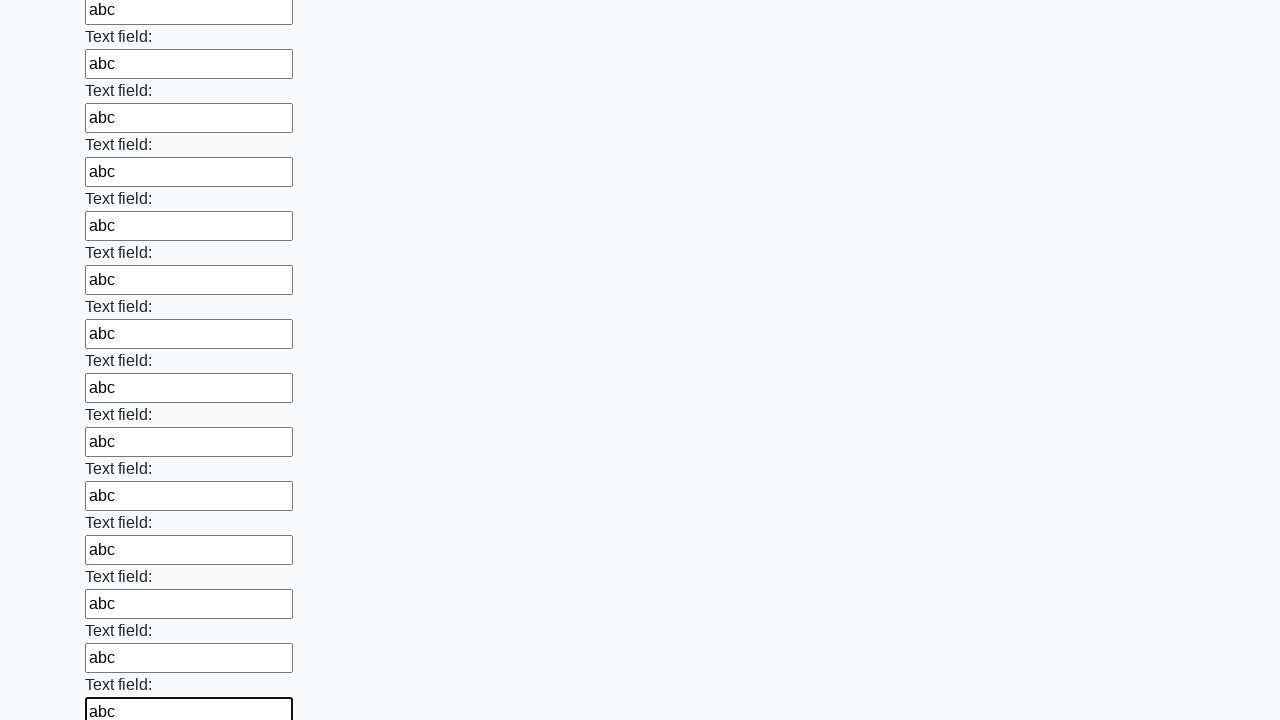

Filled text input field 56/100 with 'abc' on input[type="text"] >> nth=55
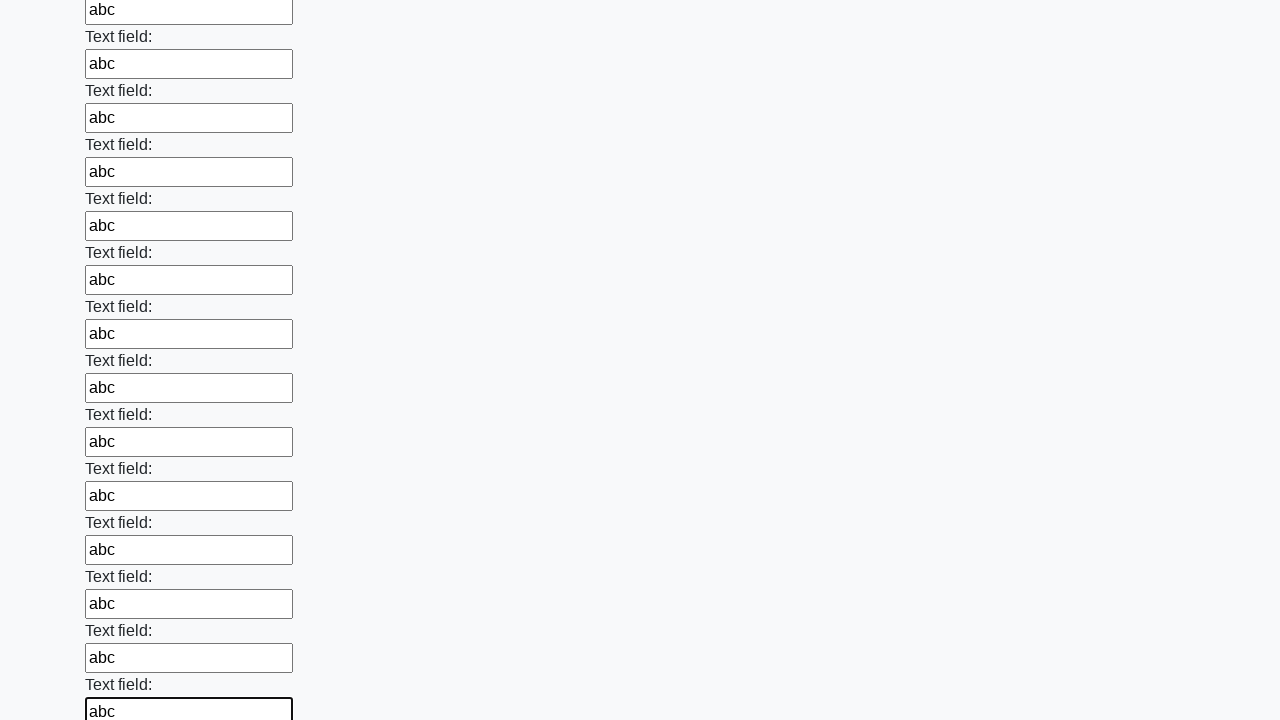

Filled text input field 57/100 with 'abc' on input[type="text"] >> nth=56
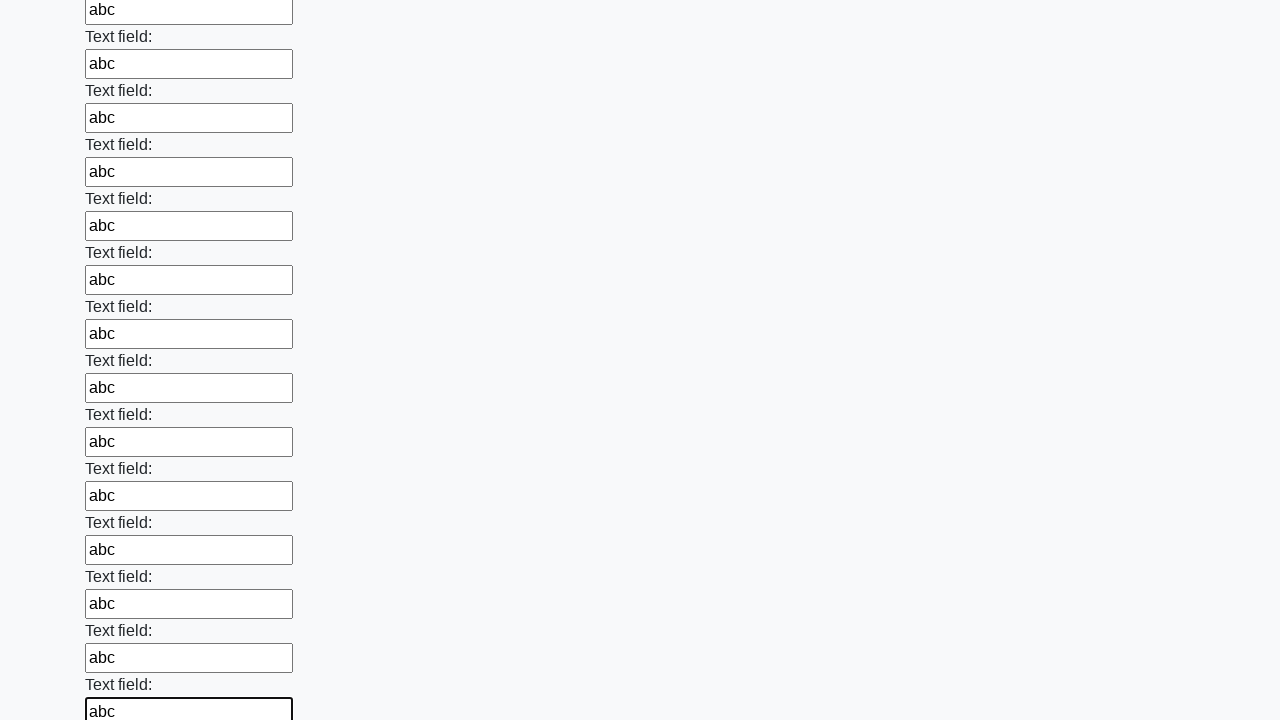

Filled text input field 58/100 with 'abc' on input[type="text"] >> nth=57
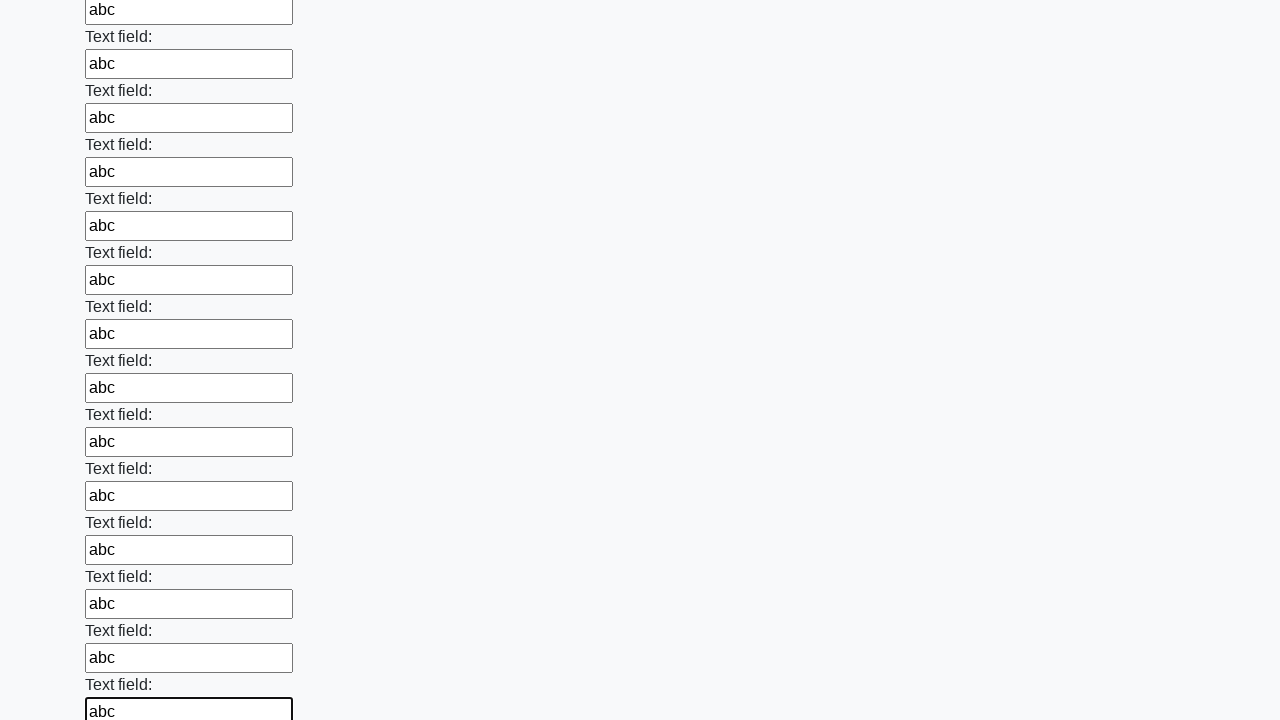

Filled text input field 59/100 with 'abc' on input[type="text"] >> nth=58
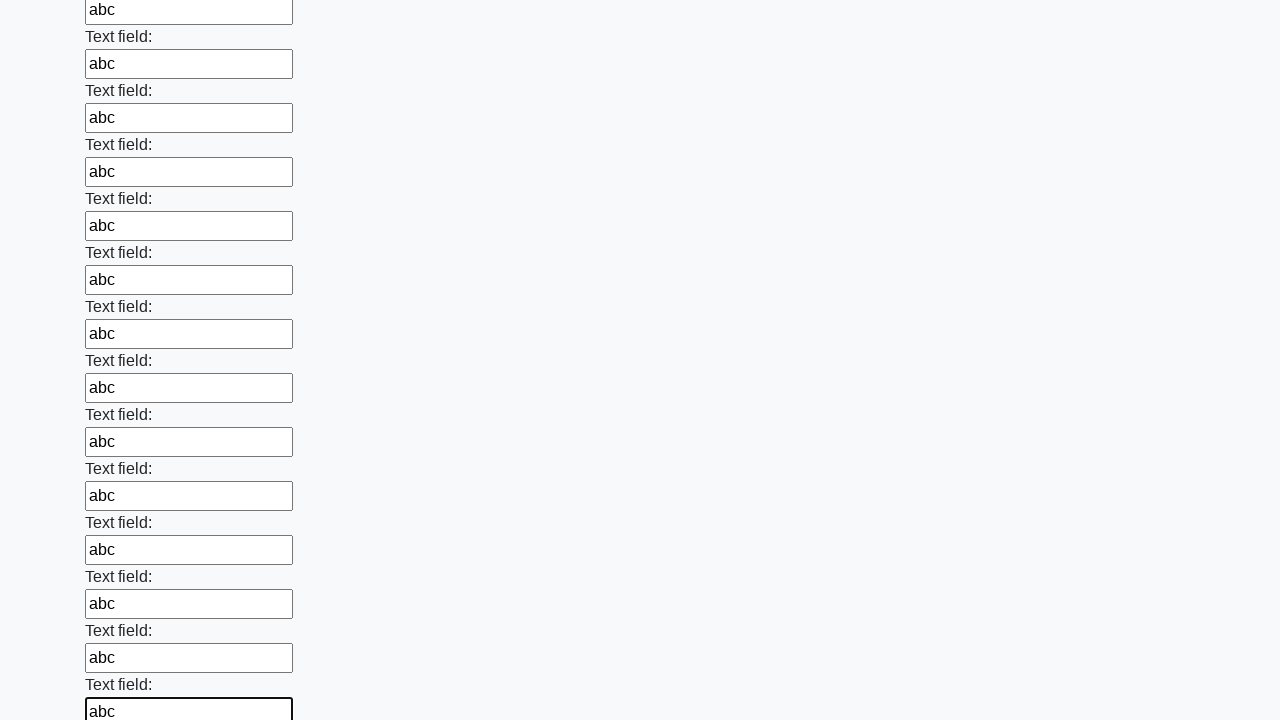

Filled text input field 60/100 with 'abc' on input[type="text"] >> nth=59
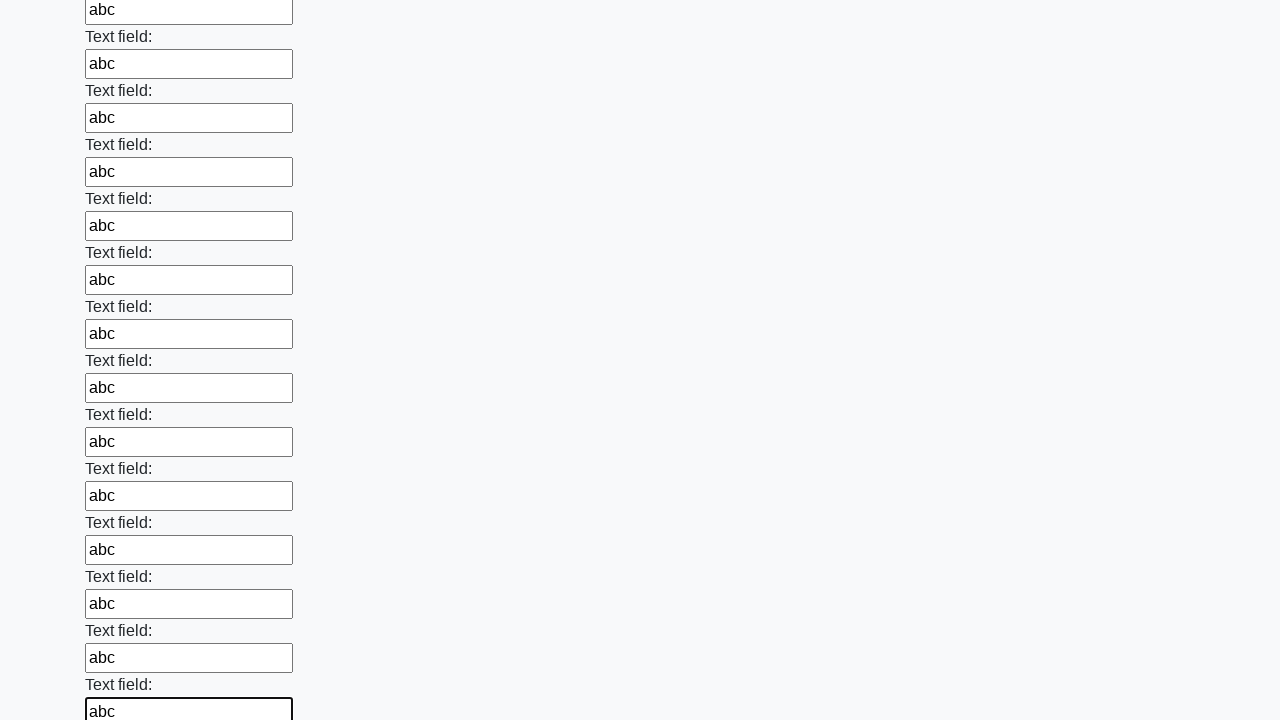

Filled text input field 61/100 with 'abc' on input[type="text"] >> nth=60
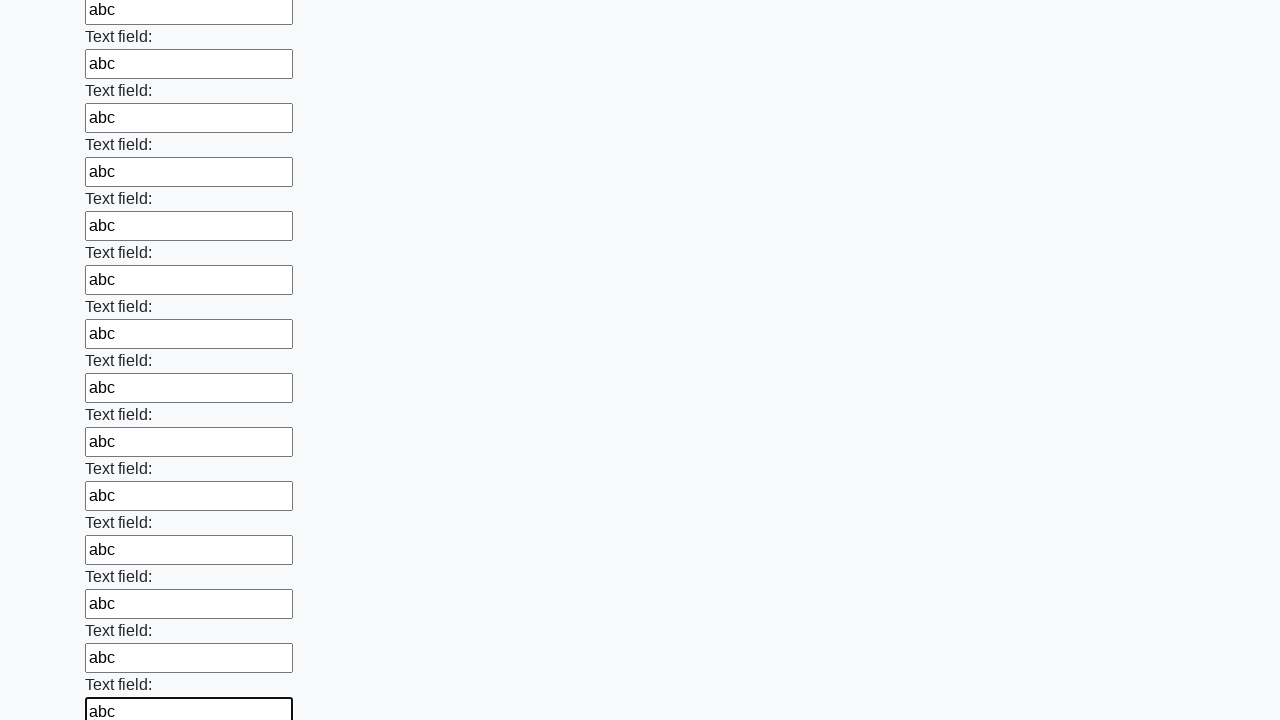

Filled text input field 62/100 with 'abc' on input[type="text"] >> nth=61
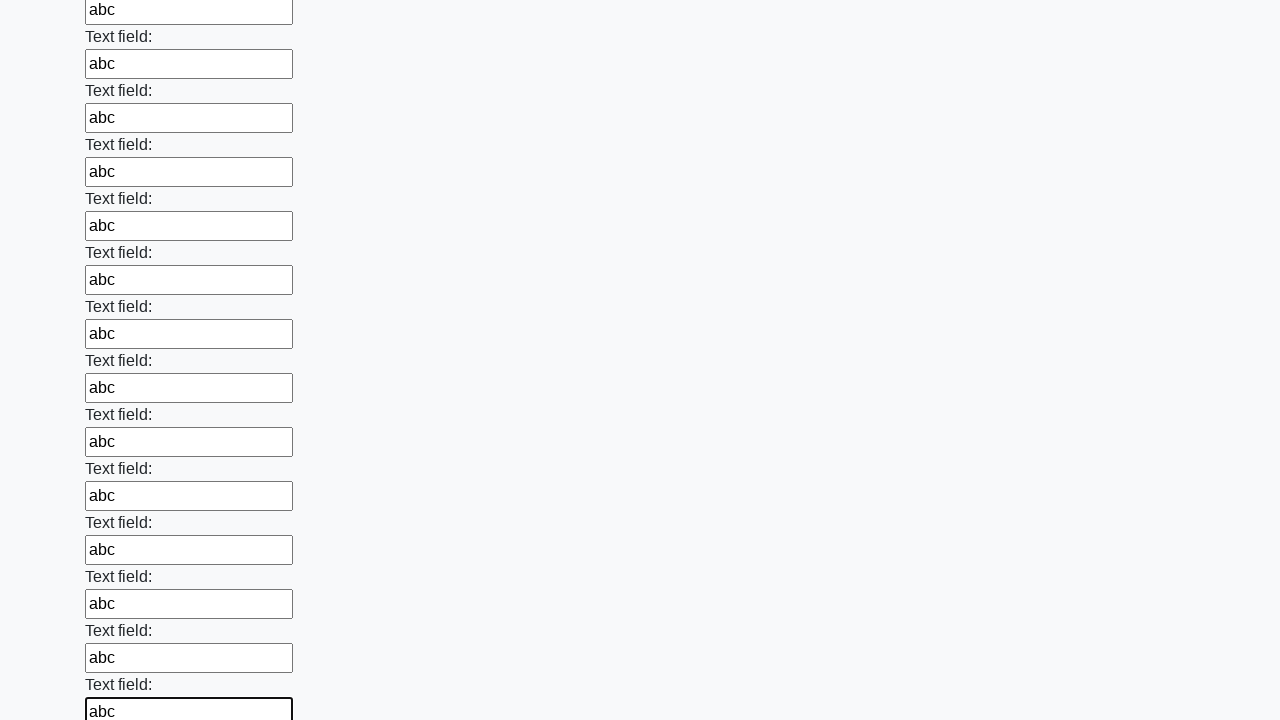

Filled text input field 63/100 with 'abc' on input[type="text"] >> nth=62
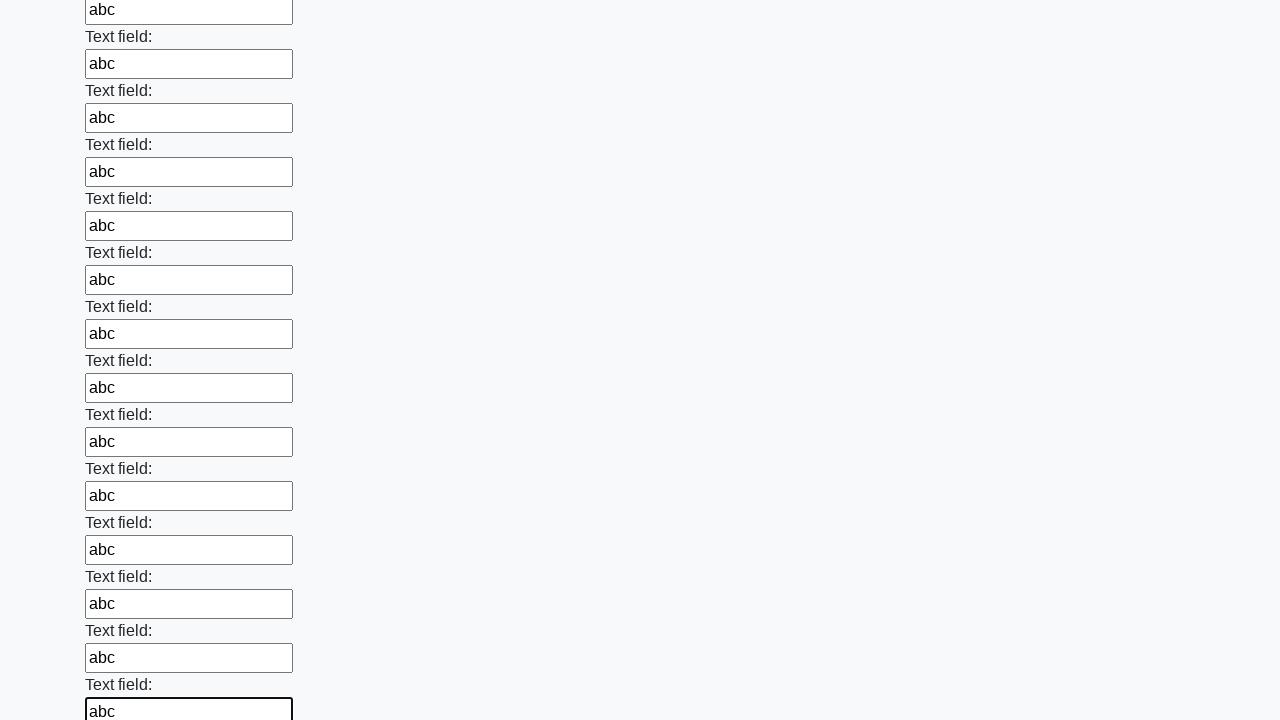

Filled text input field 64/100 with 'abc' on input[type="text"] >> nth=63
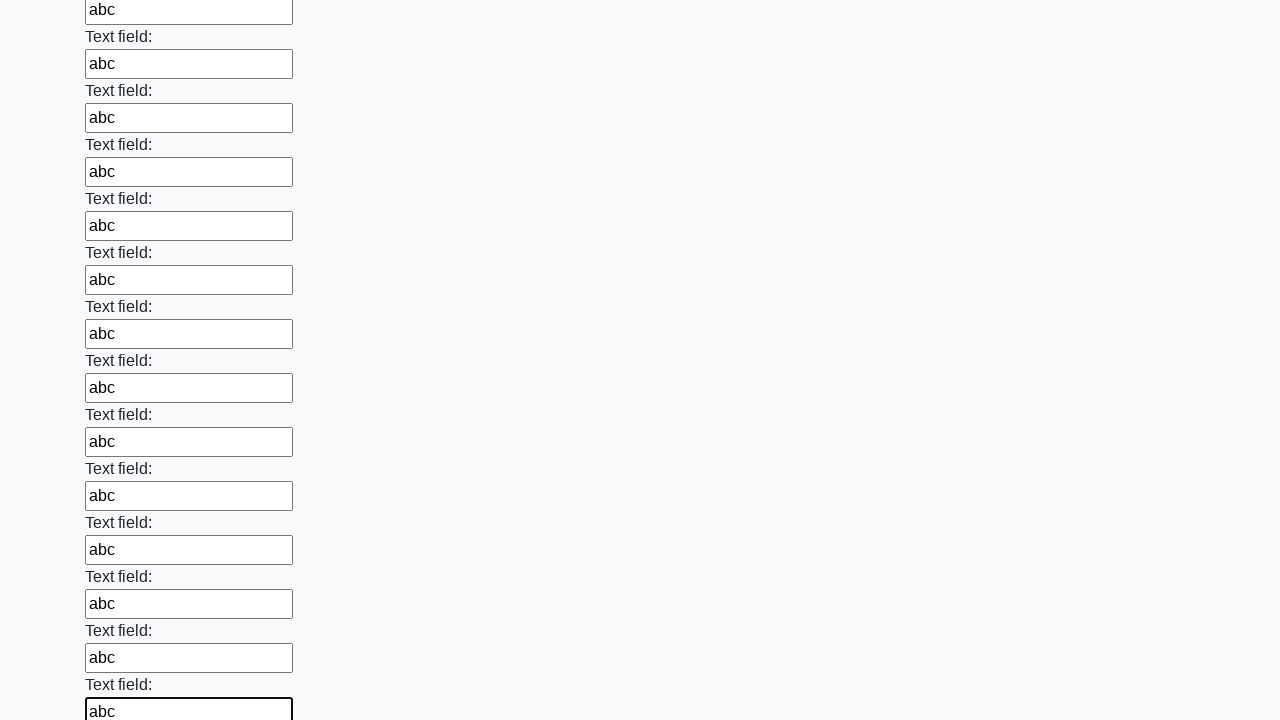

Filled text input field 65/100 with 'abc' on input[type="text"] >> nth=64
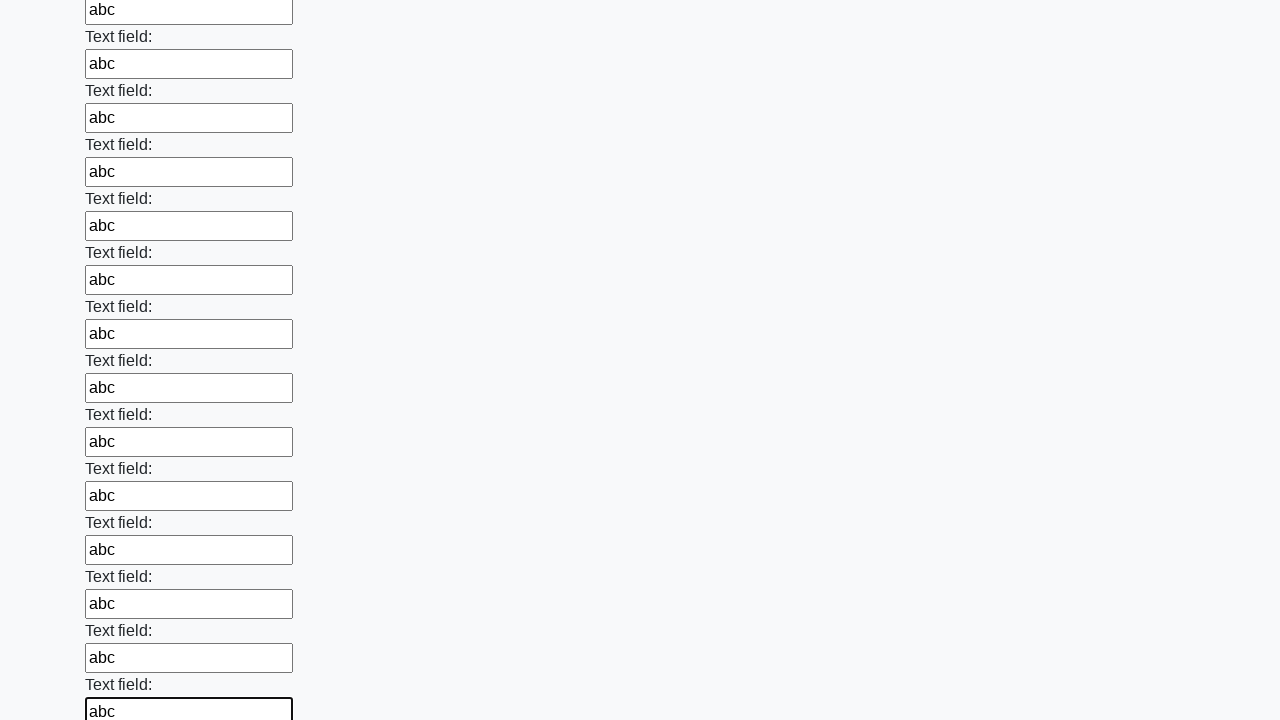

Filled text input field 66/100 with 'abc' on input[type="text"] >> nth=65
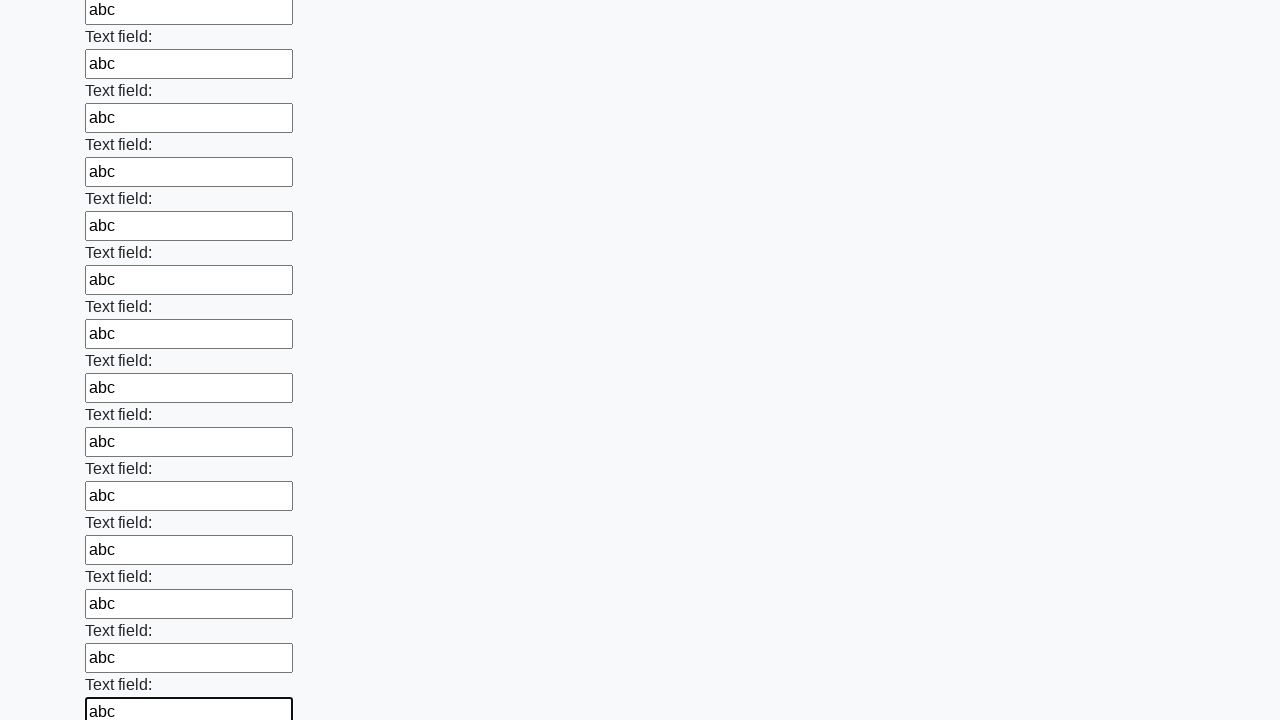

Filled text input field 67/100 with 'abc' on input[type="text"] >> nth=66
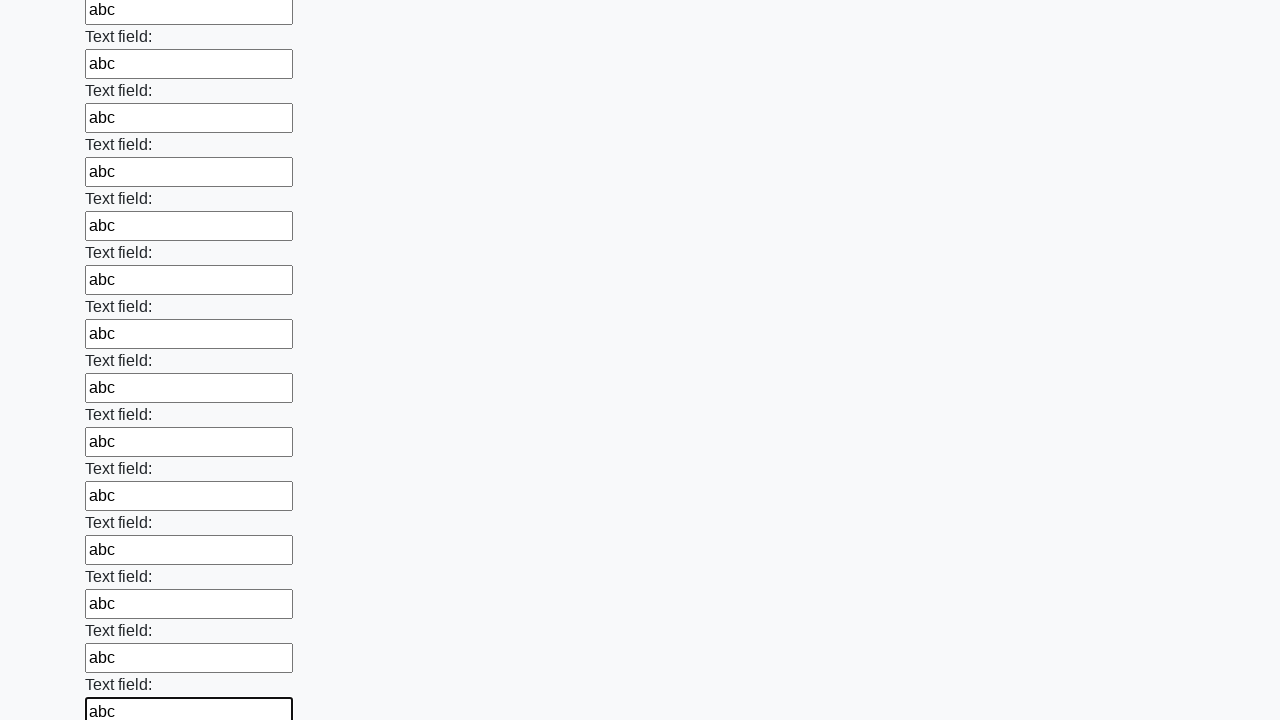

Filled text input field 68/100 with 'abc' on input[type="text"] >> nth=67
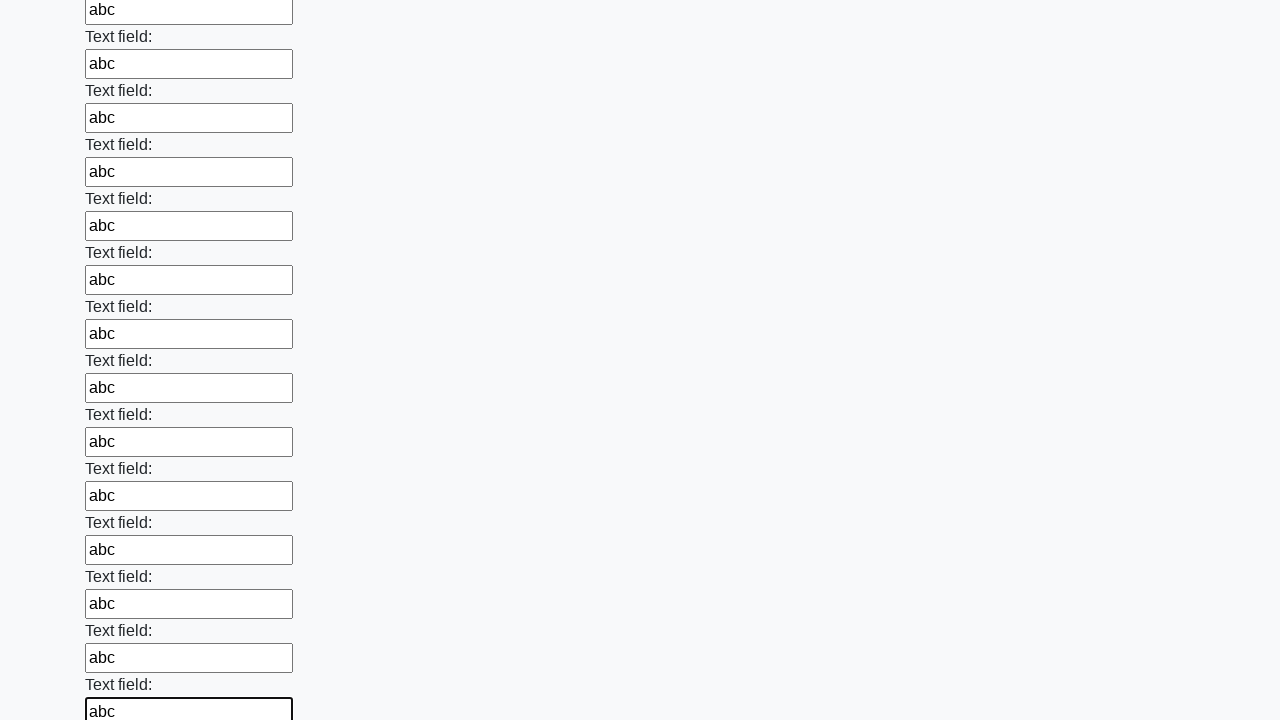

Filled text input field 69/100 with 'abc' on input[type="text"] >> nth=68
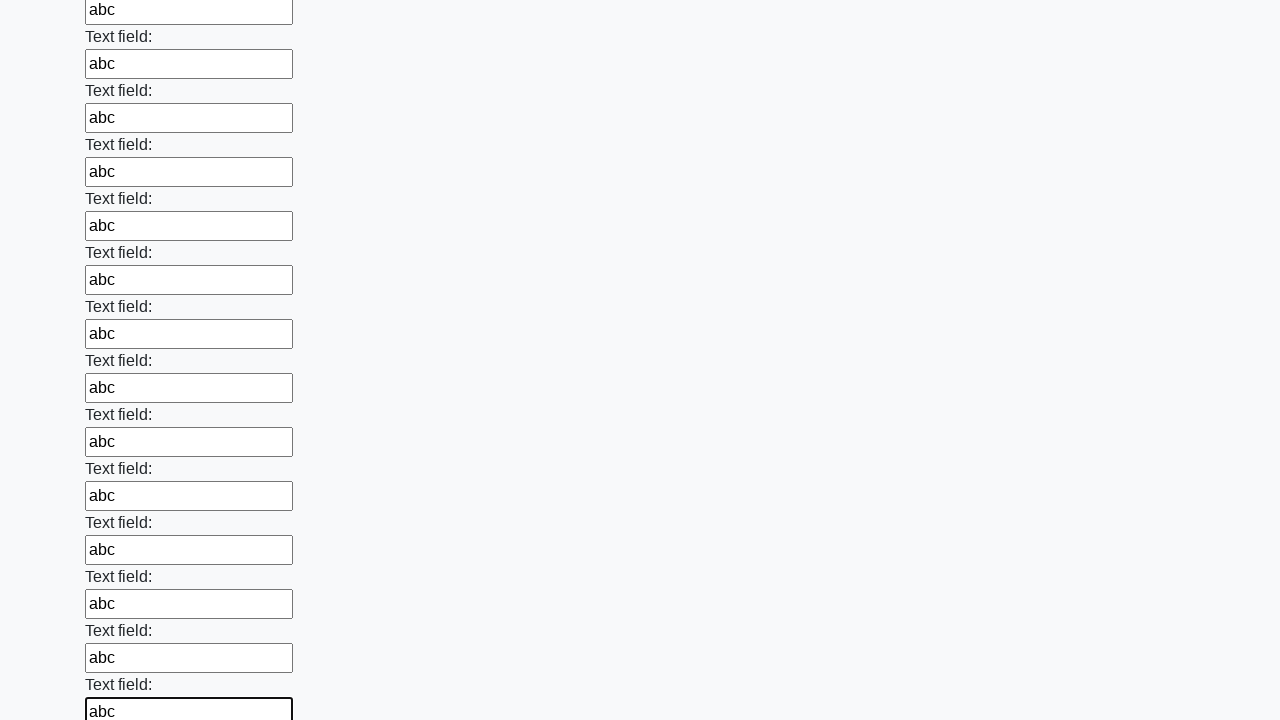

Filled text input field 70/100 with 'abc' on input[type="text"] >> nth=69
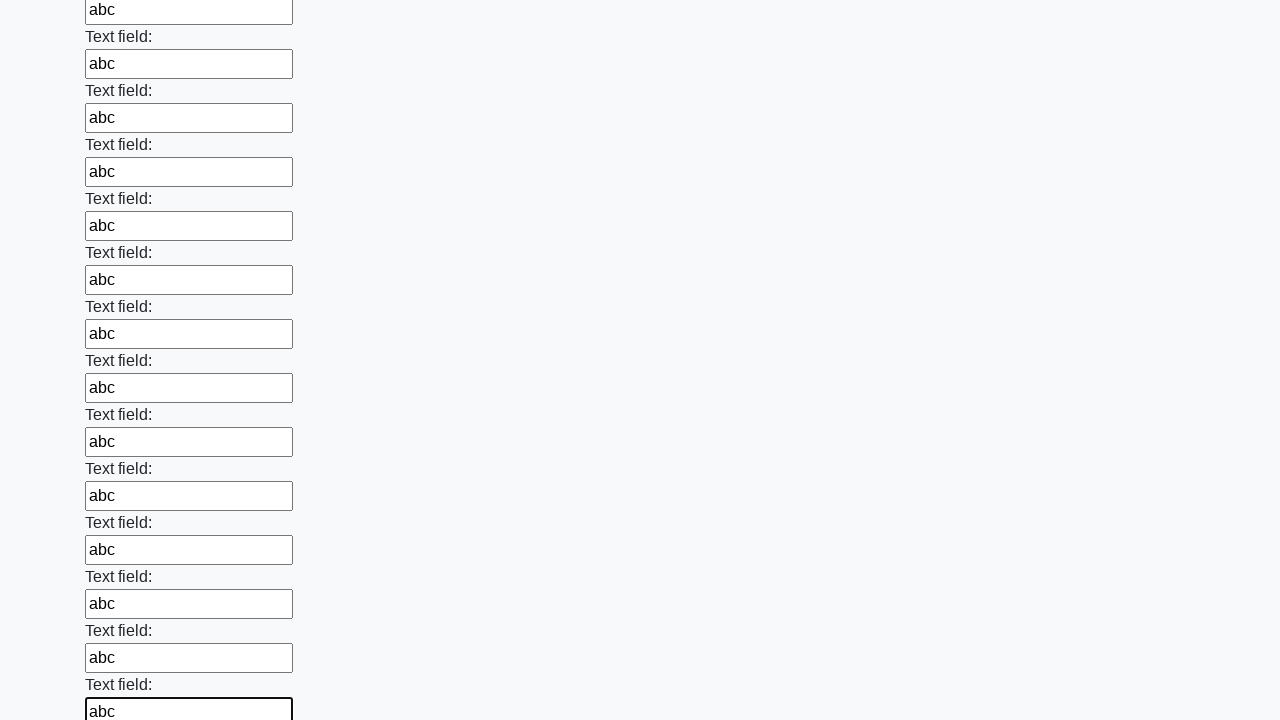

Filled text input field 71/100 with 'abc' on input[type="text"] >> nth=70
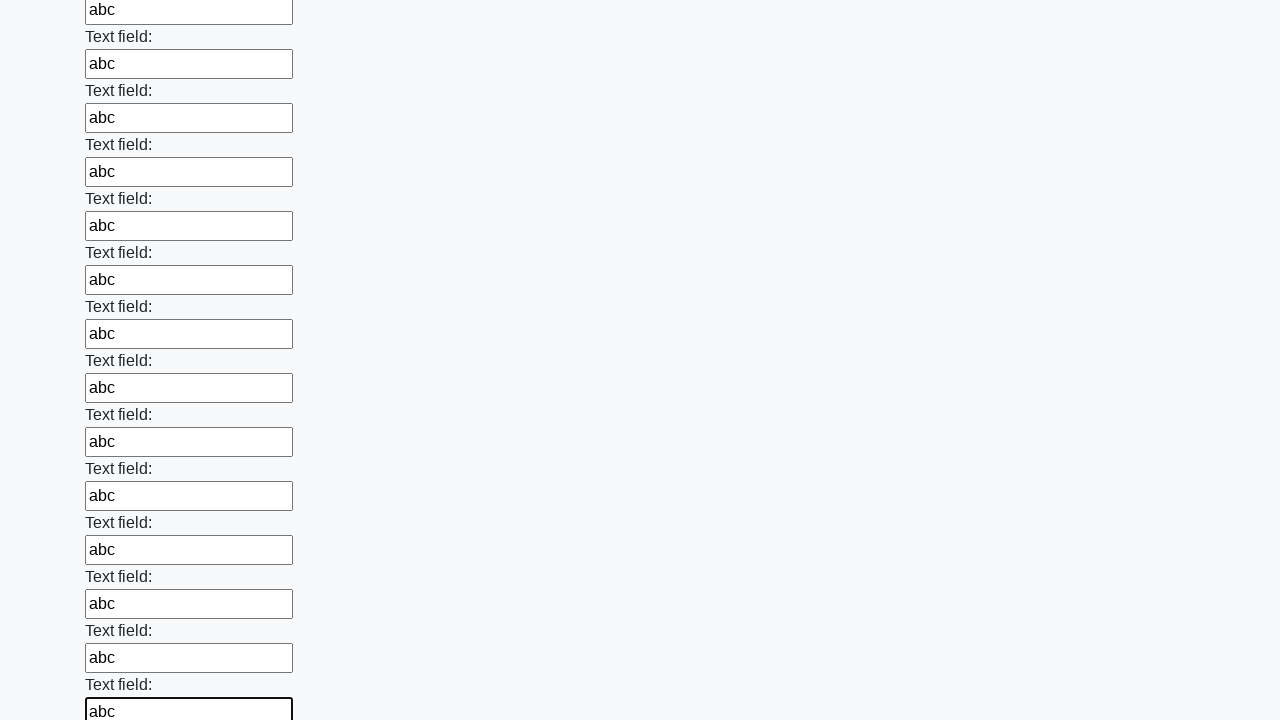

Filled text input field 72/100 with 'abc' on input[type="text"] >> nth=71
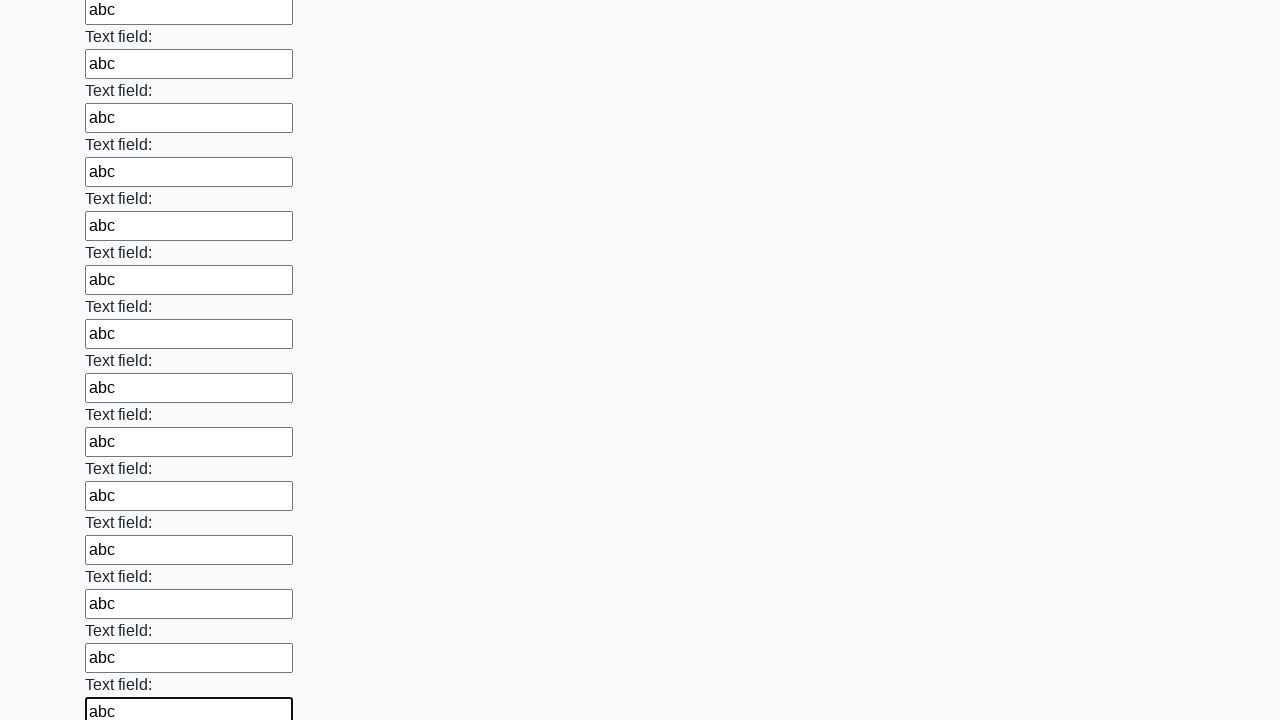

Filled text input field 73/100 with 'abc' on input[type="text"] >> nth=72
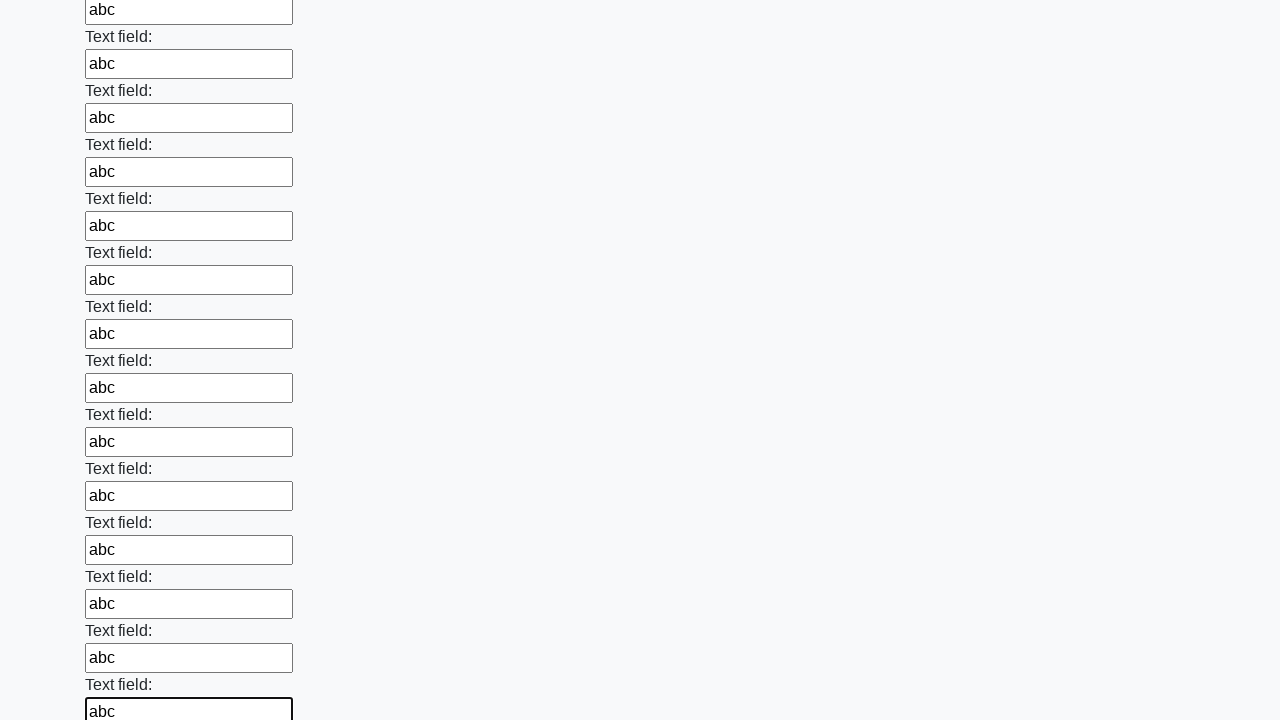

Filled text input field 74/100 with 'abc' on input[type="text"] >> nth=73
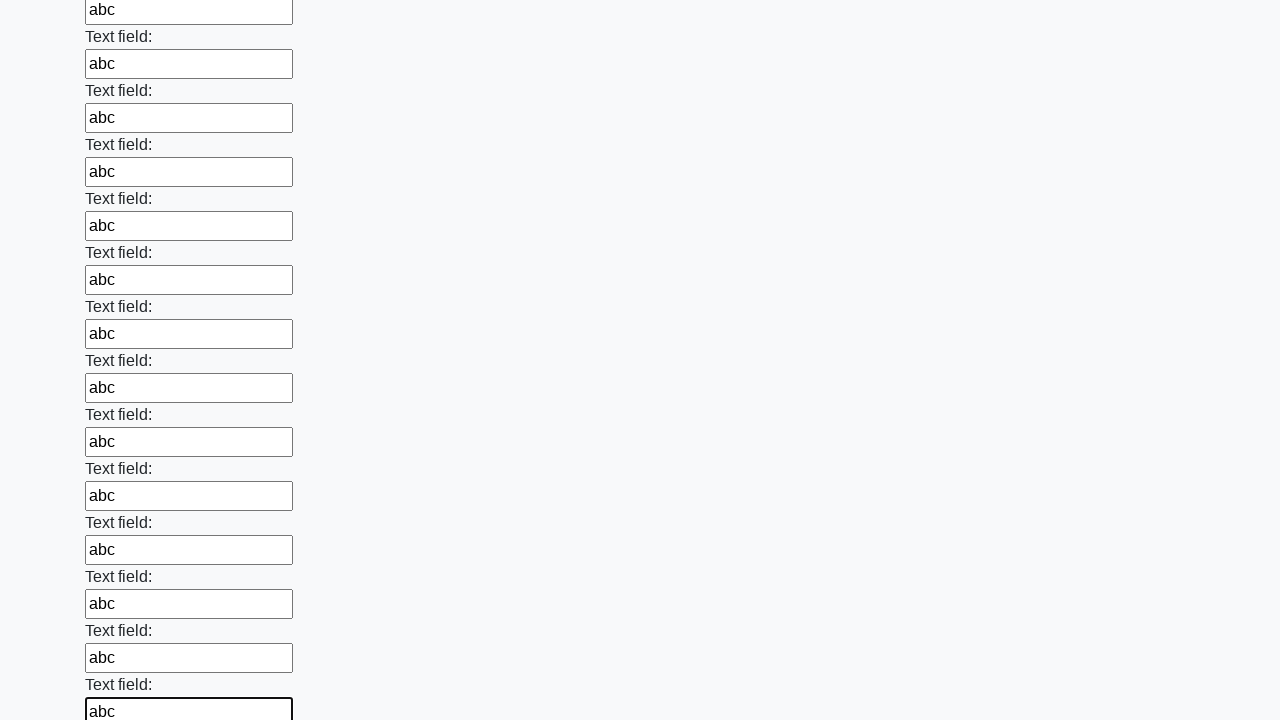

Filled text input field 75/100 with 'abc' on input[type="text"] >> nth=74
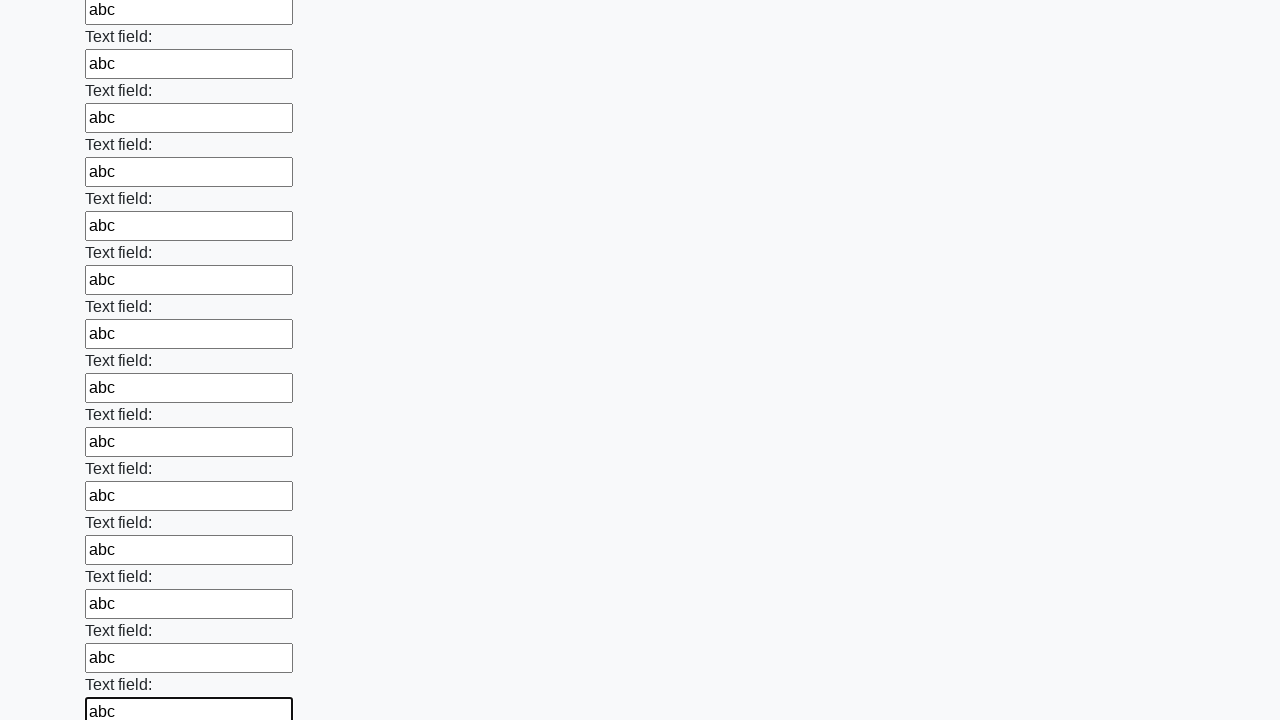

Filled text input field 76/100 with 'abc' on input[type="text"] >> nth=75
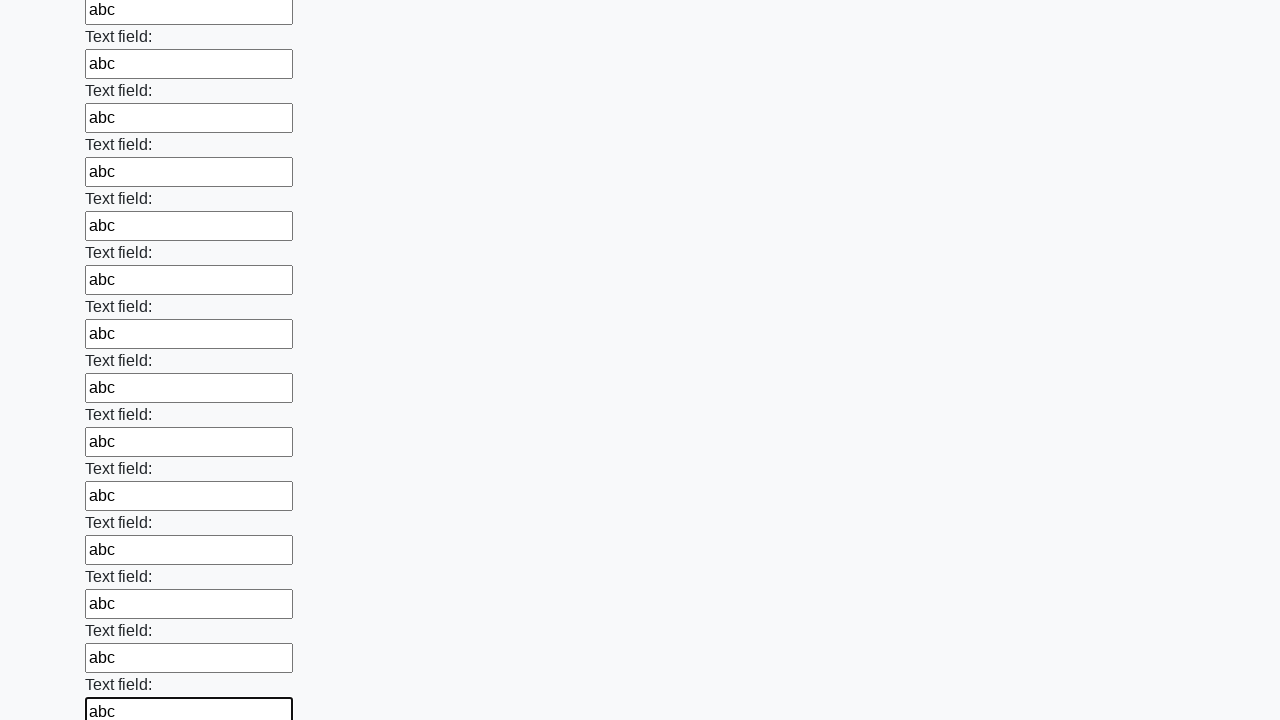

Filled text input field 77/100 with 'abc' on input[type="text"] >> nth=76
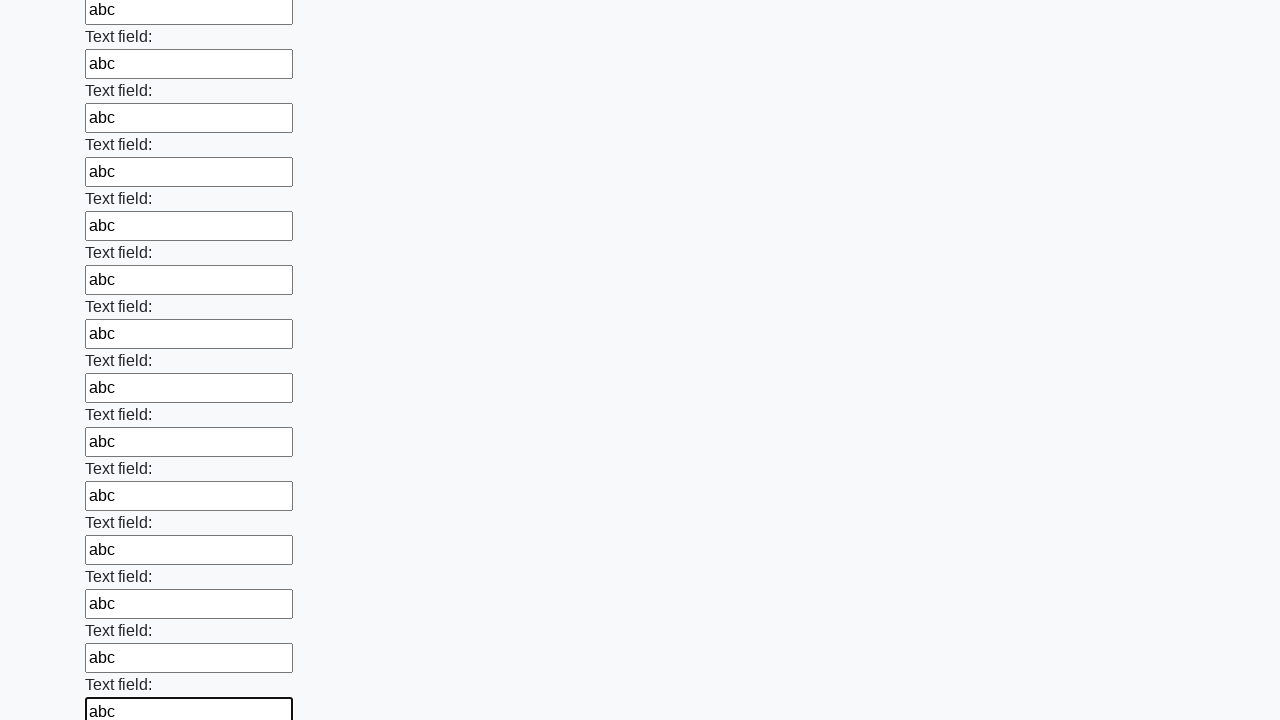

Filled text input field 78/100 with 'abc' on input[type="text"] >> nth=77
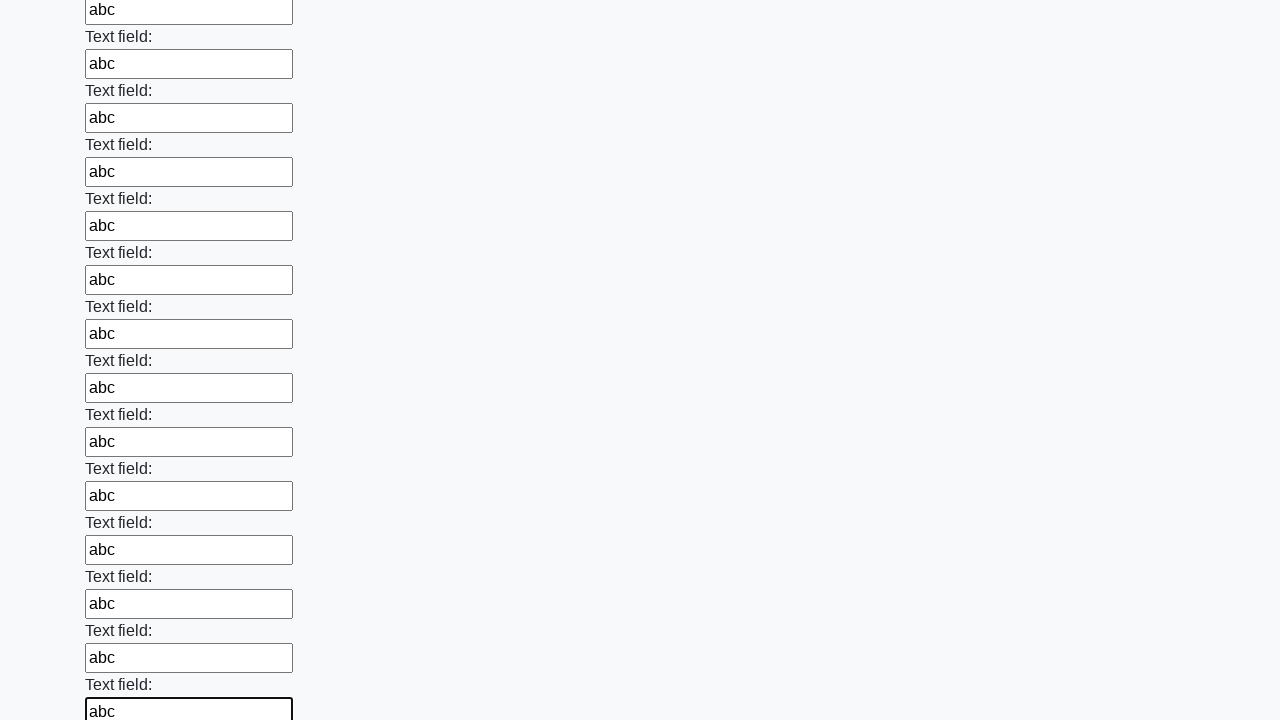

Filled text input field 79/100 with 'abc' on input[type="text"] >> nth=78
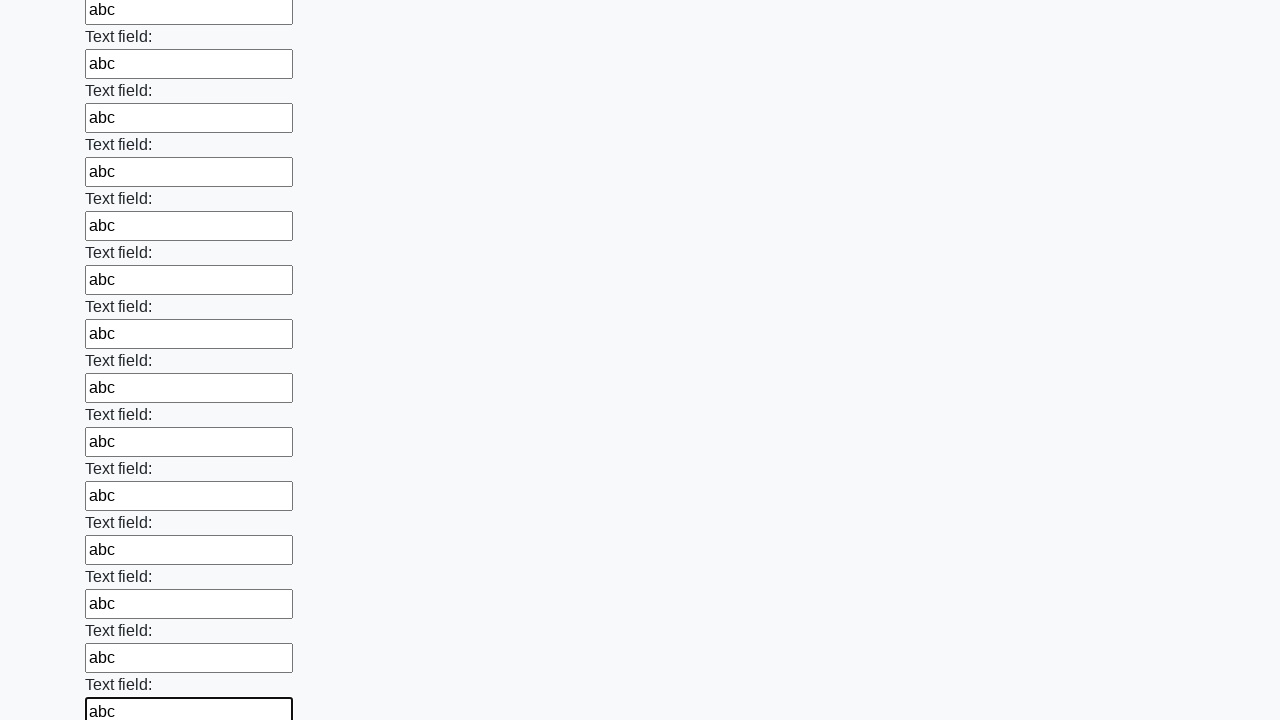

Filled text input field 80/100 with 'abc' on input[type="text"] >> nth=79
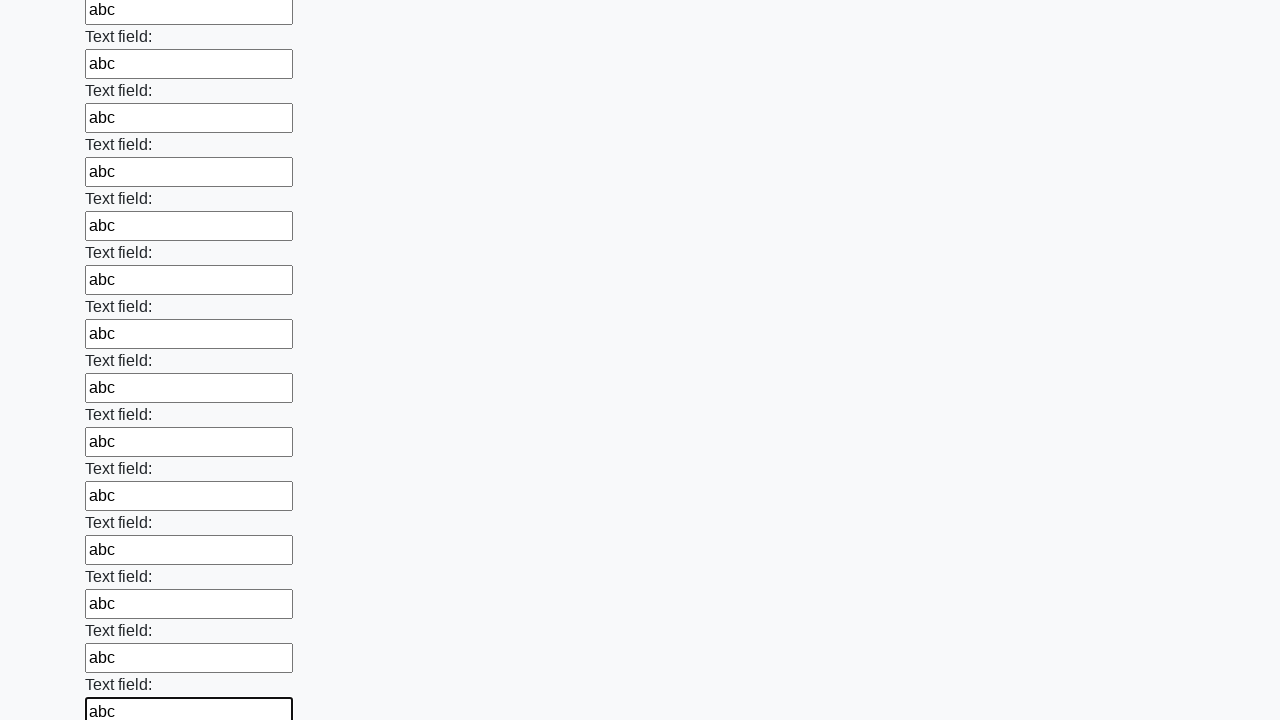

Filled text input field 81/100 with 'abc' on input[type="text"] >> nth=80
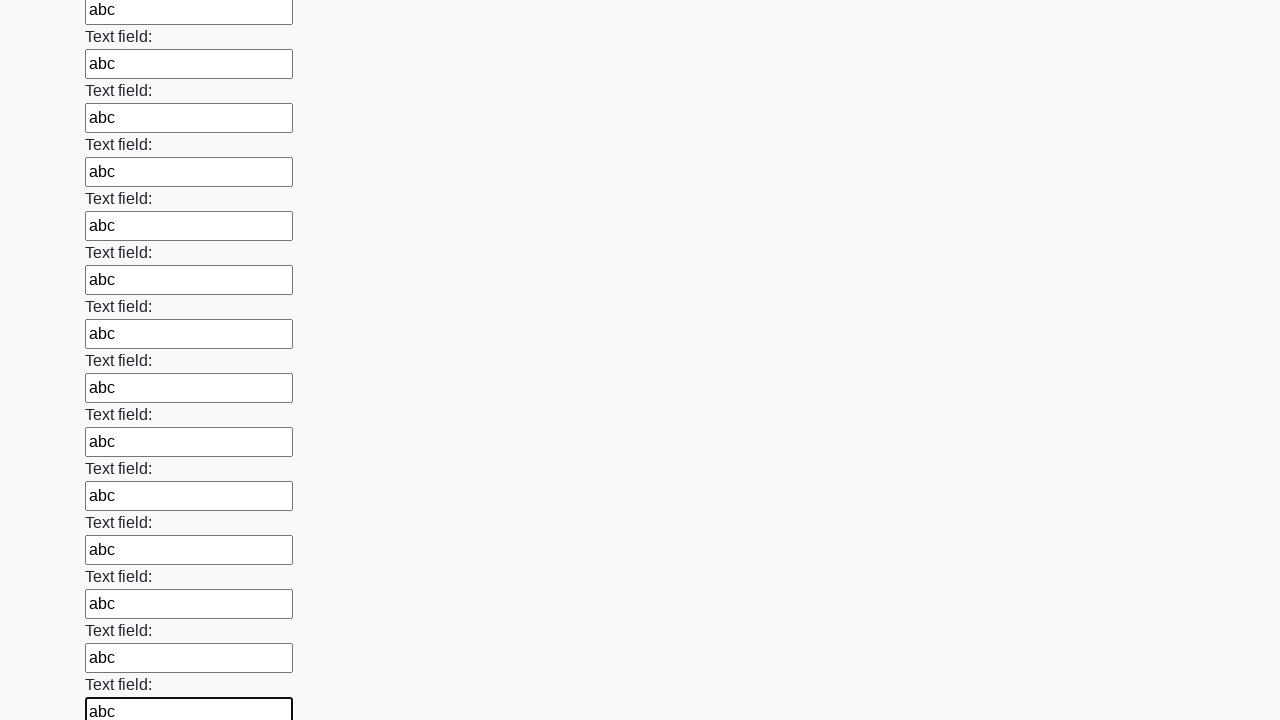

Filled text input field 82/100 with 'abc' on input[type="text"] >> nth=81
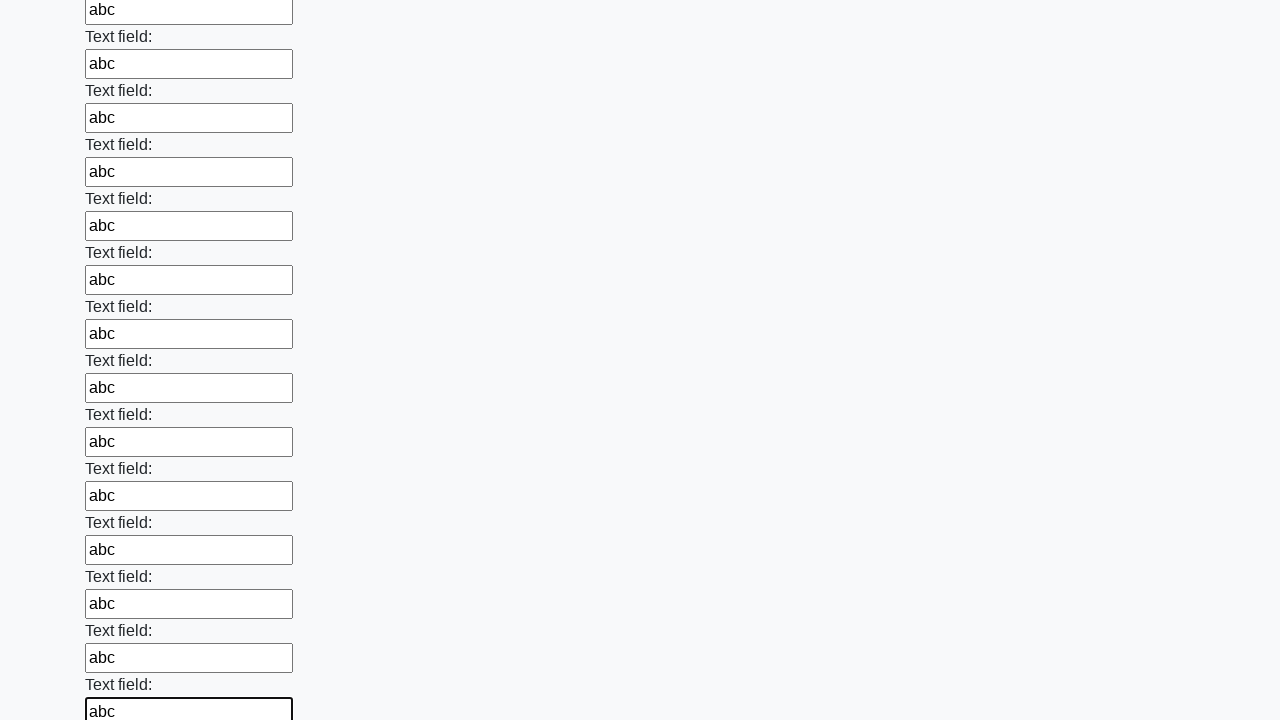

Filled text input field 83/100 with 'abc' on input[type="text"] >> nth=82
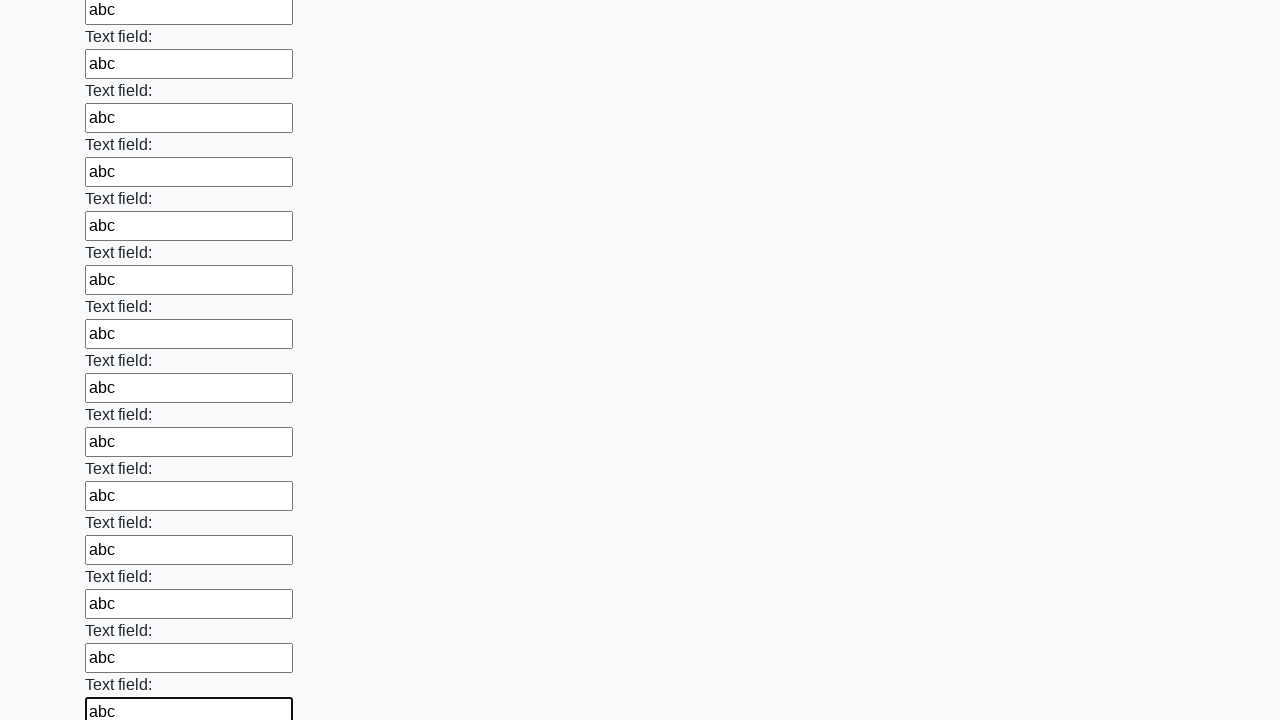

Filled text input field 84/100 with 'abc' on input[type="text"] >> nth=83
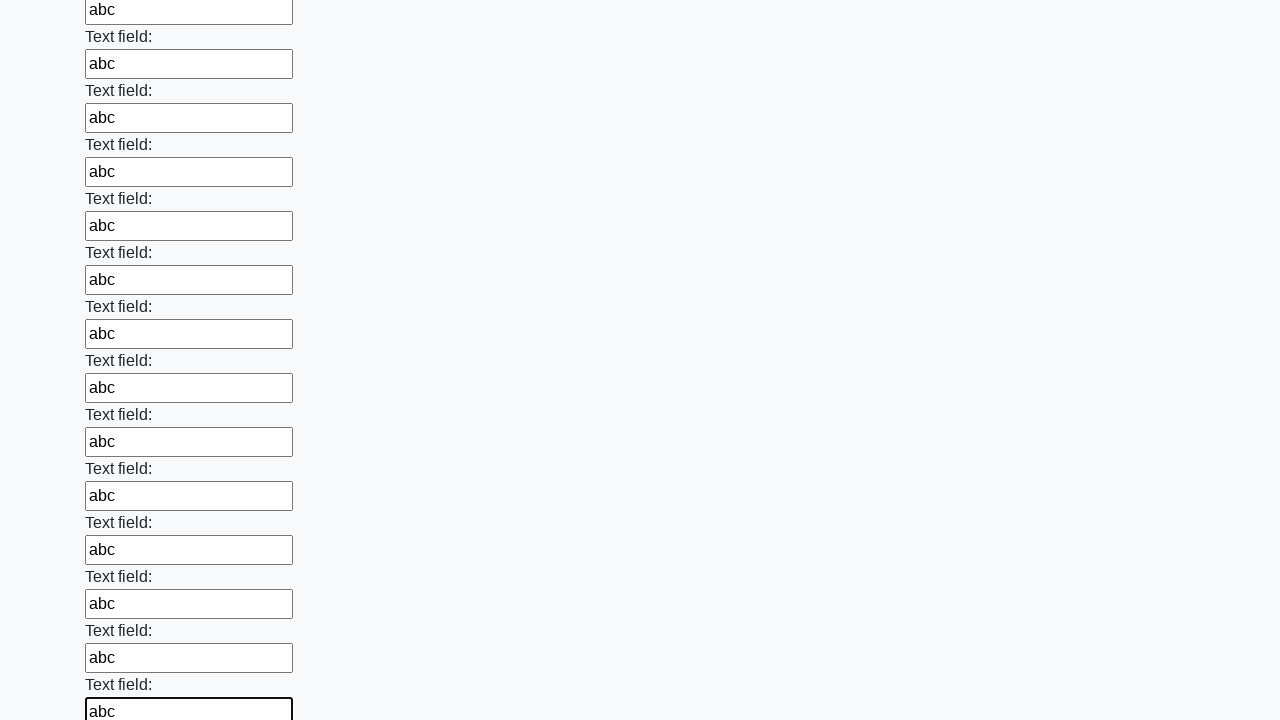

Filled text input field 85/100 with 'abc' on input[type="text"] >> nth=84
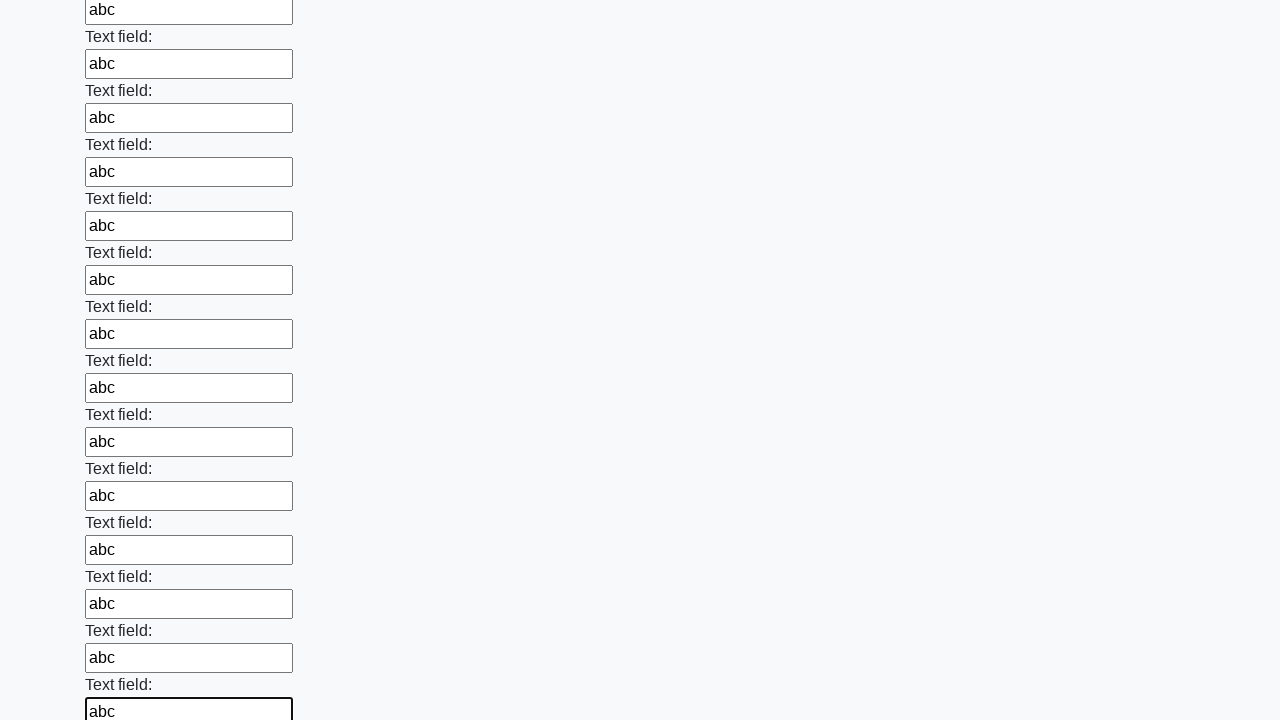

Filled text input field 86/100 with 'abc' on input[type="text"] >> nth=85
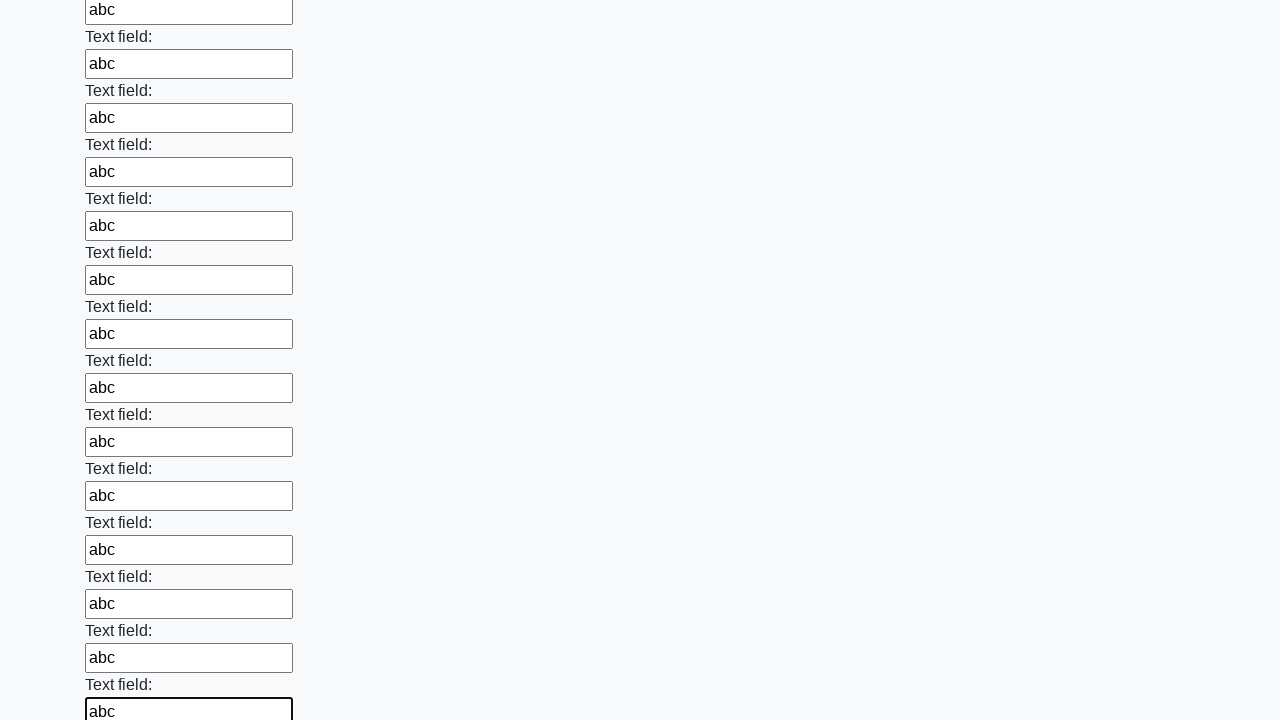

Filled text input field 87/100 with 'abc' on input[type="text"] >> nth=86
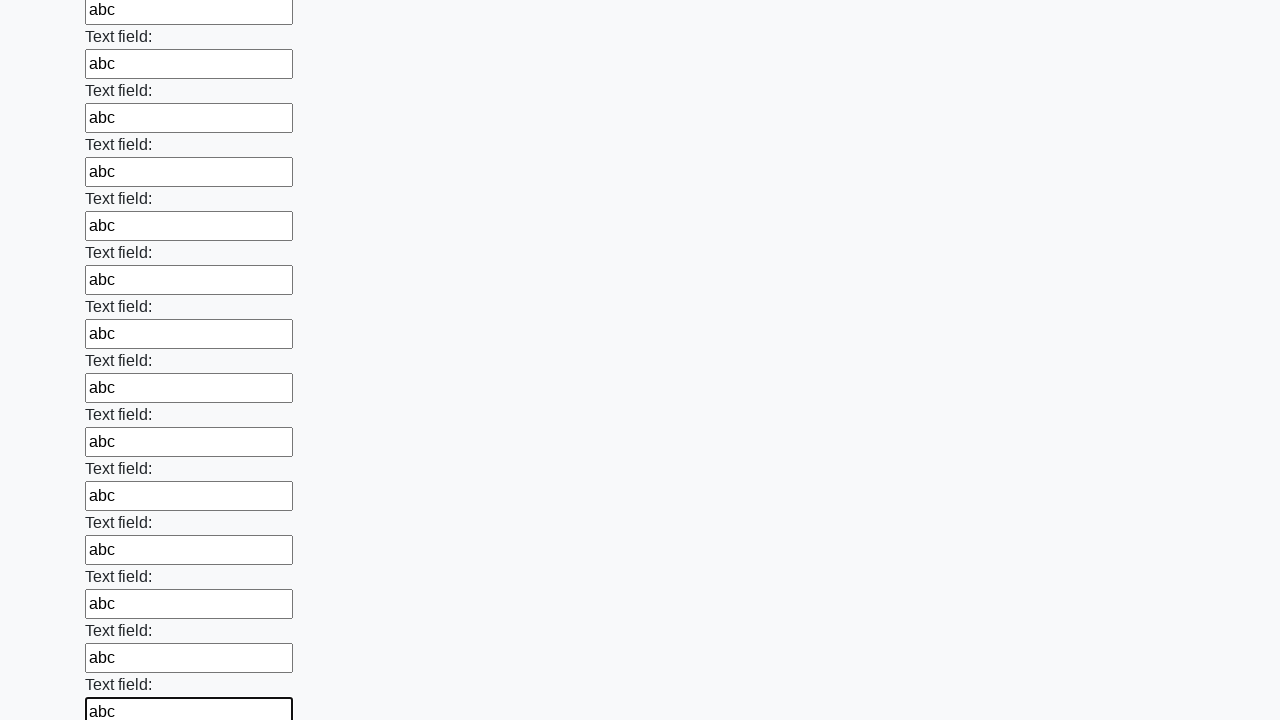

Filled text input field 88/100 with 'abc' on input[type="text"] >> nth=87
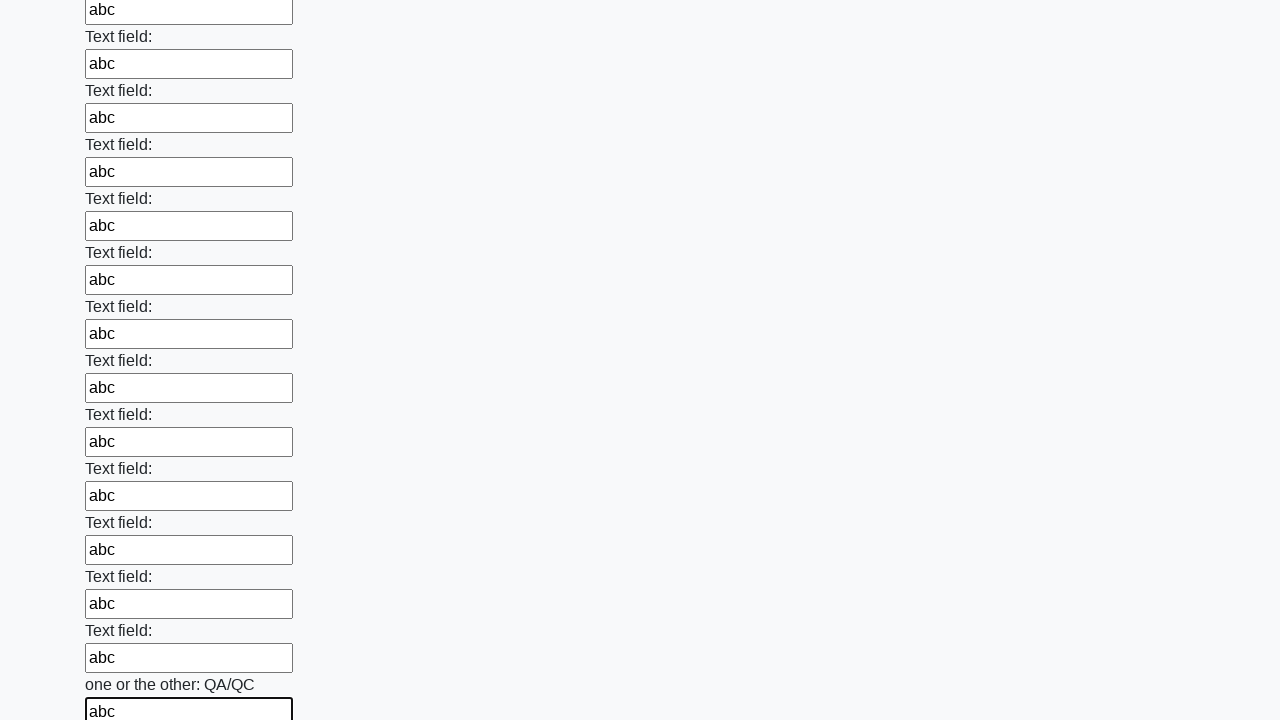

Filled text input field 89/100 with 'abc' on input[type="text"] >> nth=88
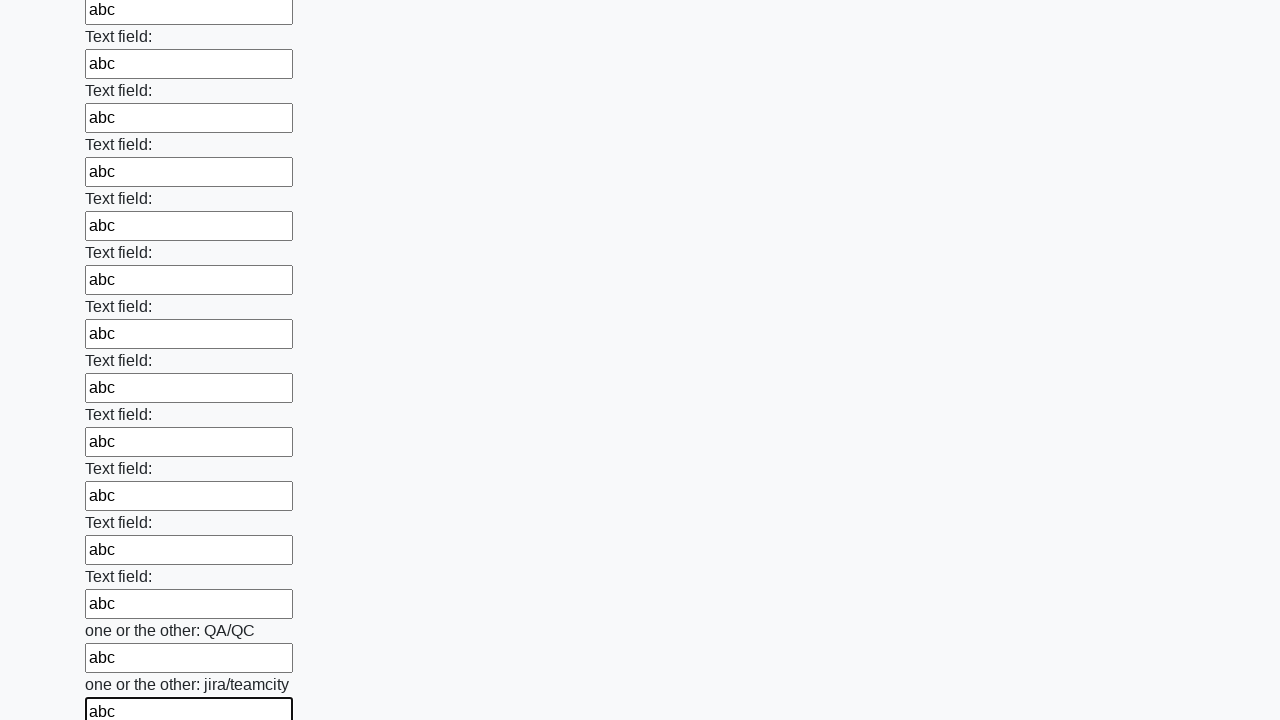

Filled text input field 90/100 with 'abc' on input[type="text"] >> nth=89
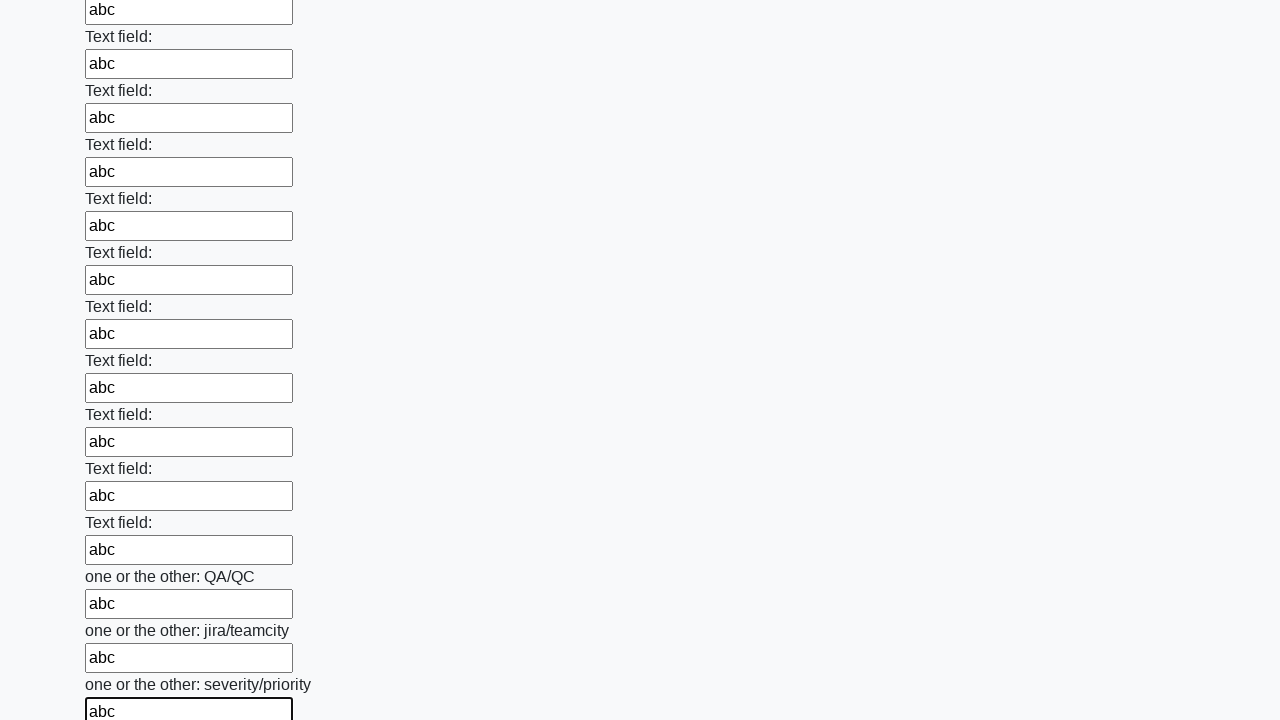

Filled text input field 91/100 with 'abc' on input[type="text"] >> nth=90
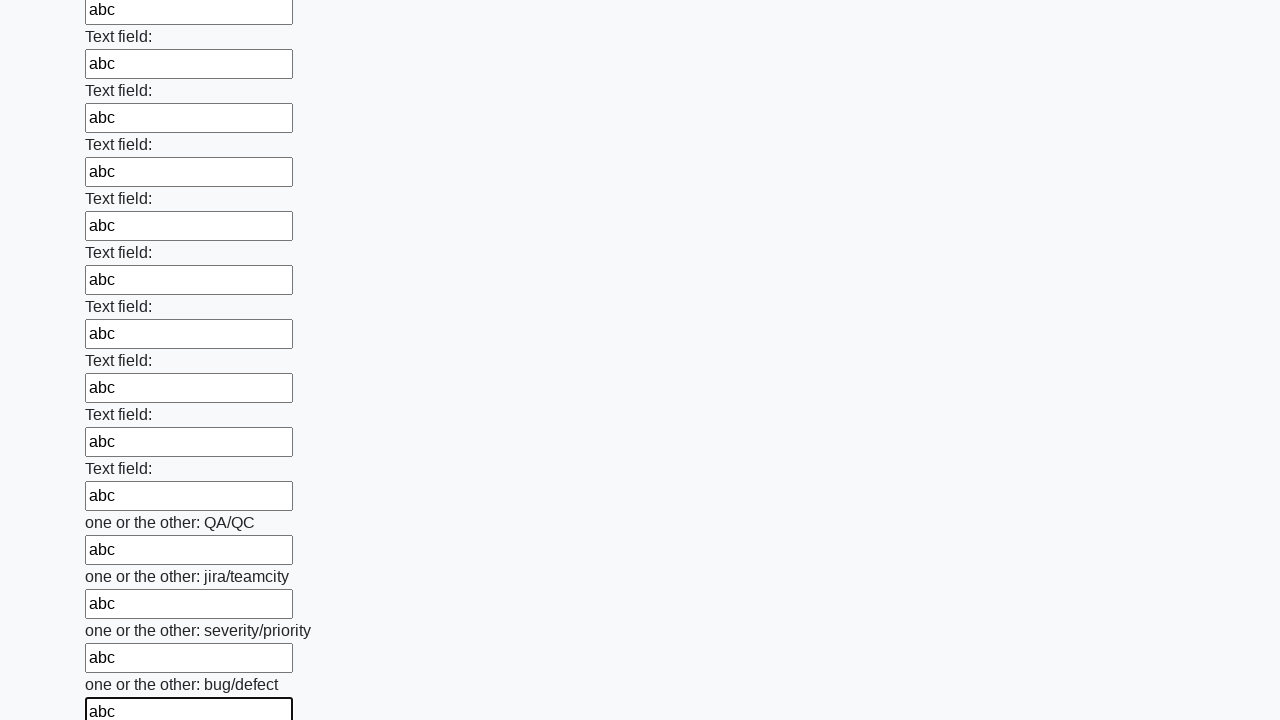

Filled text input field 92/100 with 'abc' on input[type="text"] >> nth=91
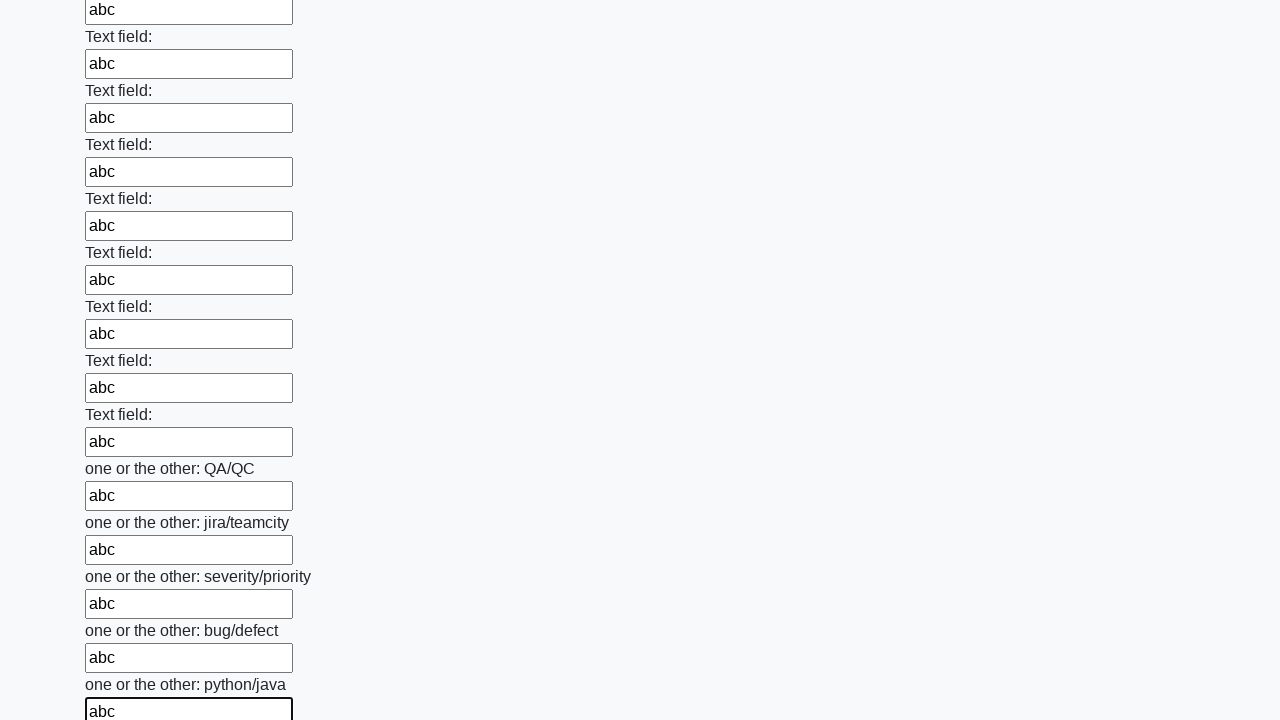

Filled text input field 93/100 with 'abc' on input[type="text"] >> nth=92
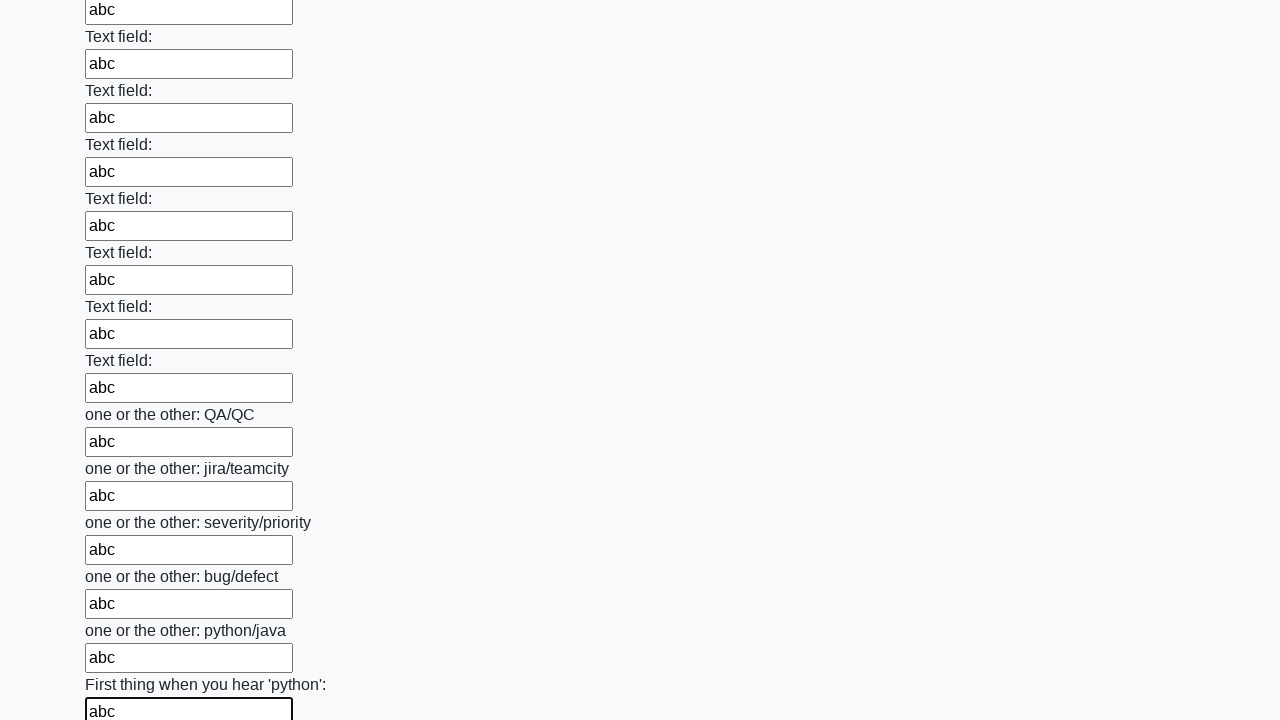

Filled text input field 94/100 with 'abc' on input[type="text"] >> nth=93
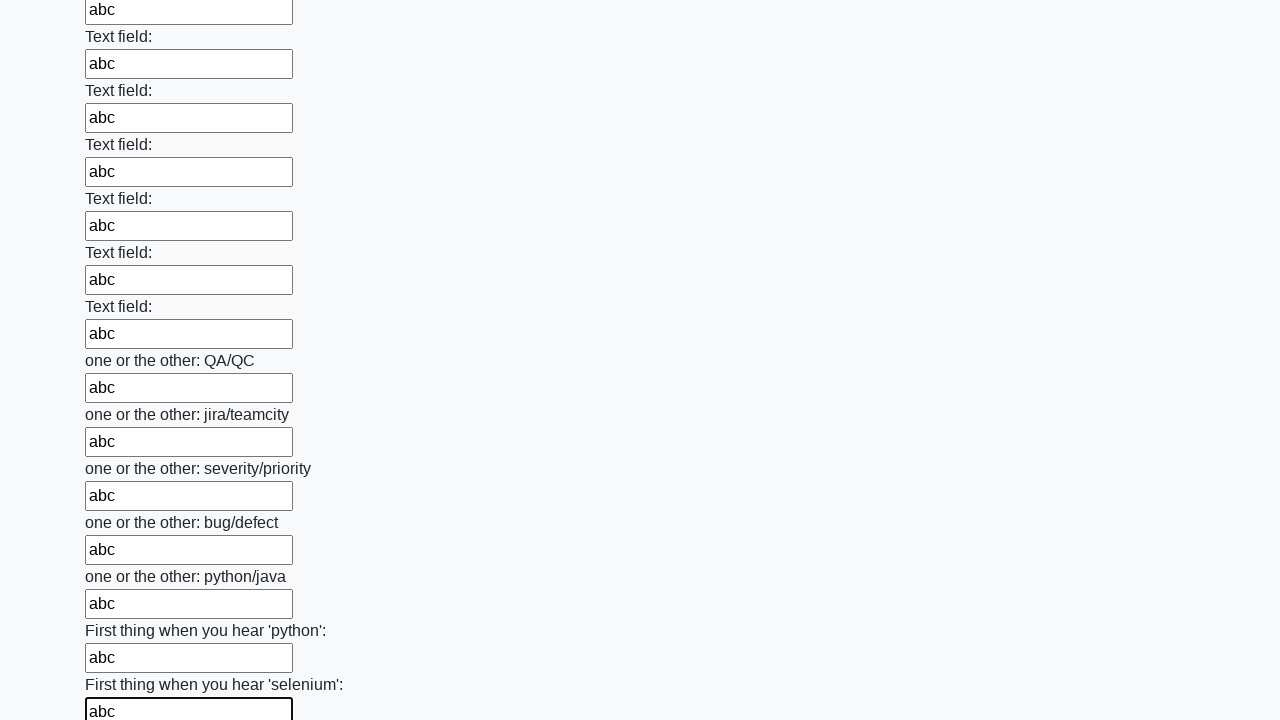

Filled text input field 95/100 with 'abc' on input[type="text"] >> nth=94
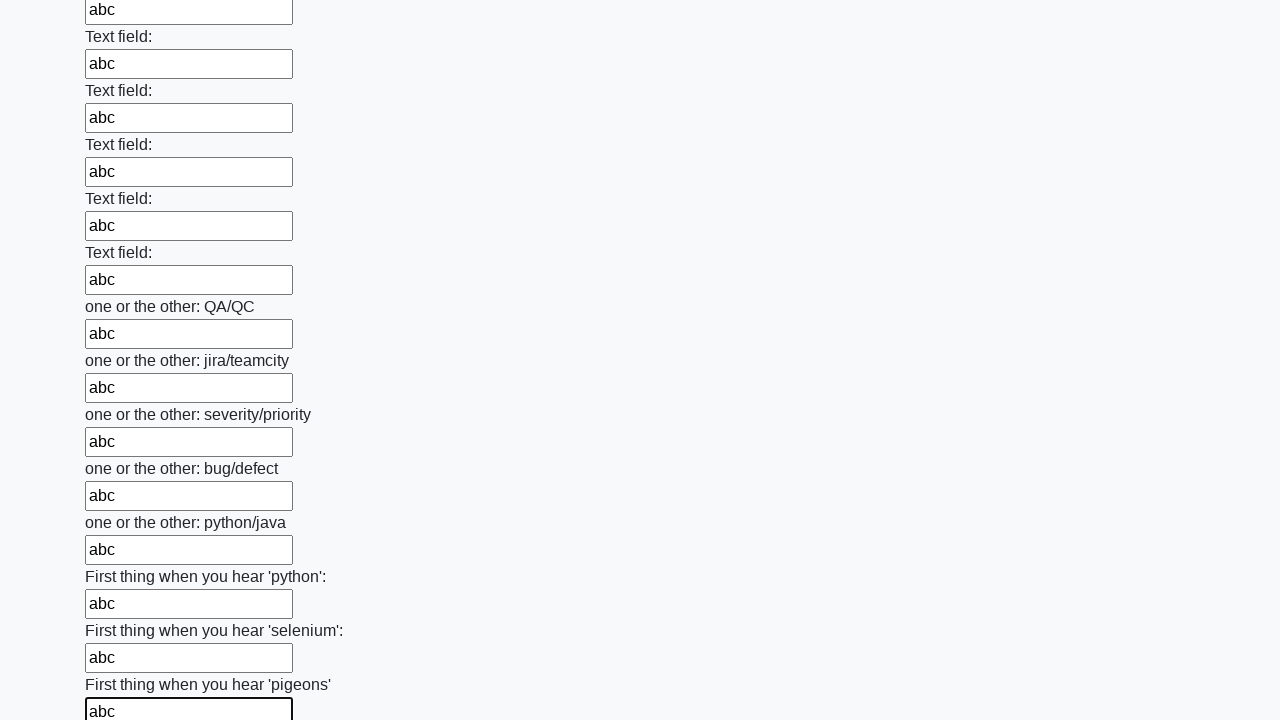

Filled text input field 96/100 with 'abc' on input[type="text"] >> nth=95
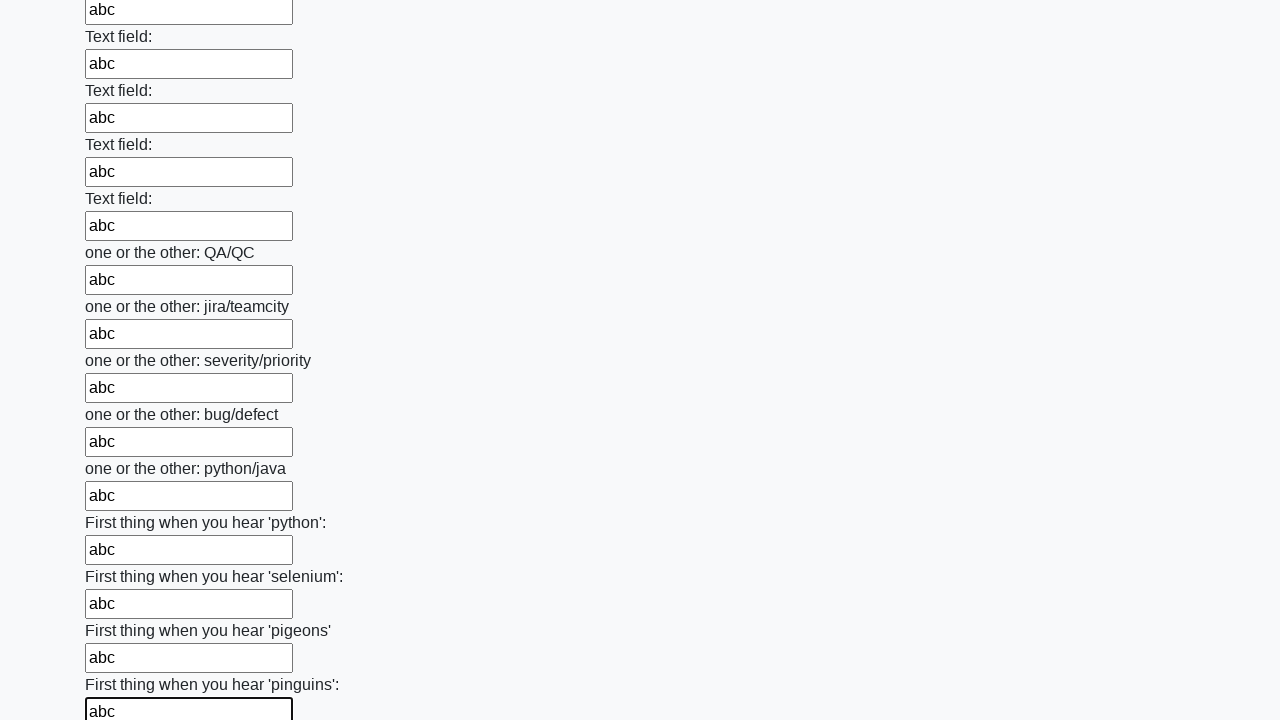

Filled text input field 97/100 with 'abc' on input[type="text"] >> nth=96
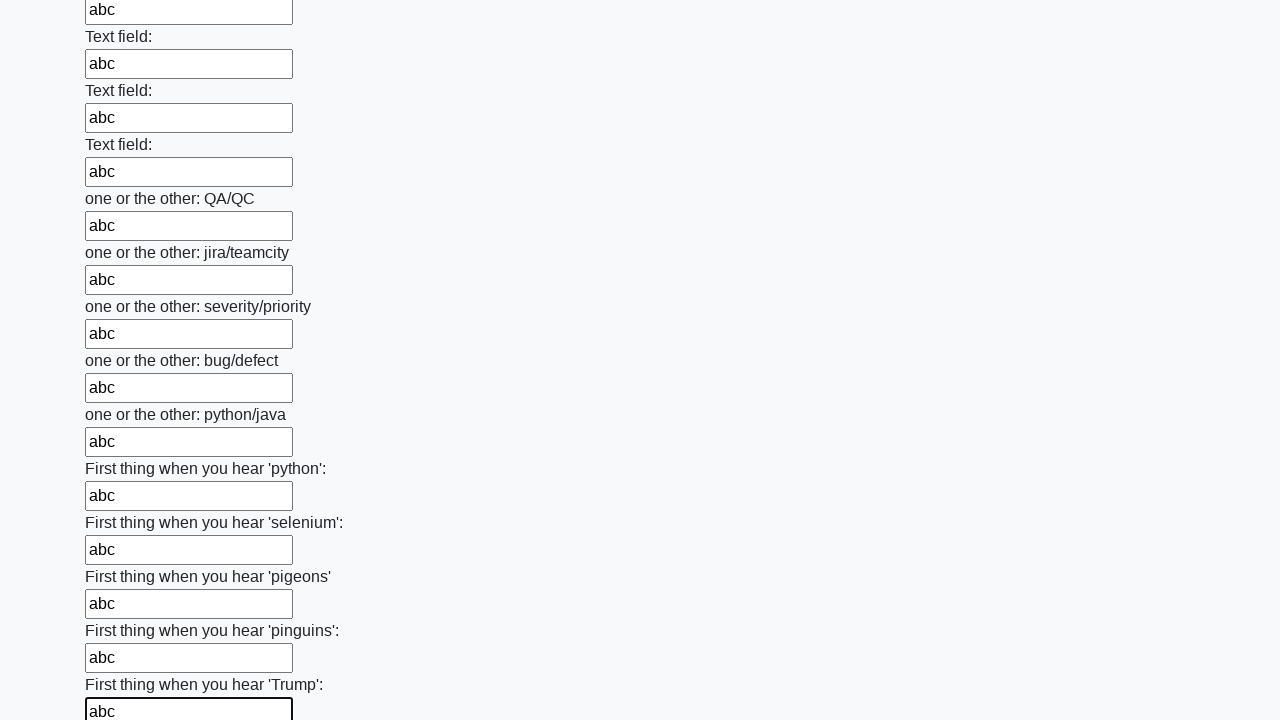

Filled text input field 98/100 with 'abc' on input[type="text"] >> nth=97
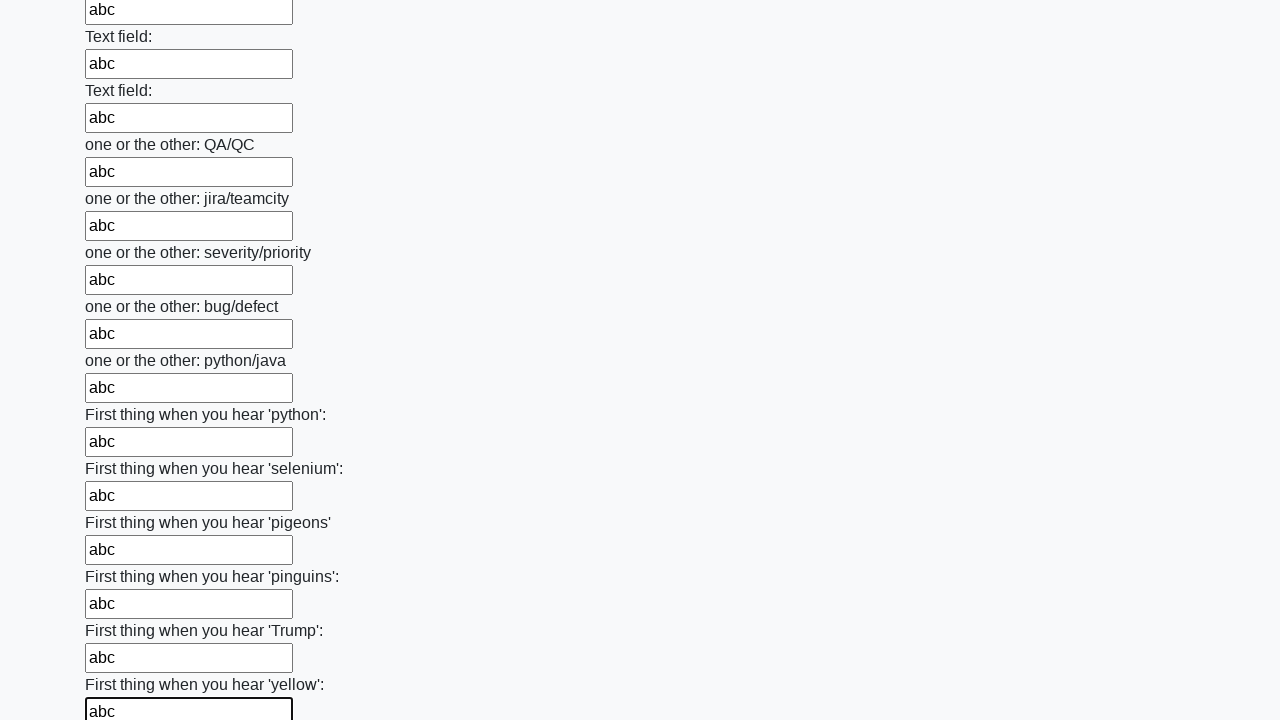

Filled text input field 99/100 with 'abc' on input[type="text"] >> nth=98
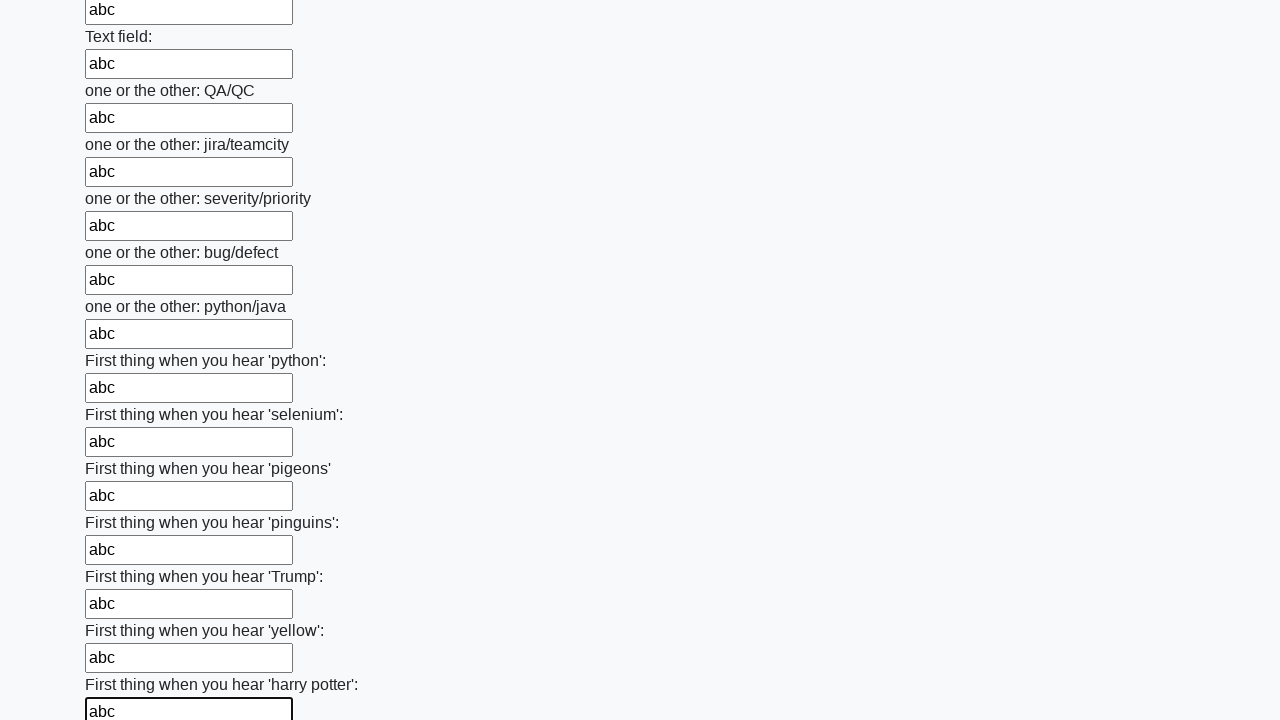

Filled text input field 100/100 with 'abc' on input[type="text"] >> nth=99
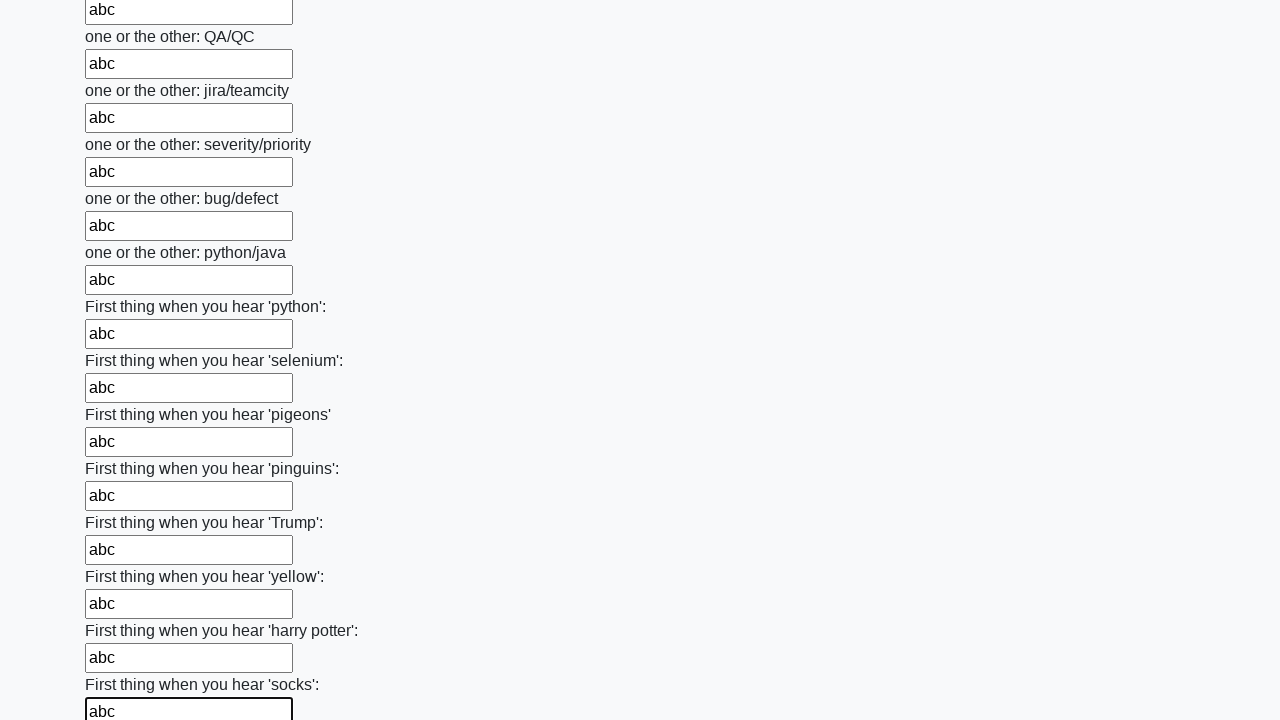

Clicked the submit button to submit the huge form at (123, 611) on button.btn
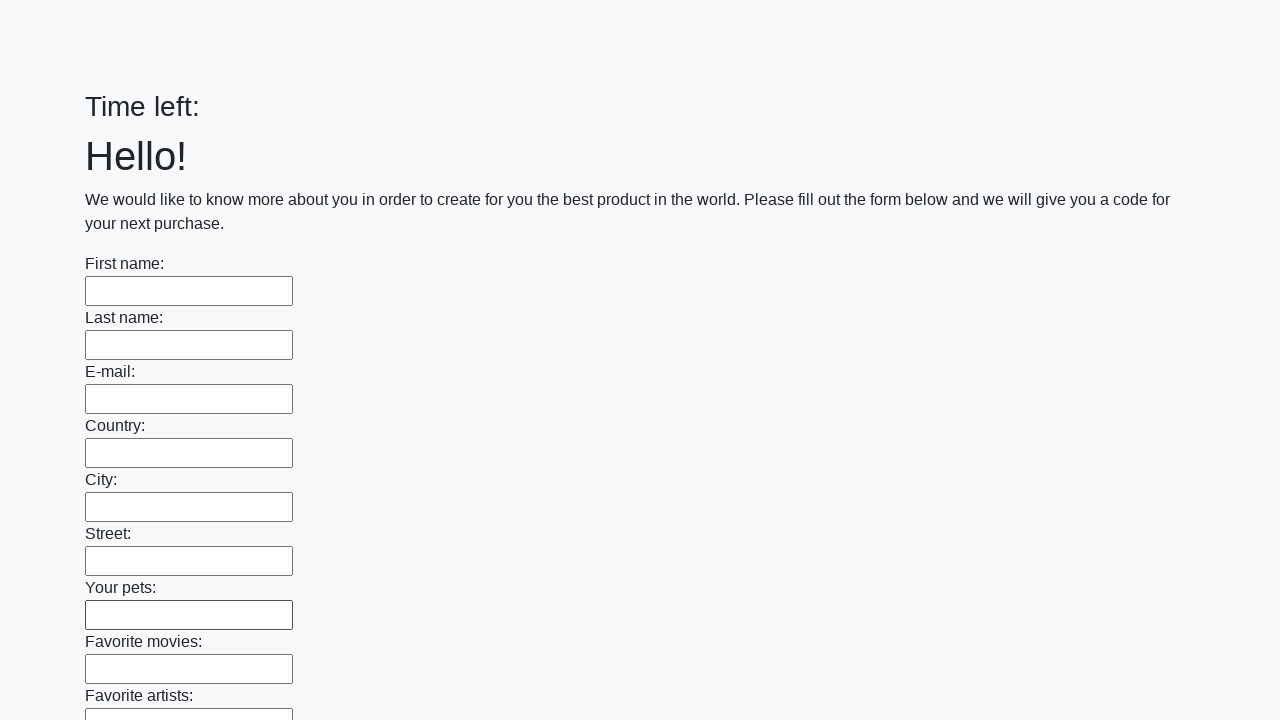

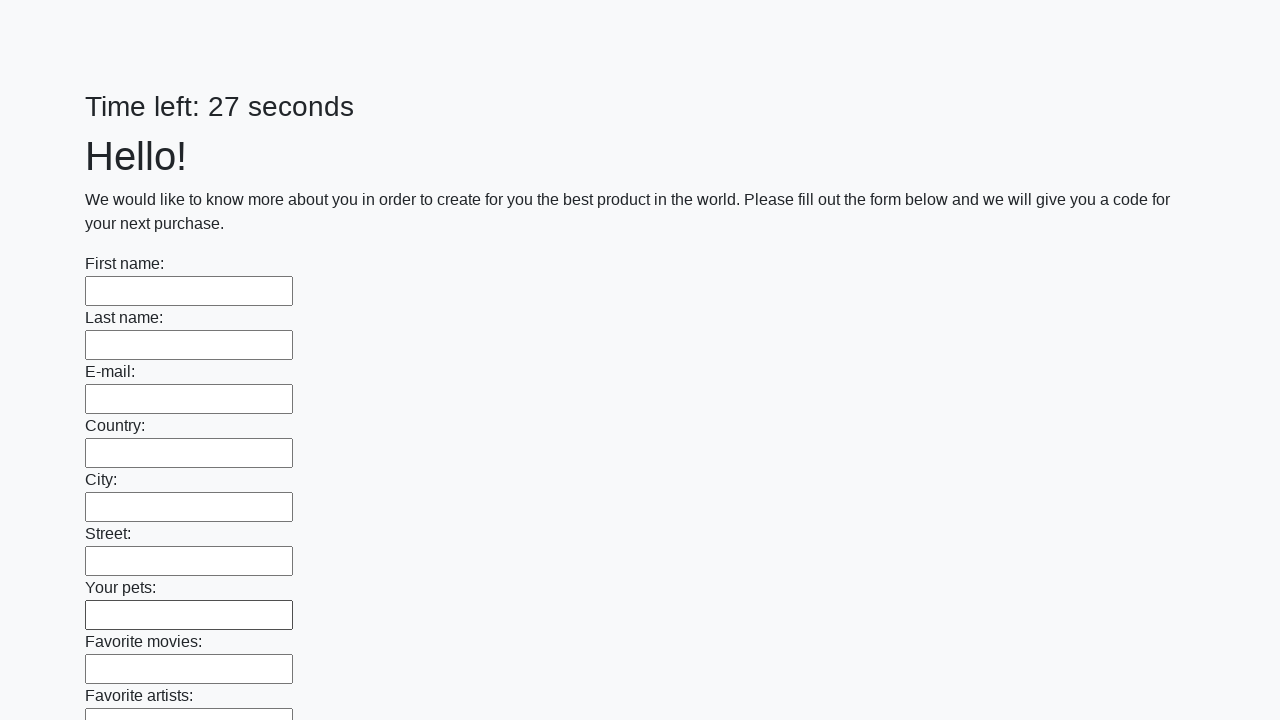